Tests responsive design by resizing the viewport to different widths (480, 960, 1360, 1920 pixels) and scrolling through the entire page at each size to verify the layout renders correctly.

Starting URL: https://nomadcoders.co

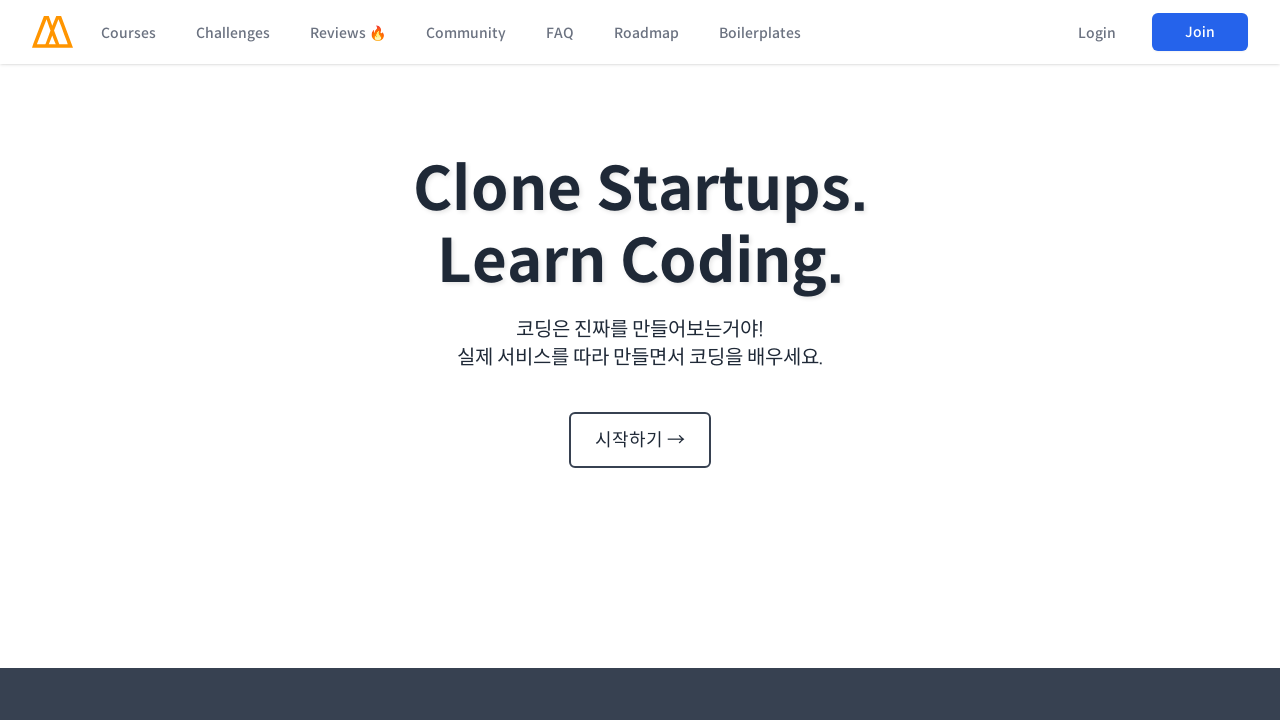

Set viewport to 480x720 pixels
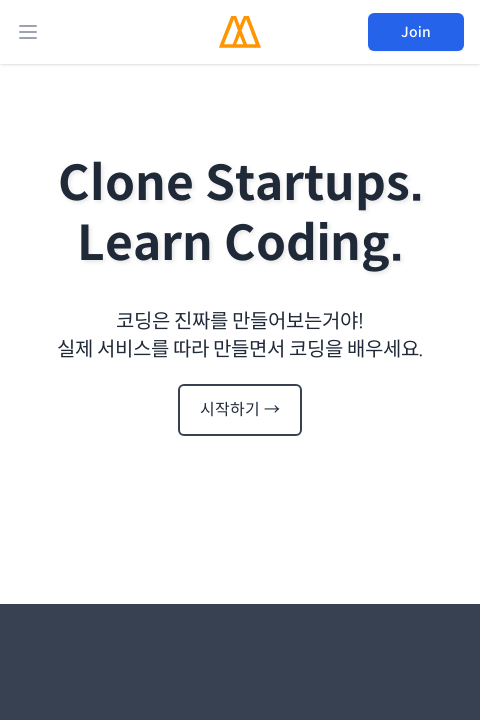

Waited 2 seconds for viewport resize at 480px width
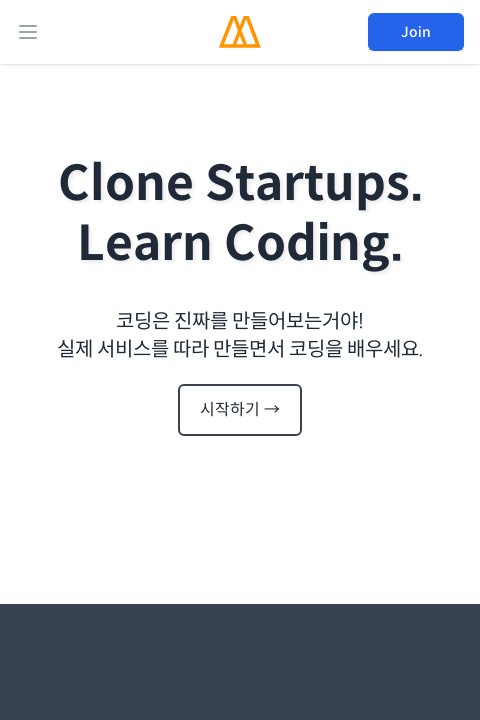

Retrieved full scroll height of 12577px at 480px viewport
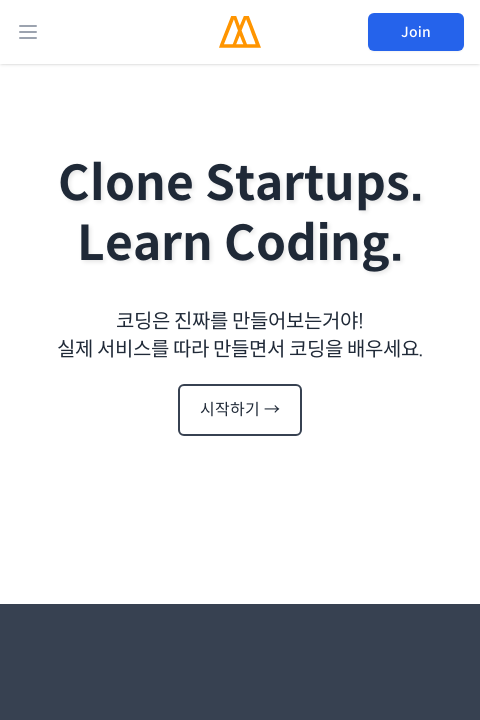

Scrolled to section 1/18 at 480px viewport
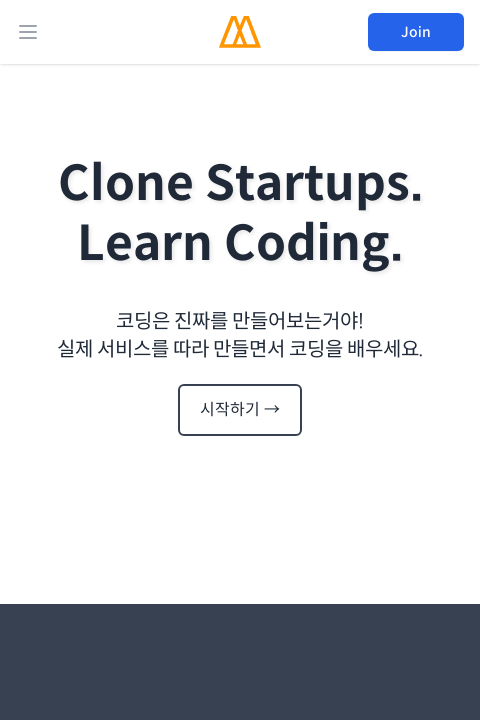

Waited 2 seconds after scrolling to section 1 at 480px width
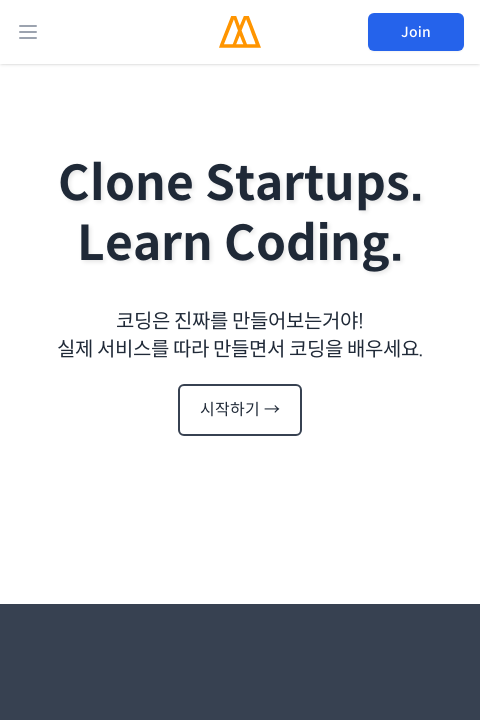

Scrolled to section 2/18 at 480px viewport
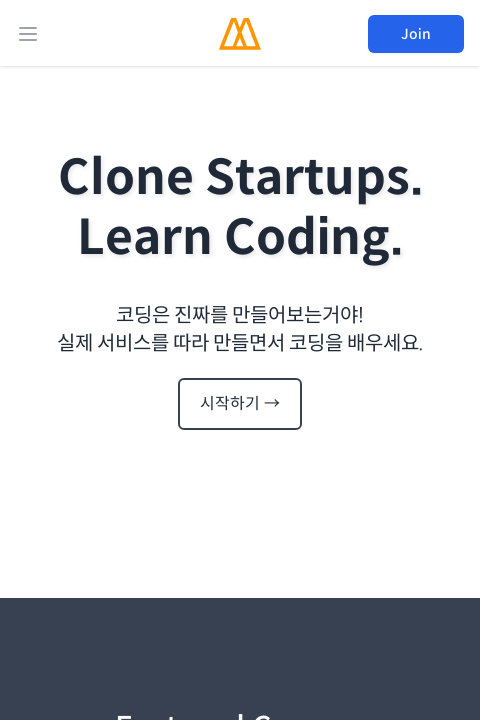

Waited 2 seconds after scrolling to section 2 at 480px width
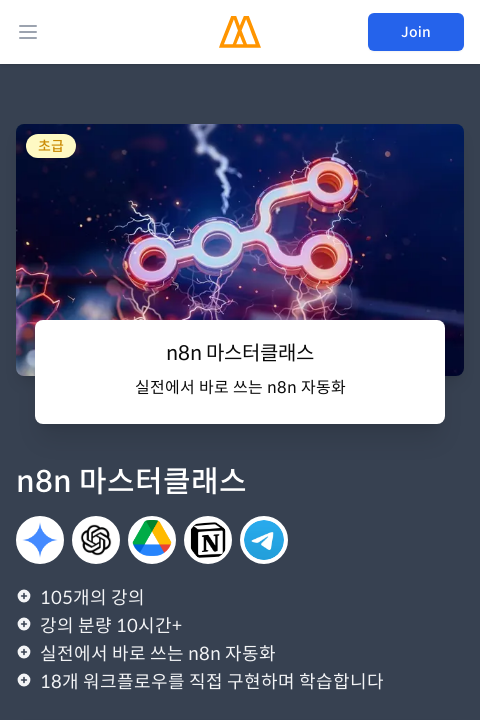

Scrolled to section 3/18 at 480px viewport
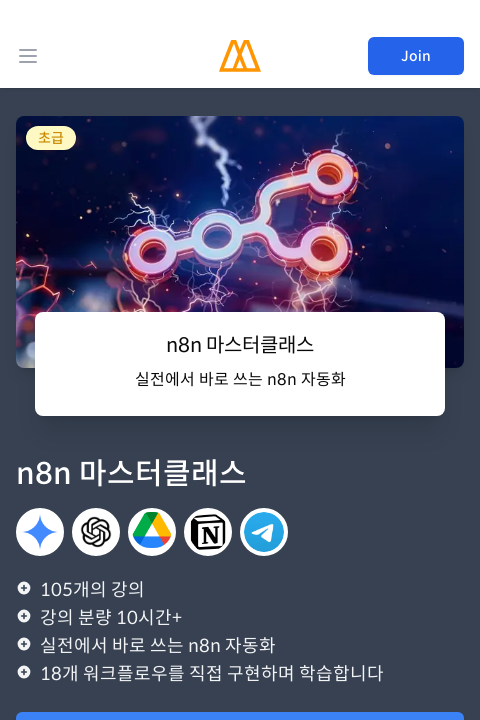

Waited 2 seconds after scrolling to section 3 at 480px width
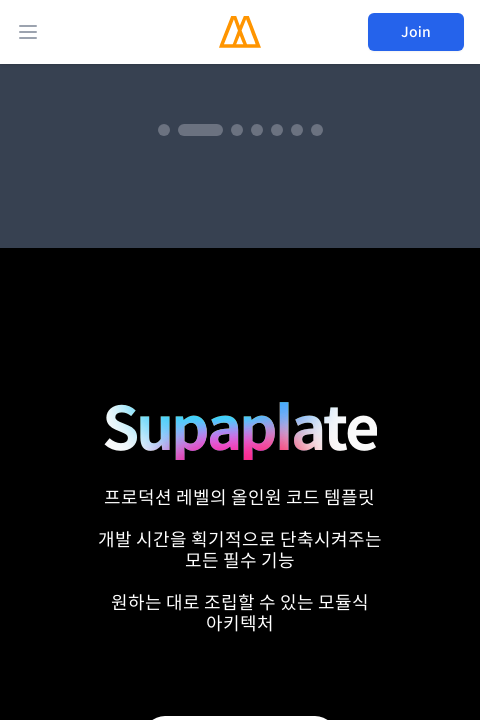

Scrolled to section 4/18 at 480px viewport
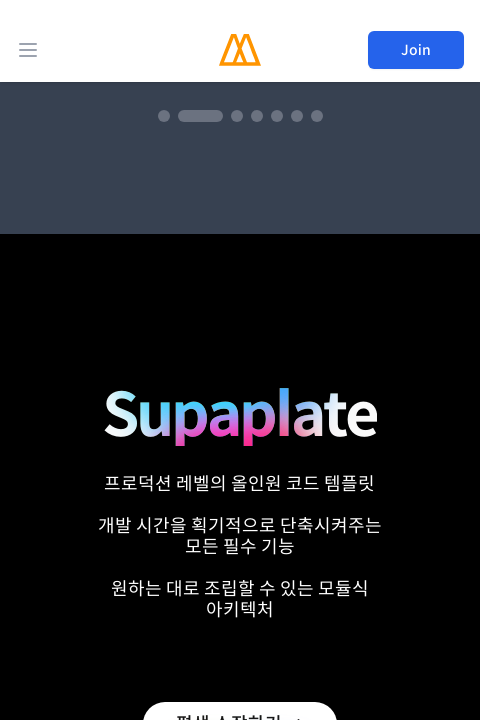

Waited 2 seconds after scrolling to section 4 at 480px width
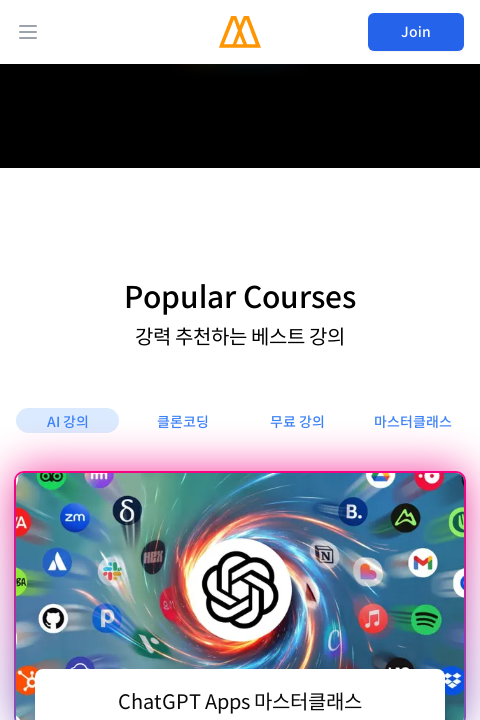

Scrolled to section 5/18 at 480px viewport
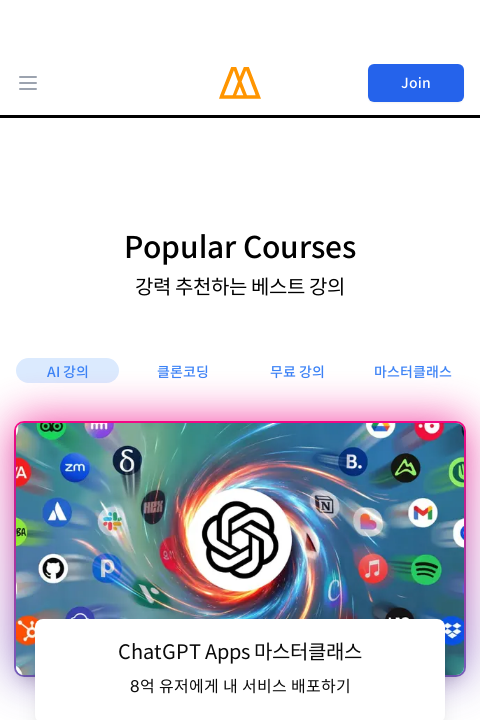

Waited 2 seconds after scrolling to section 5 at 480px width
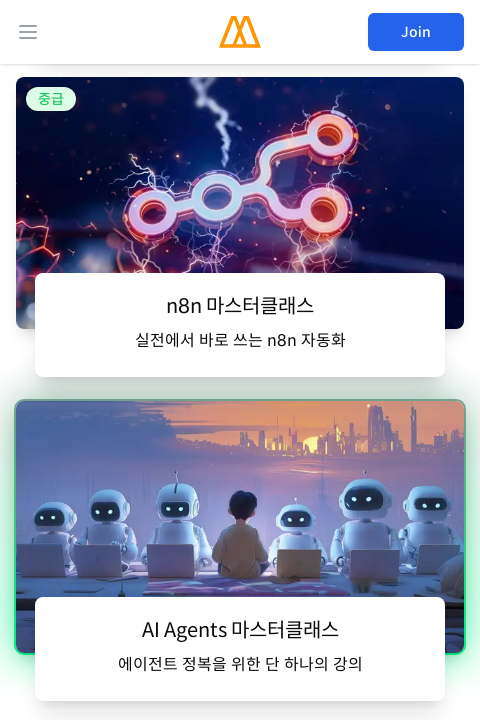

Scrolled to section 6/18 at 480px viewport
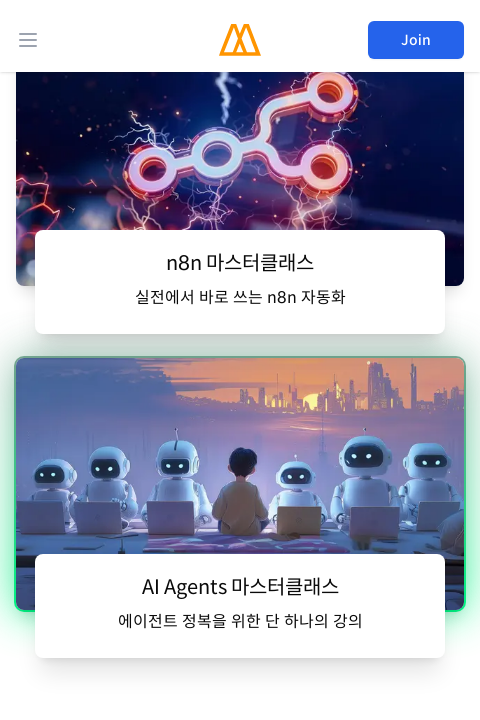

Waited 2 seconds after scrolling to section 6 at 480px width
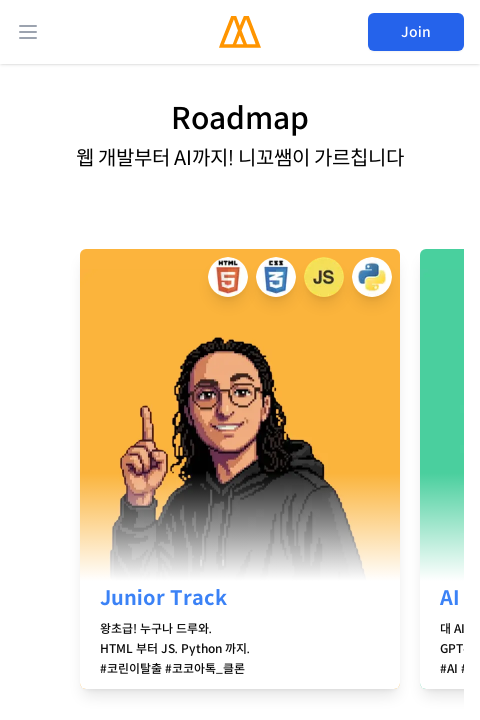

Scrolled to section 7/18 at 480px viewport
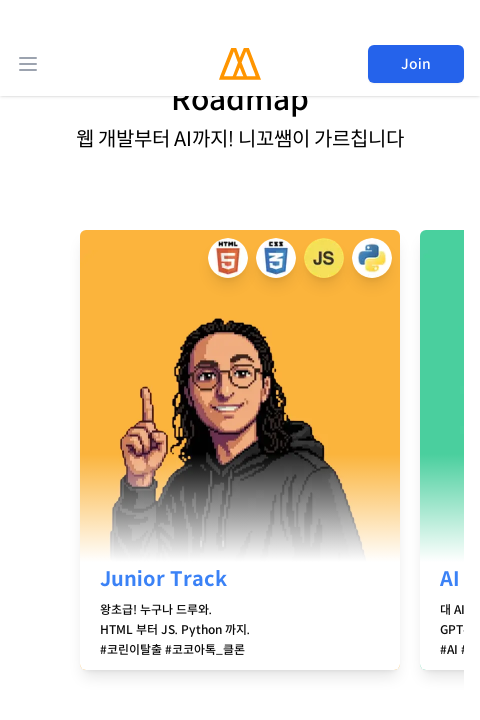

Waited 2 seconds after scrolling to section 7 at 480px width
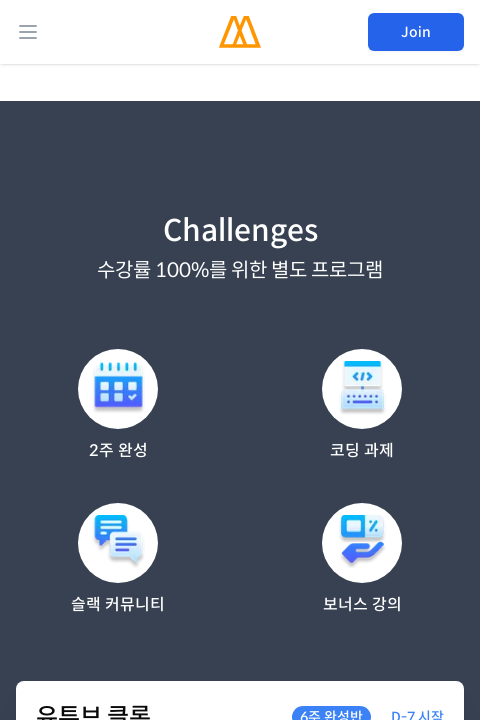

Scrolled to section 8/18 at 480px viewport
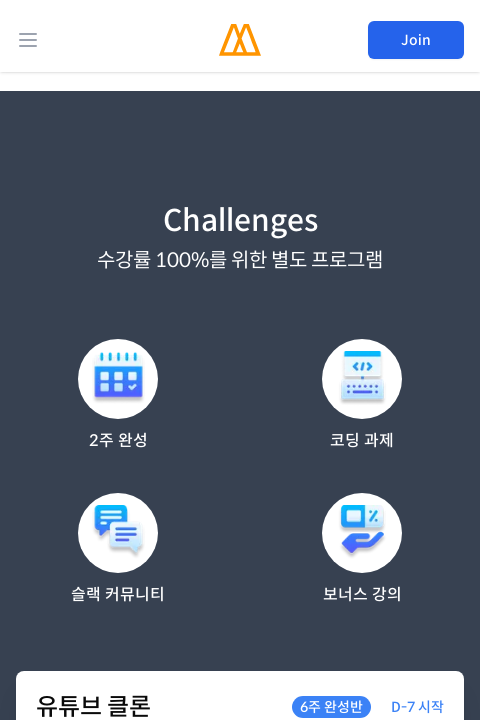

Waited 2 seconds after scrolling to section 8 at 480px width
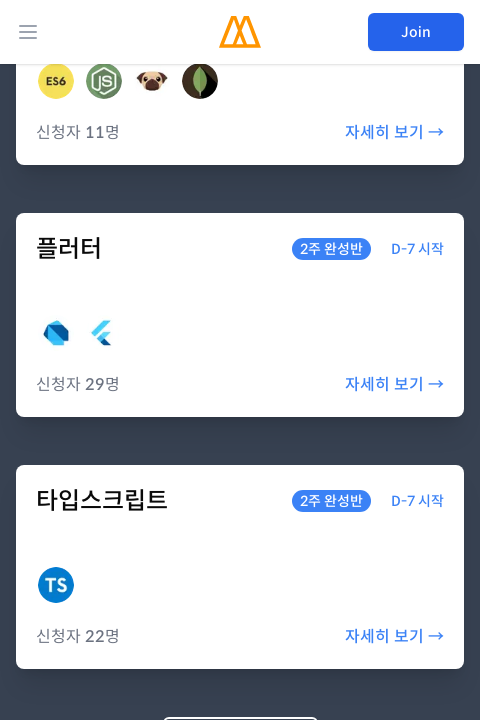

Scrolled to section 9/18 at 480px viewport
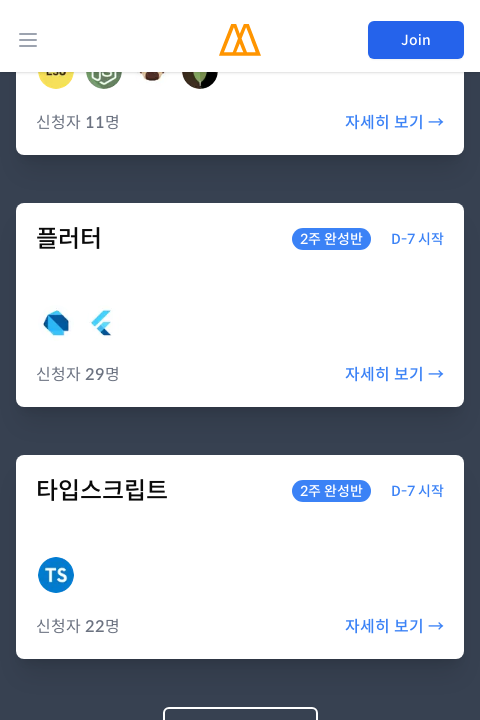

Waited 2 seconds after scrolling to section 9 at 480px width
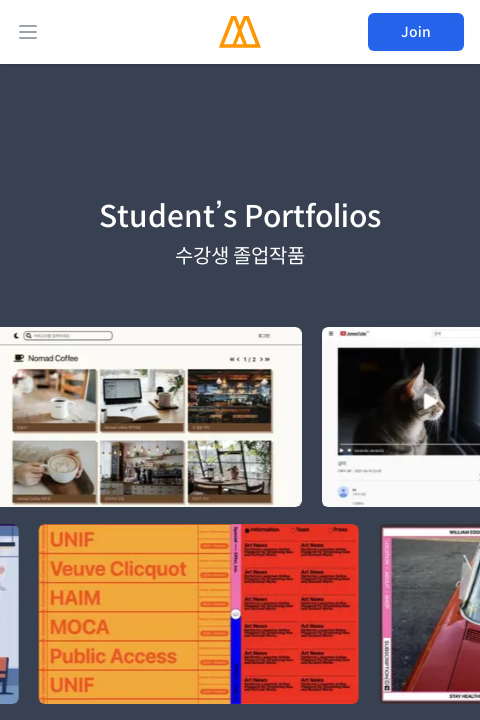

Scrolled to section 10/18 at 480px viewport
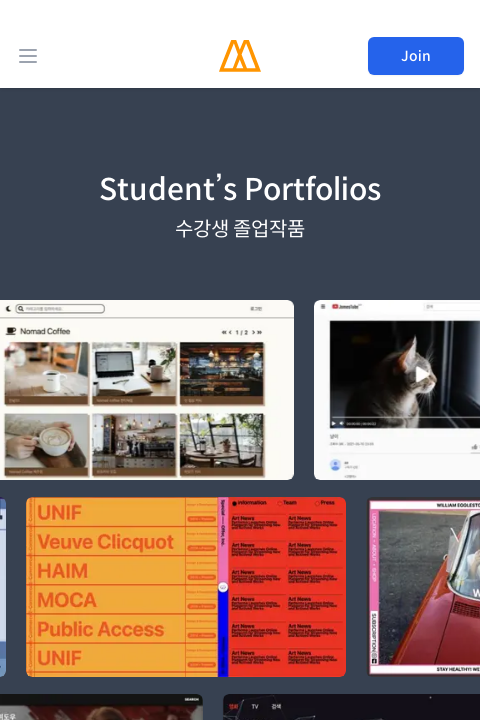

Waited 2 seconds after scrolling to section 10 at 480px width
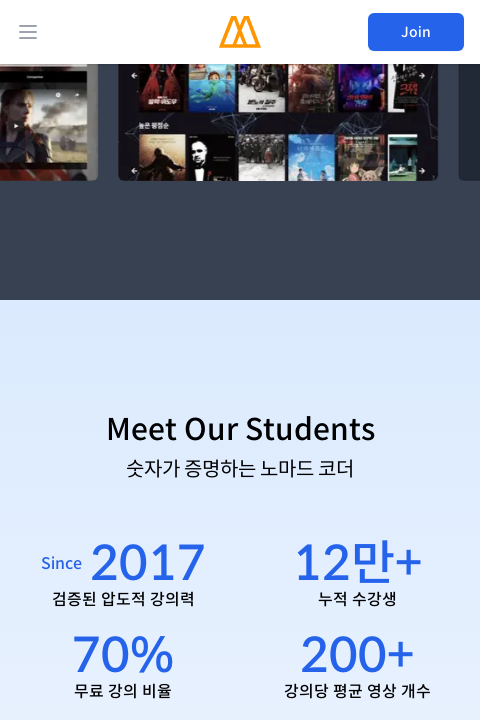

Scrolled to section 11/18 at 480px viewport
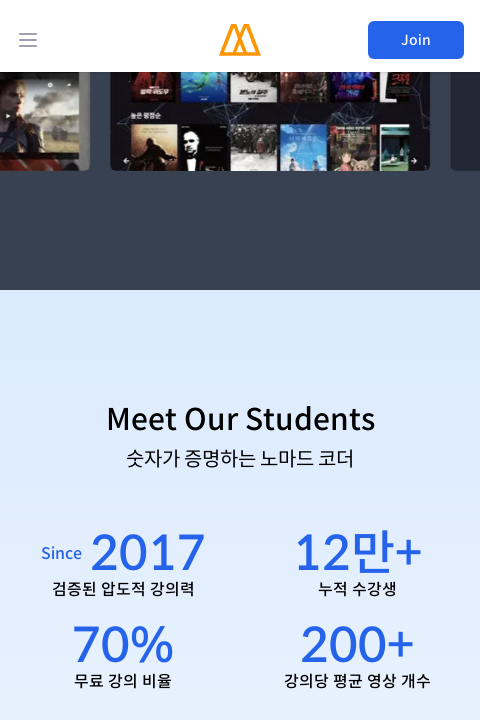

Waited 2 seconds after scrolling to section 11 at 480px width
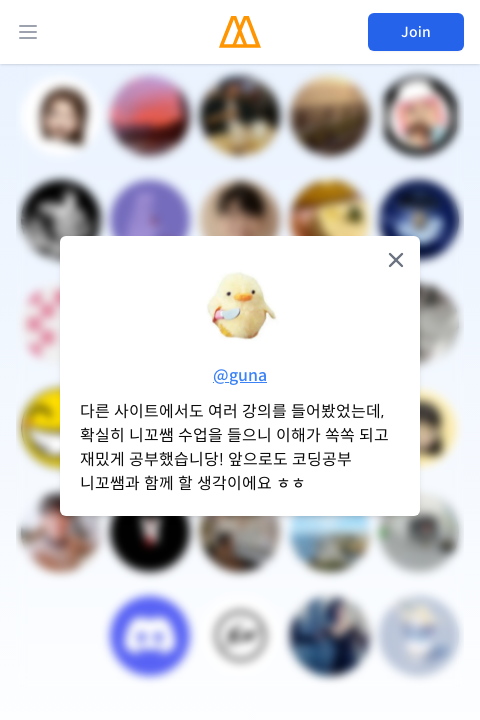

Scrolled to section 12/18 at 480px viewport
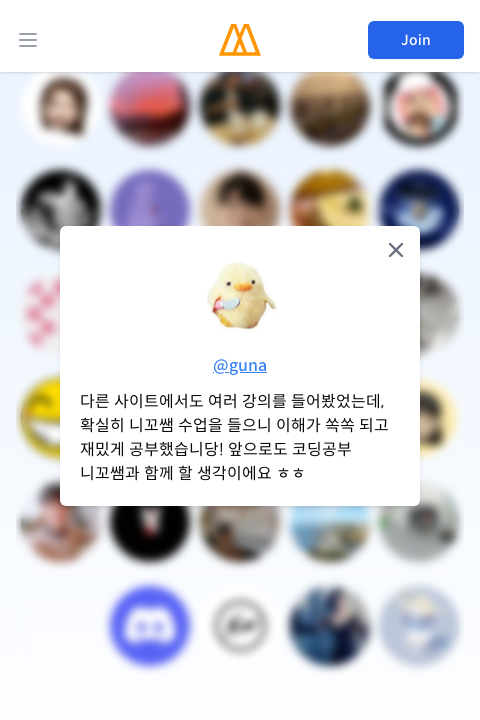

Waited 2 seconds after scrolling to section 12 at 480px width
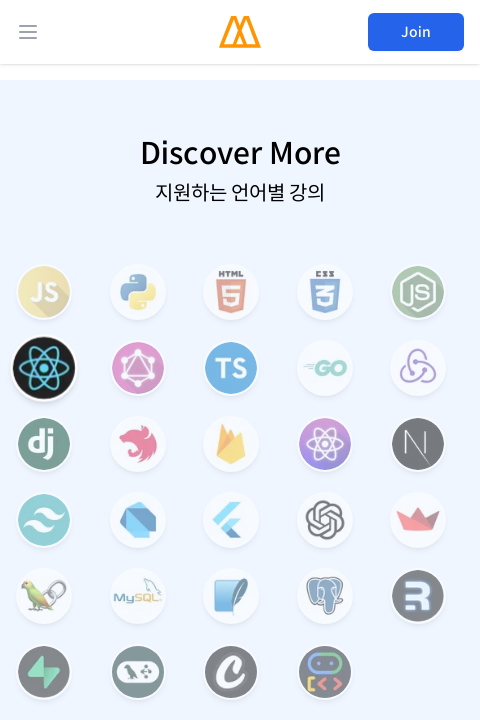

Scrolled to section 13/18 at 480px viewport
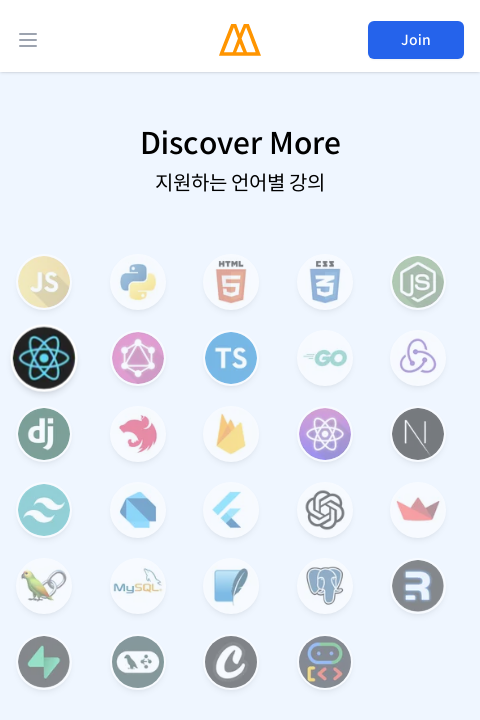

Waited 2 seconds after scrolling to section 13 at 480px width
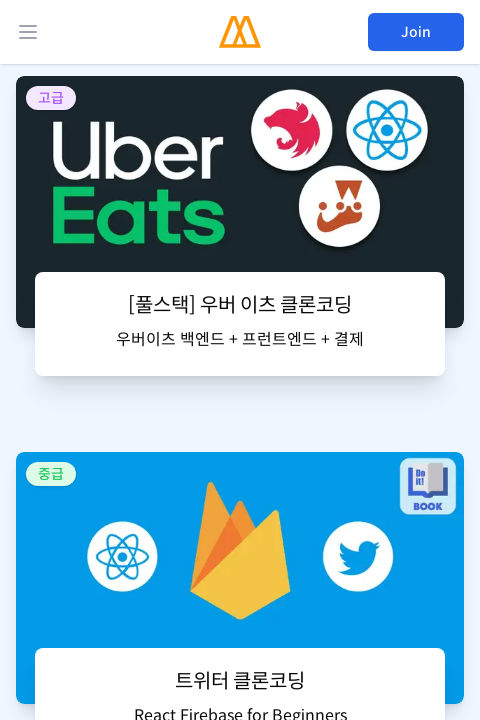

Scrolled to section 14/18 at 480px viewport
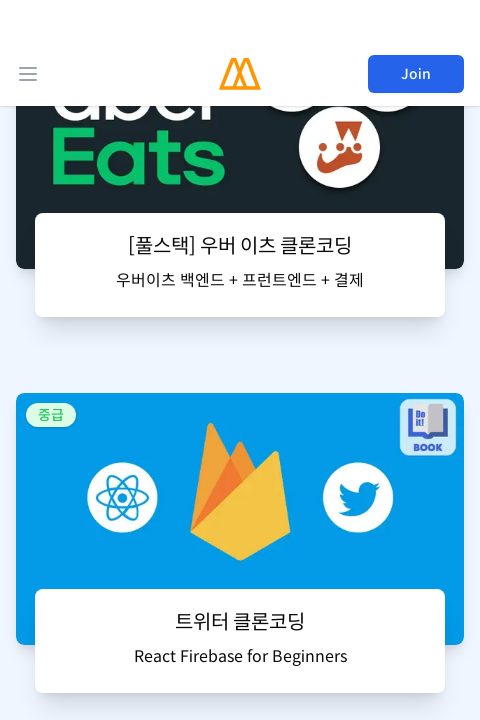

Waited 2 seconds after scrolling to section 14 at 480px width
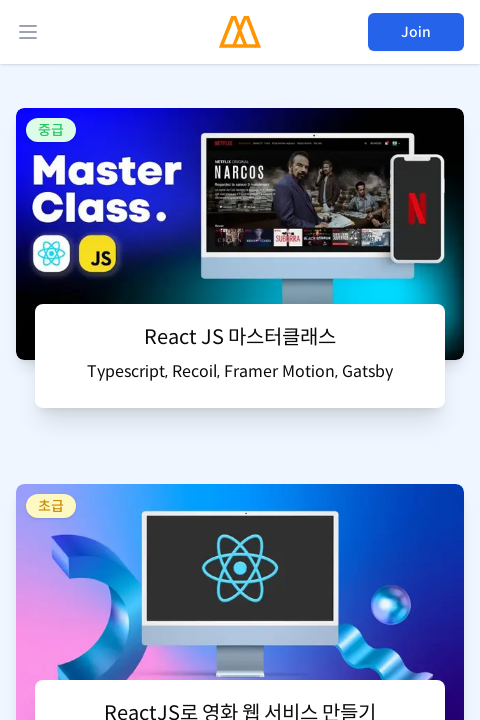

Scrolled to section 15/18 at 480px viewport
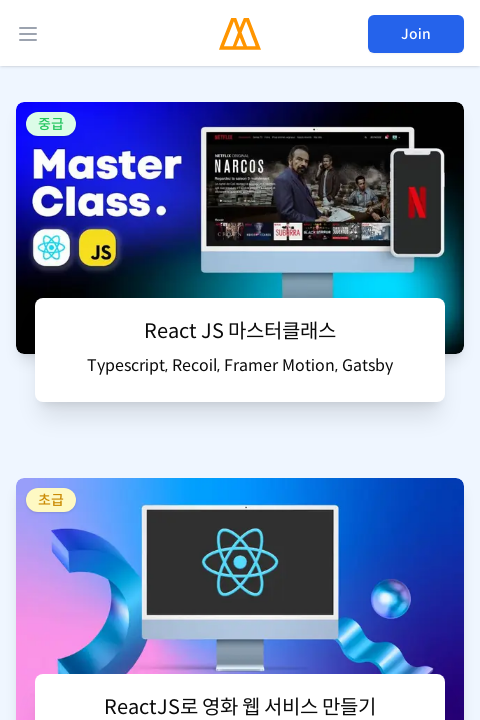

Waited 2 seconds after scrolling to section 15 at 480px width
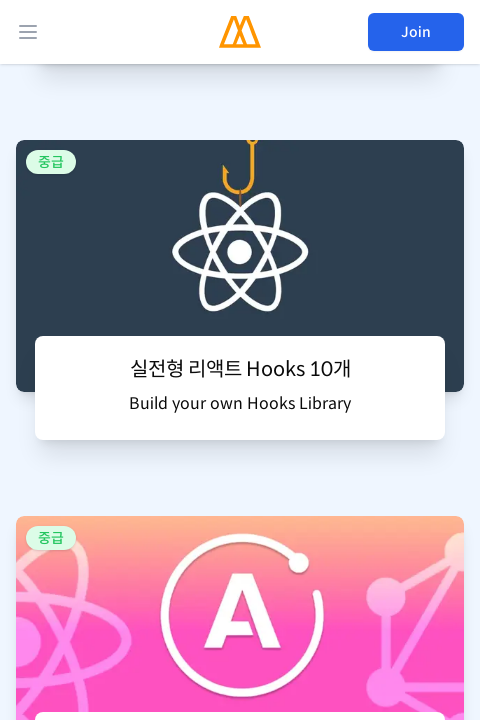

Scrolled to section 16/18 at 480px viewport
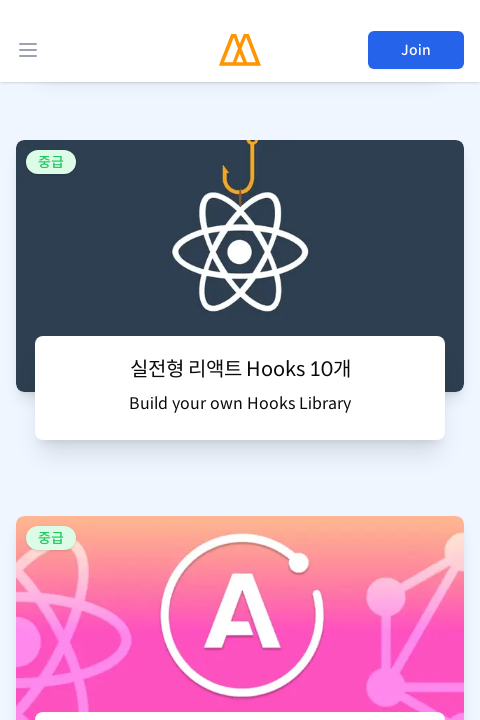

Waited 2 seconds after scrolling to section 16 at 480px width
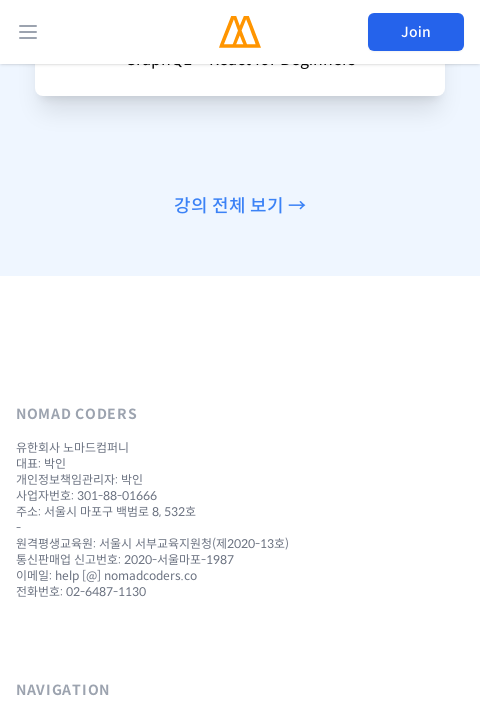

Scrolled to section 17/18 at 480px viewport
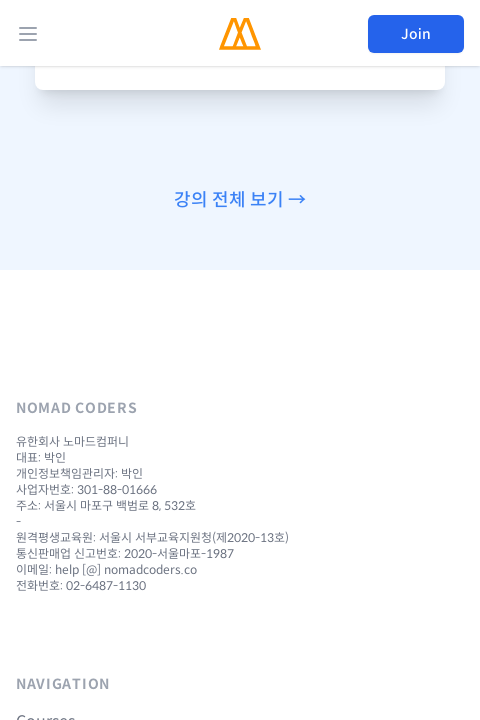

Waited 2 seconds after scrolling to section 17 at 480px width
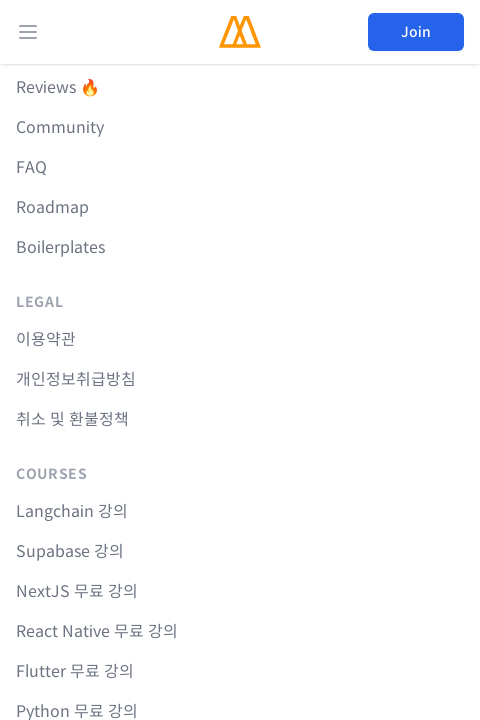

Scrolled to section 18/18 at 480px viewport
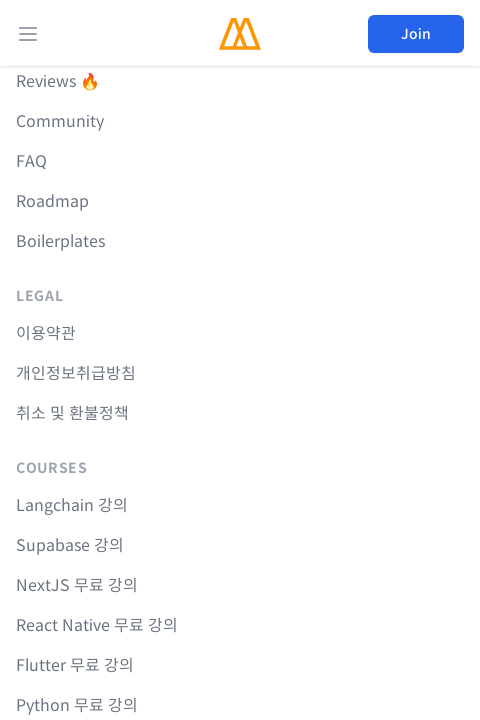

Waited 2 seconds after scrolling to section 18 at 480px width
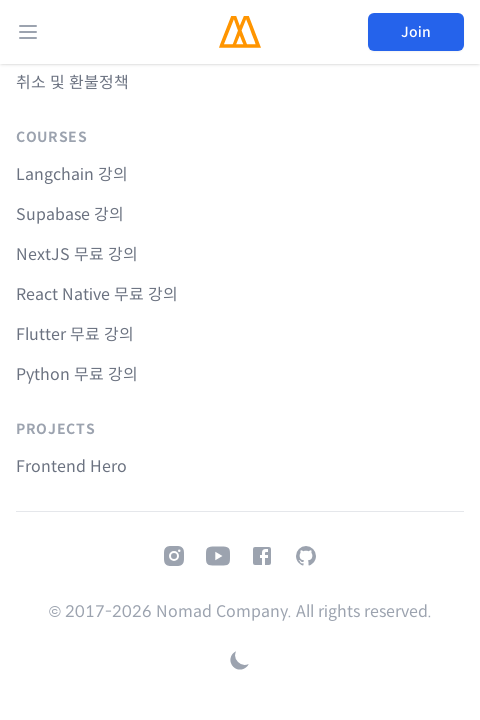

Set viewport to 960x720 pixels
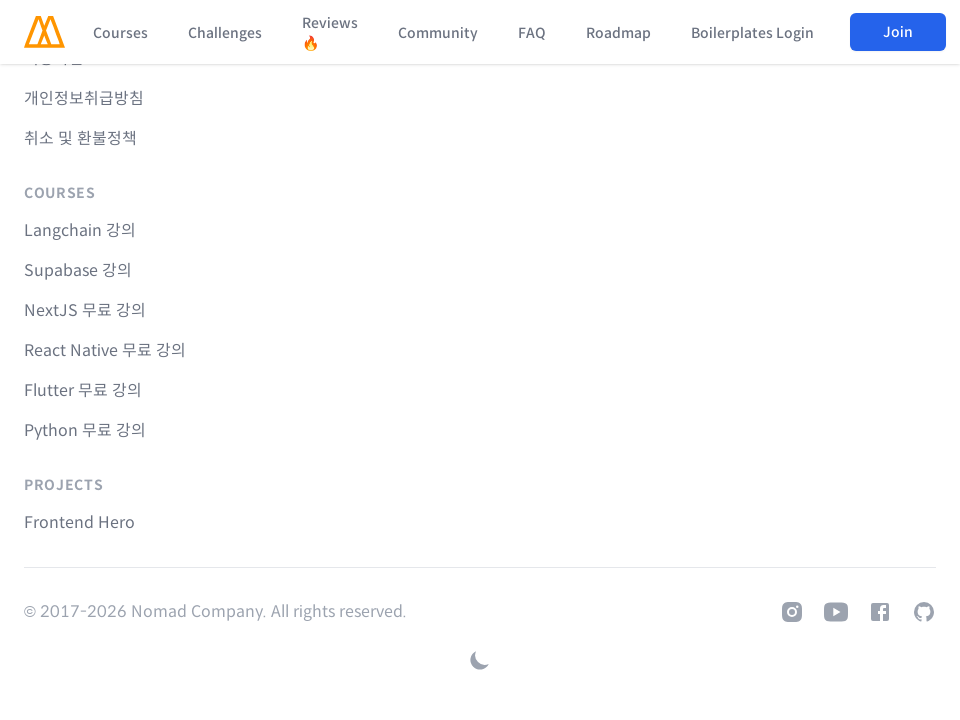

Waited 2 seconds for viewport resize at 960px width
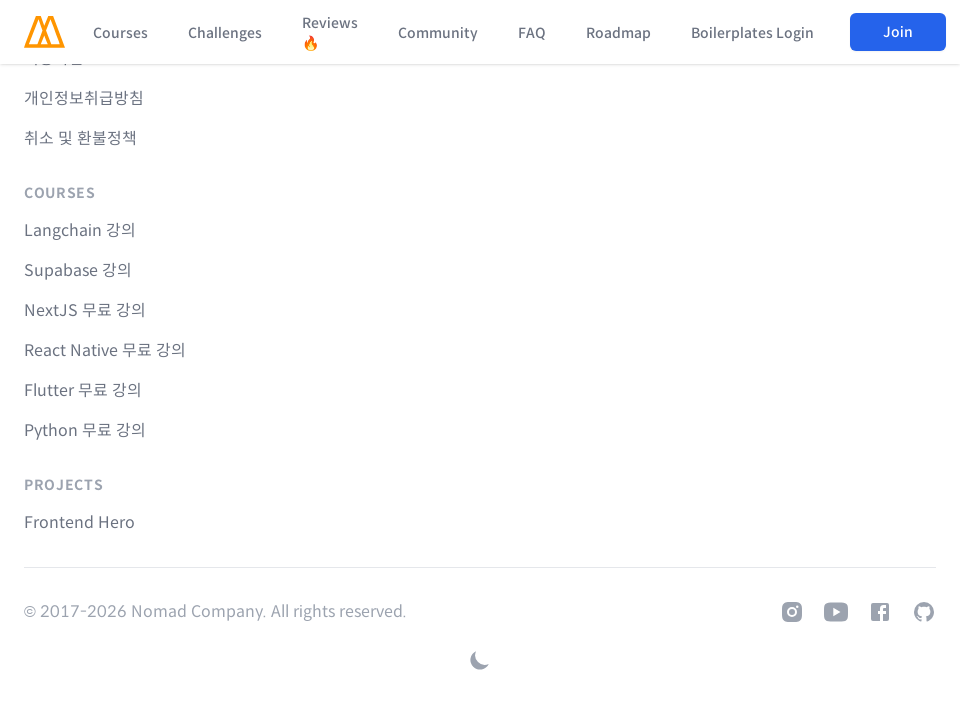

Retrieved full scroll height of 10643px at 960px viewport
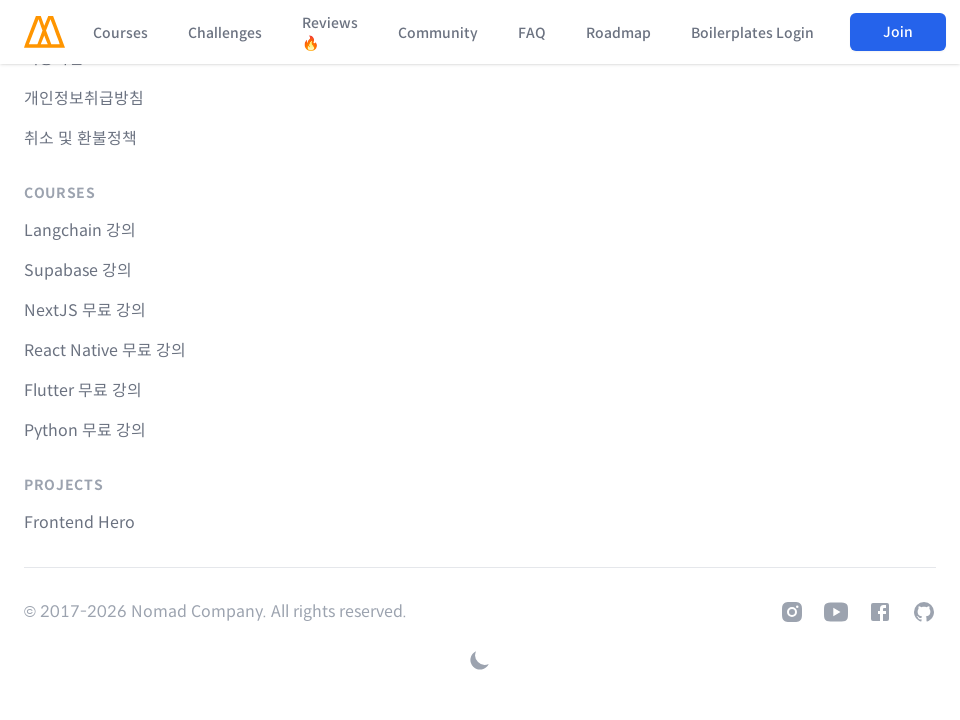

Scrolled to section 1/15 at 960px viewport
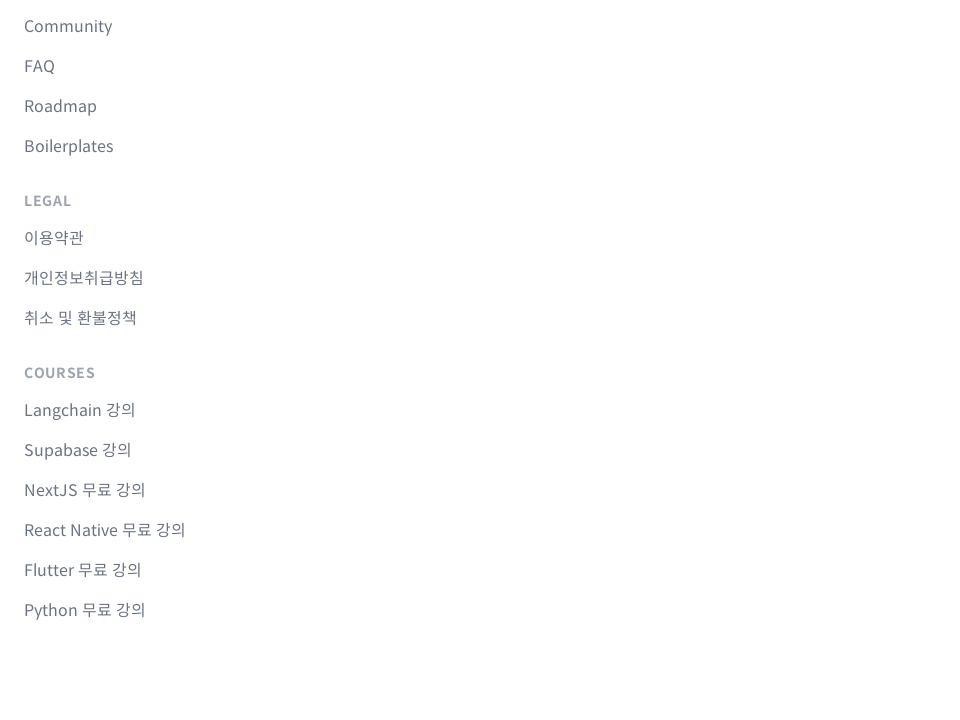

Waited 2 seconds after scrolling to section 1 at 960px width
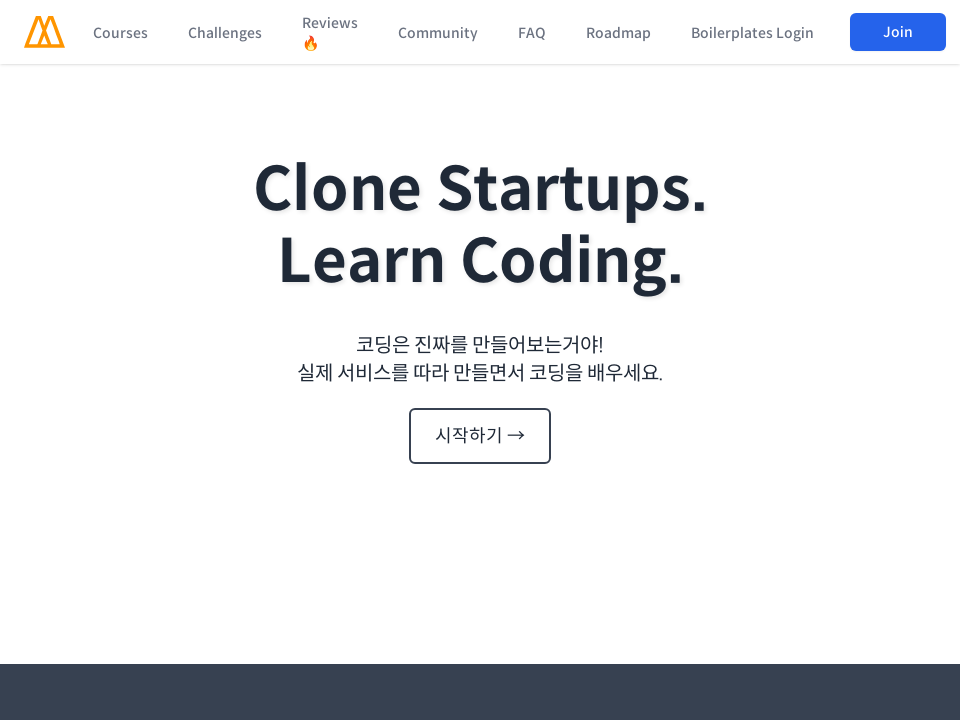

Scrolled to section 2/15 at 960px viewport
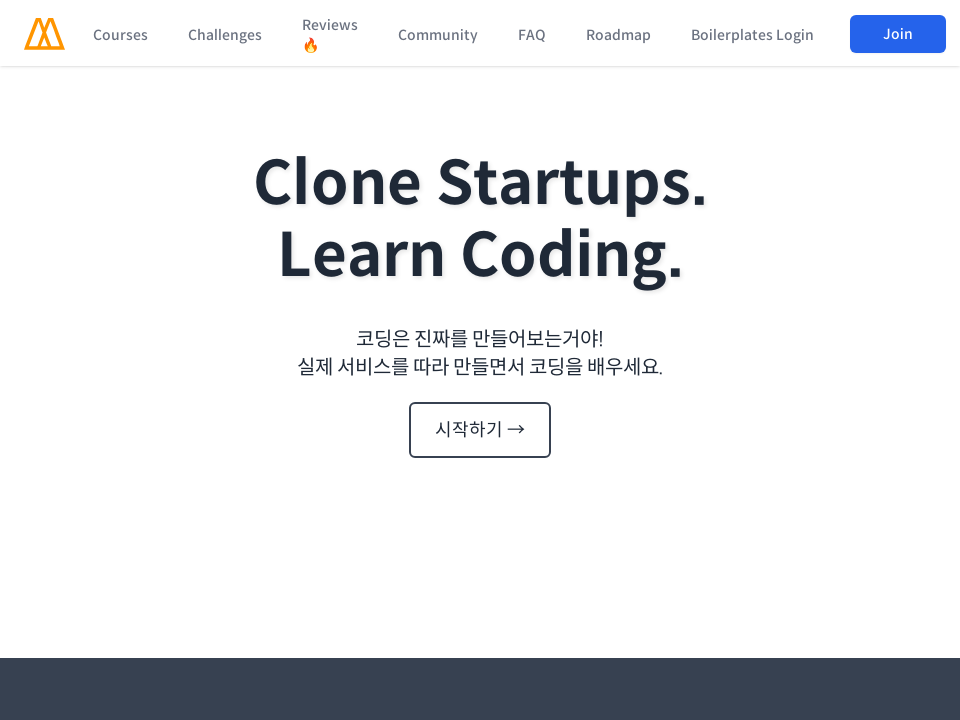

Waited 2 seconds after scrolling to section 2 at 960px width
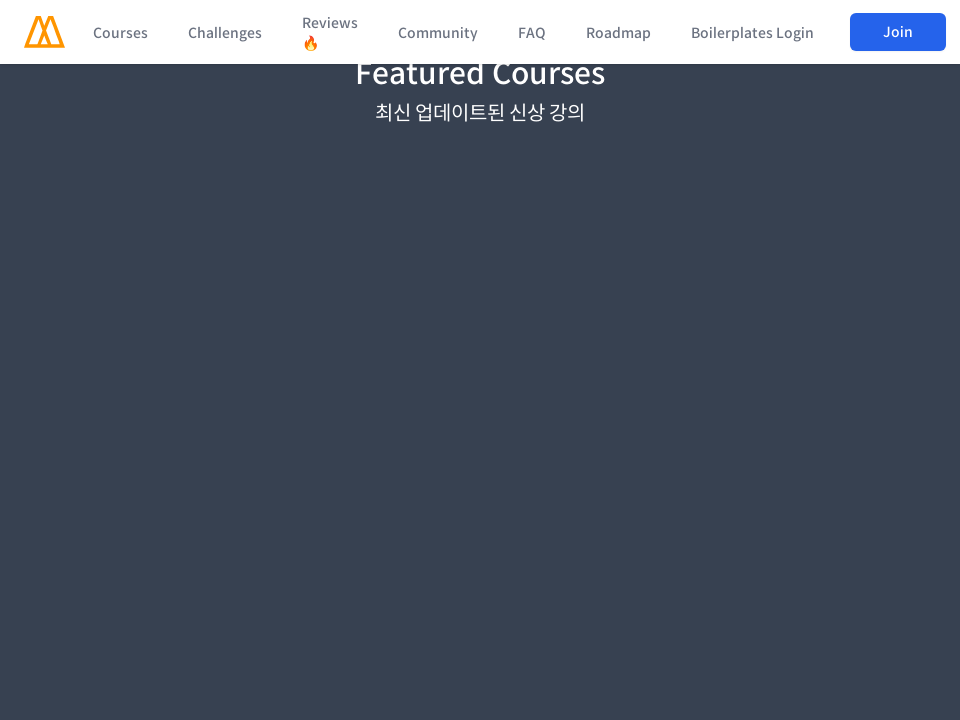

Scrolled to section 3/15 at 960px viewport
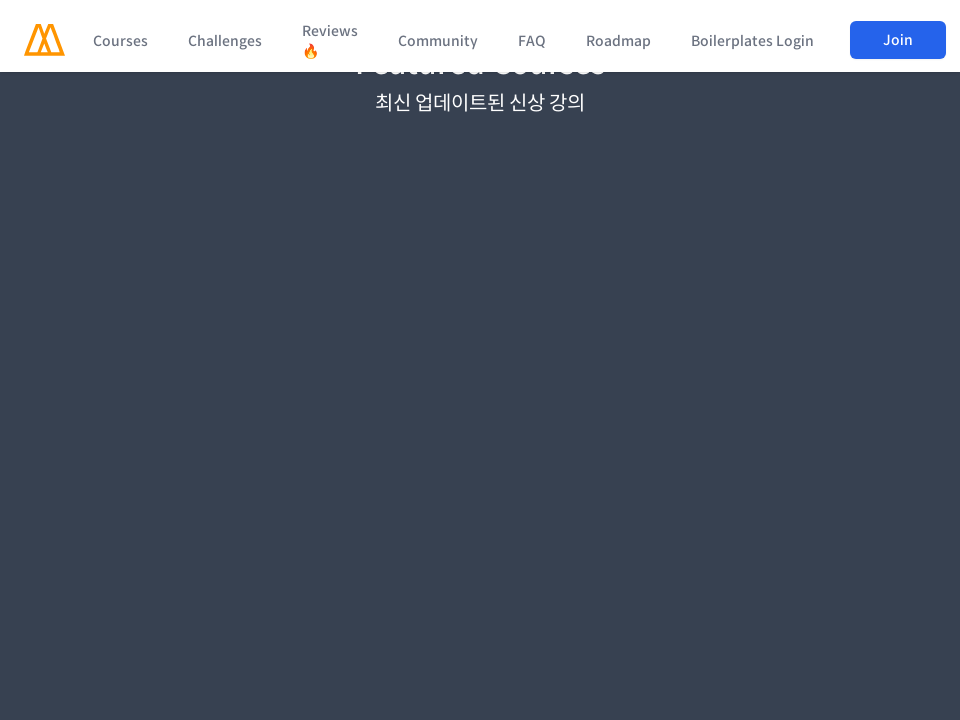

Waited 2 seconds after scrolling to section 3 at 960px width
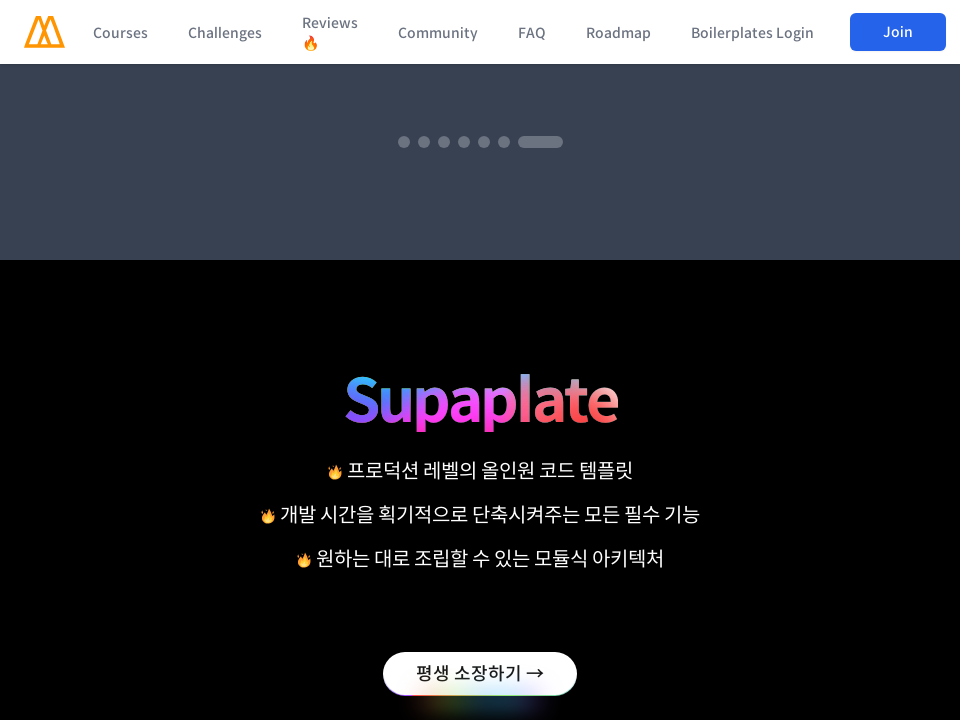

Scrolled to section 4/15 at 960px viewport
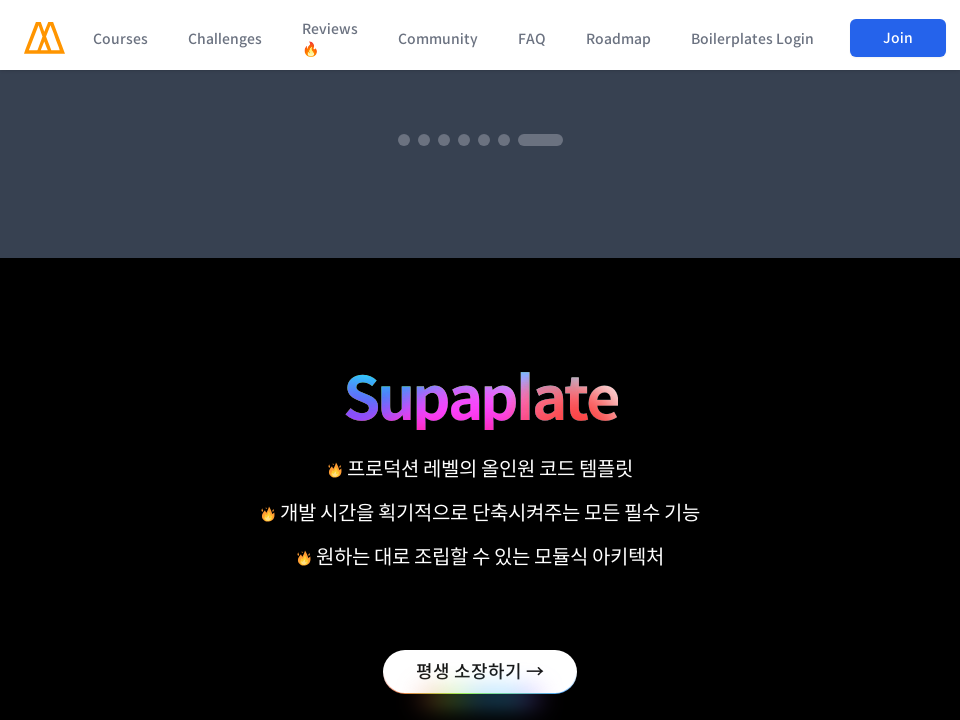

Waited 2 seconds after scrolling to section 4 at 960px width
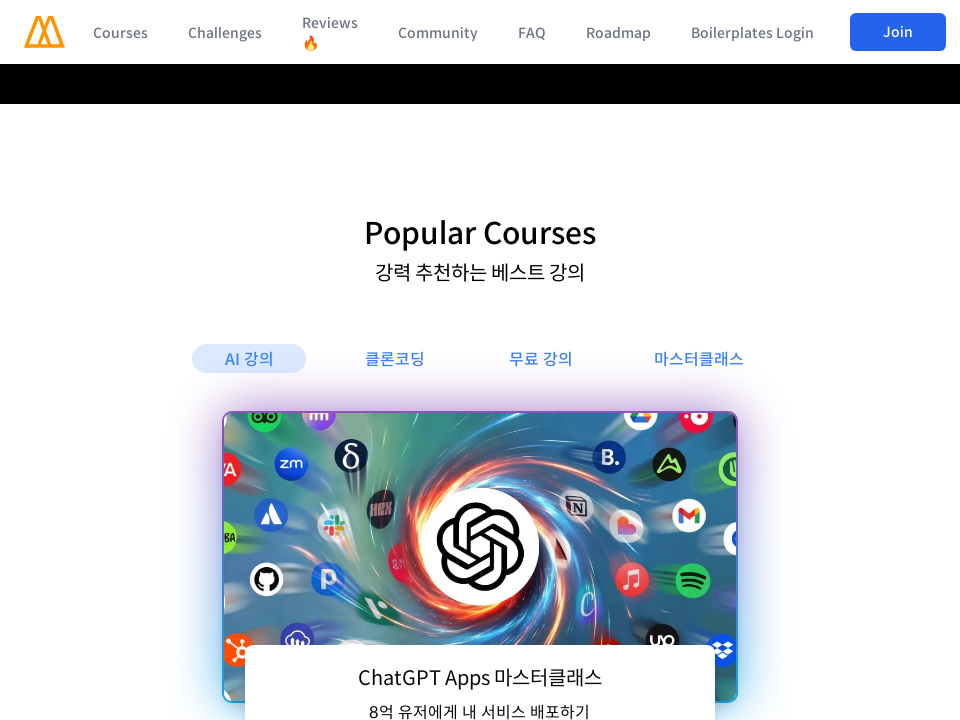

Scrolled to section 5/15 at 960px viewport
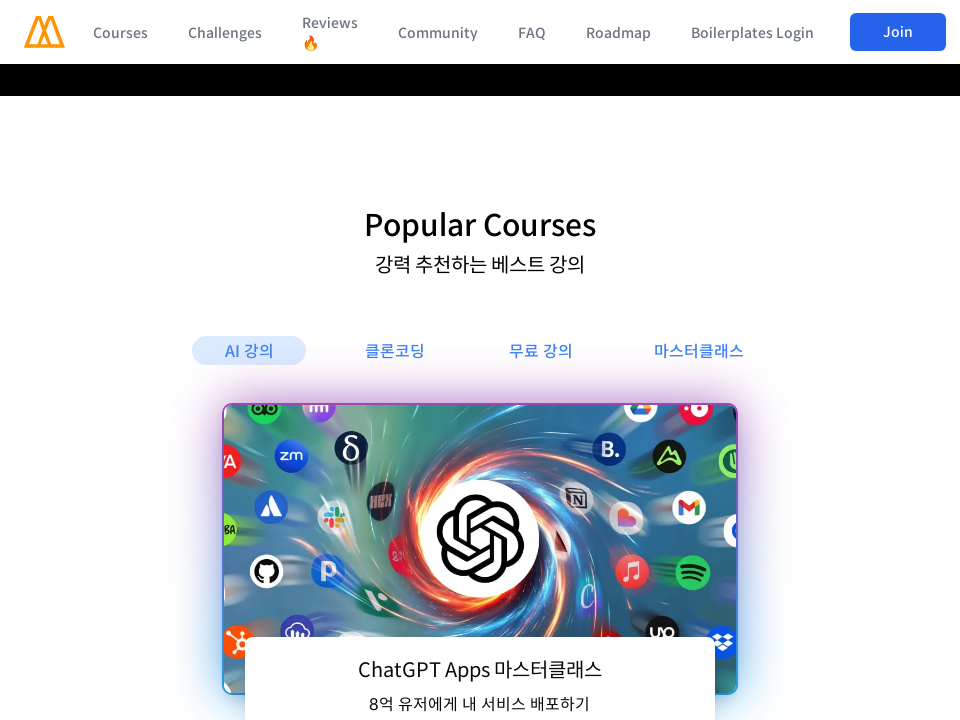

Waited 2 seconds after scrolling to section 5 at 960px width
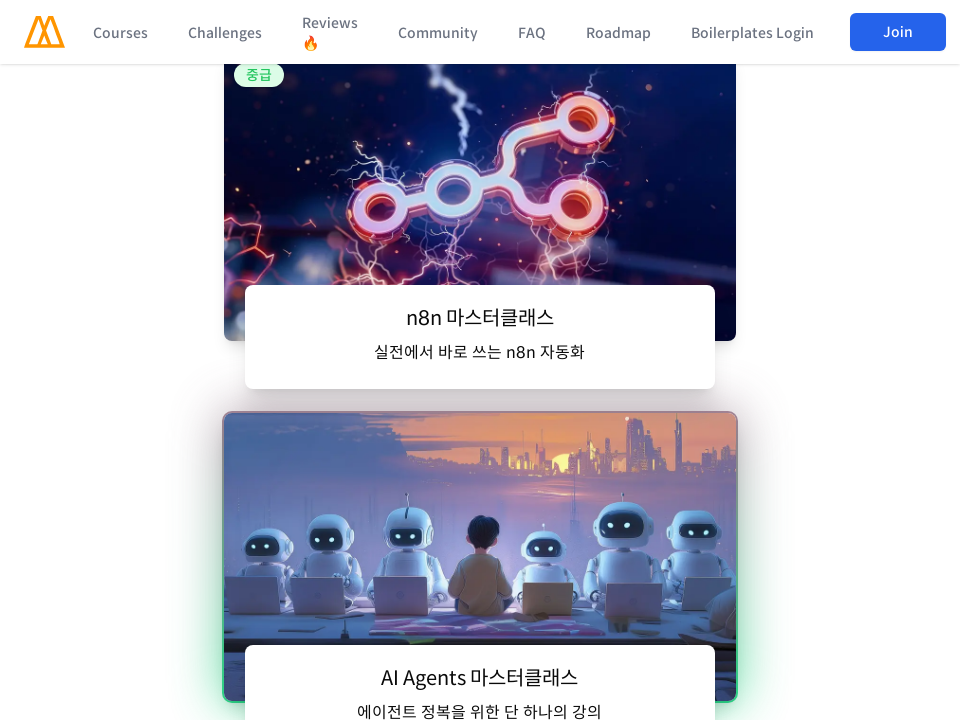

Scrolled to section 6/15 at 960px viewport
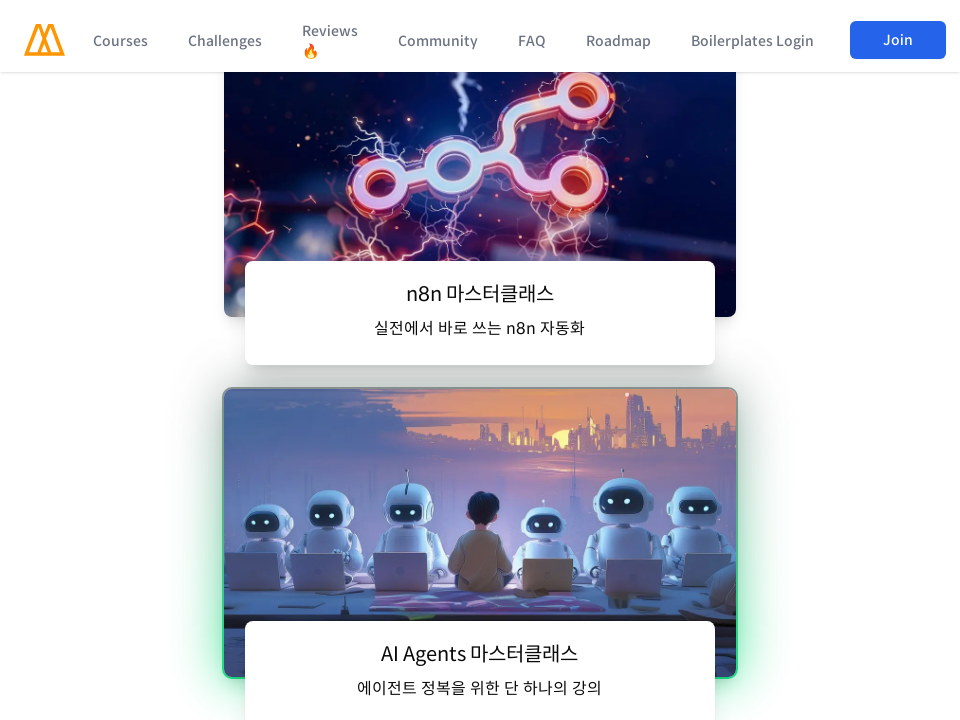

Waited 2 seconds after scrolling to section 6 at 960px width
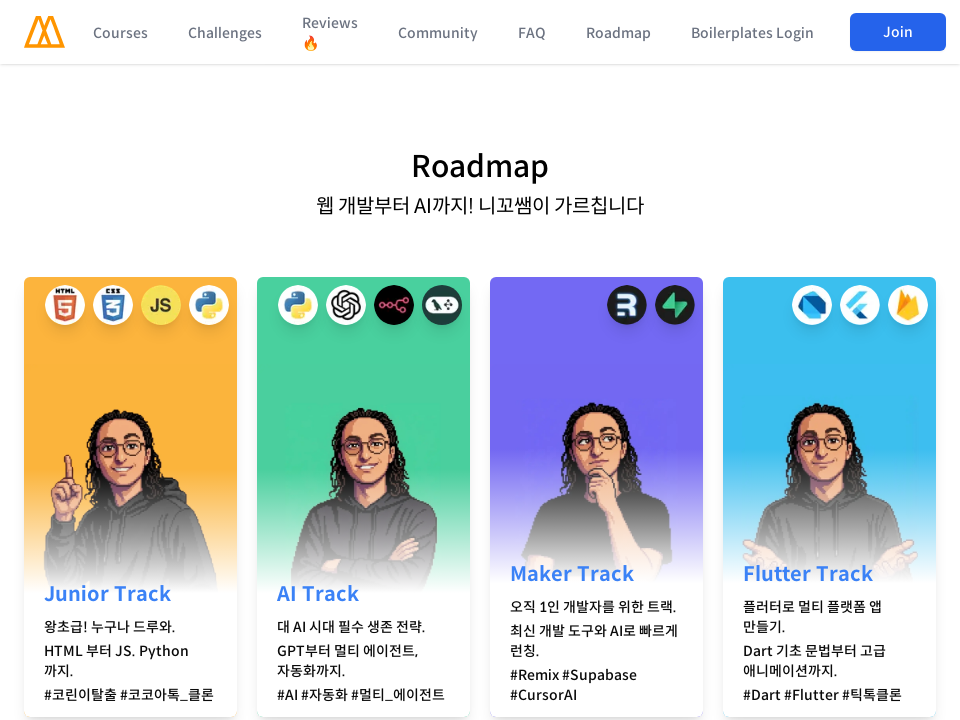

Scrolled to section 7/15 at 960px viewport
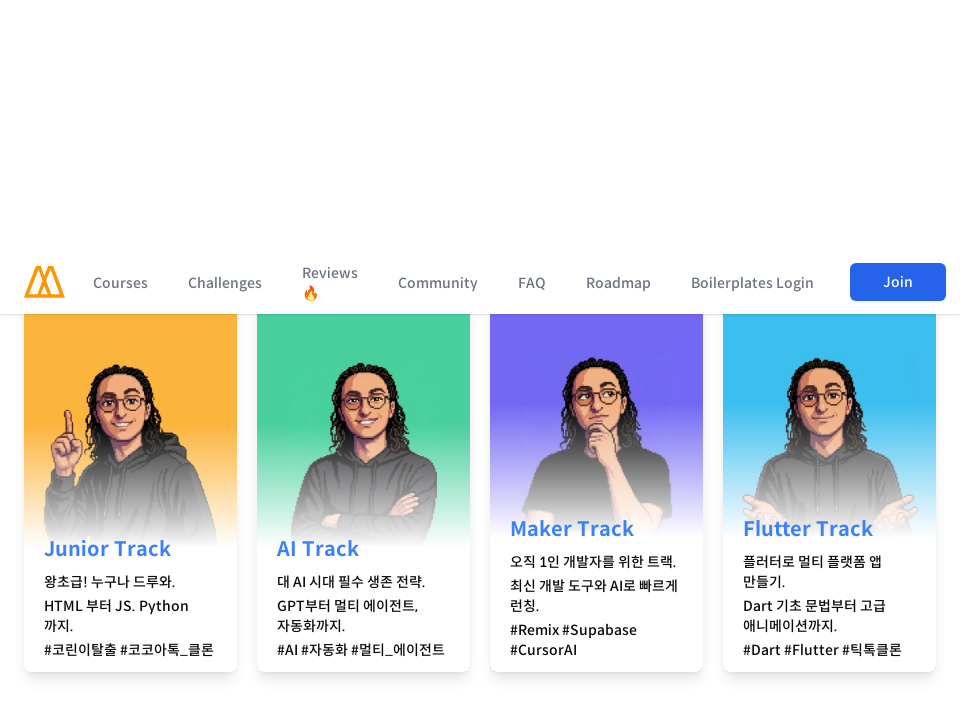

Waited 2 seconds after scrolling to section 7 at 960px width
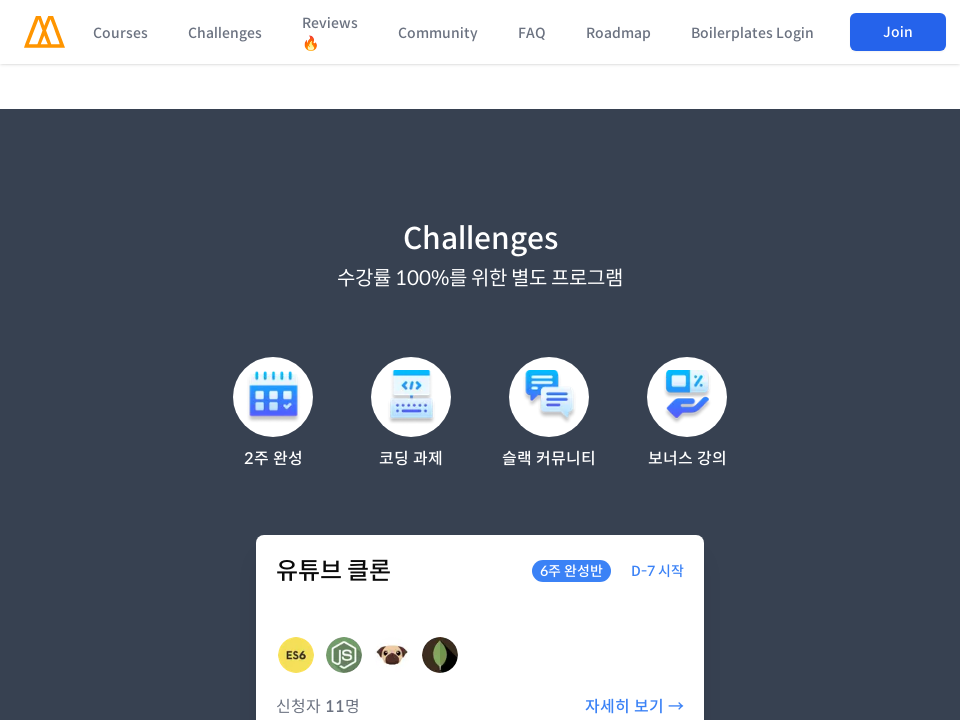

Scrolled to section 8/15 at 960px viewport
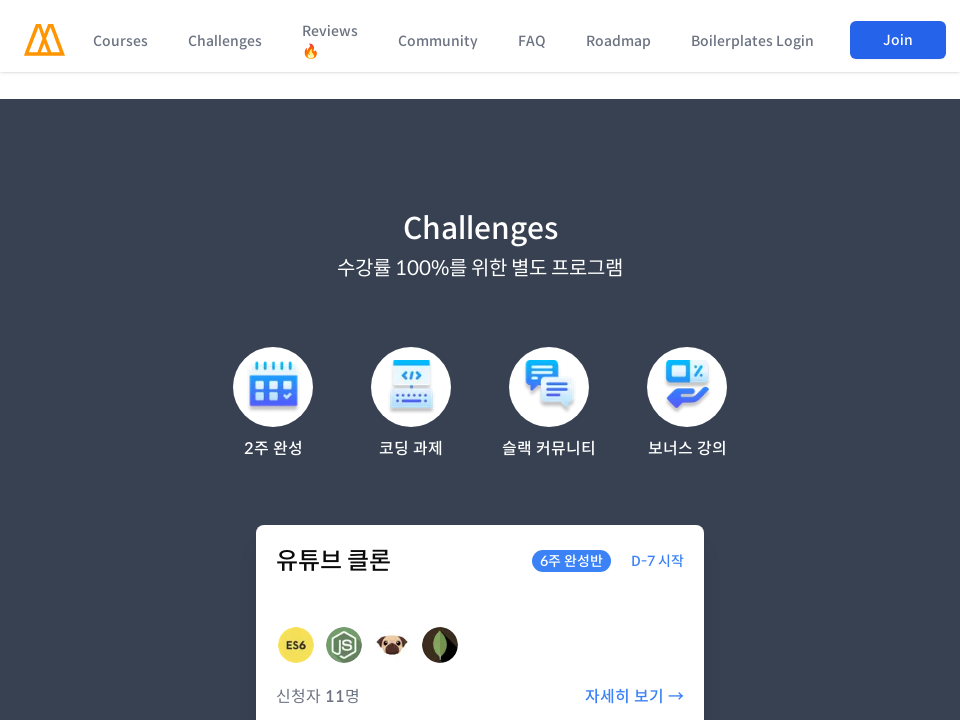

Waited 2 seconds after scrolling to section 8 at 960px width
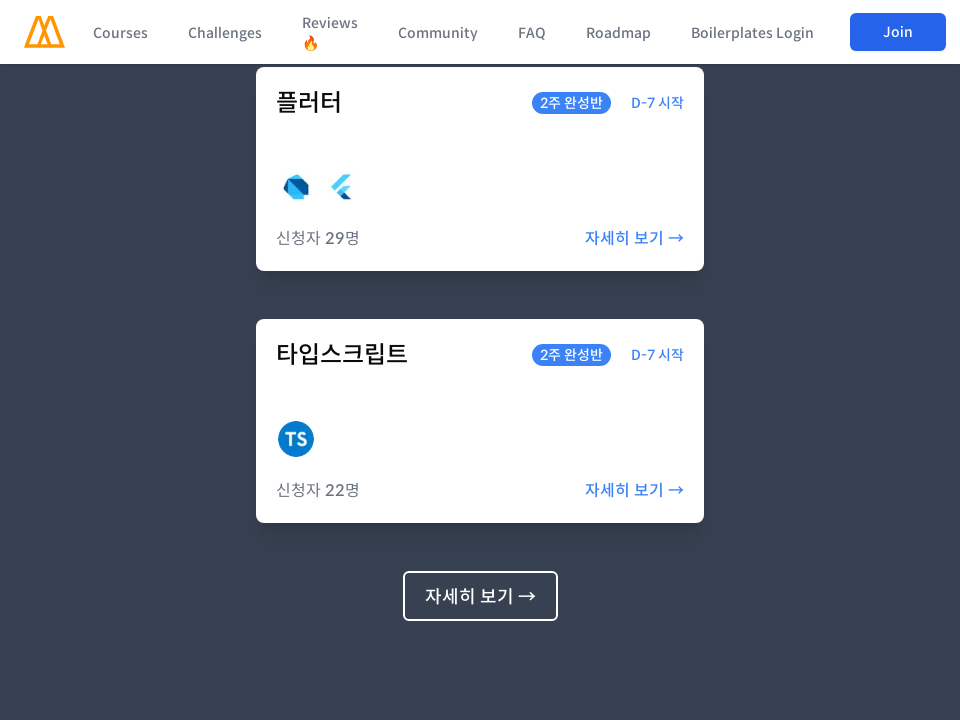

Scrolled to section 9/15 at 960px viewport
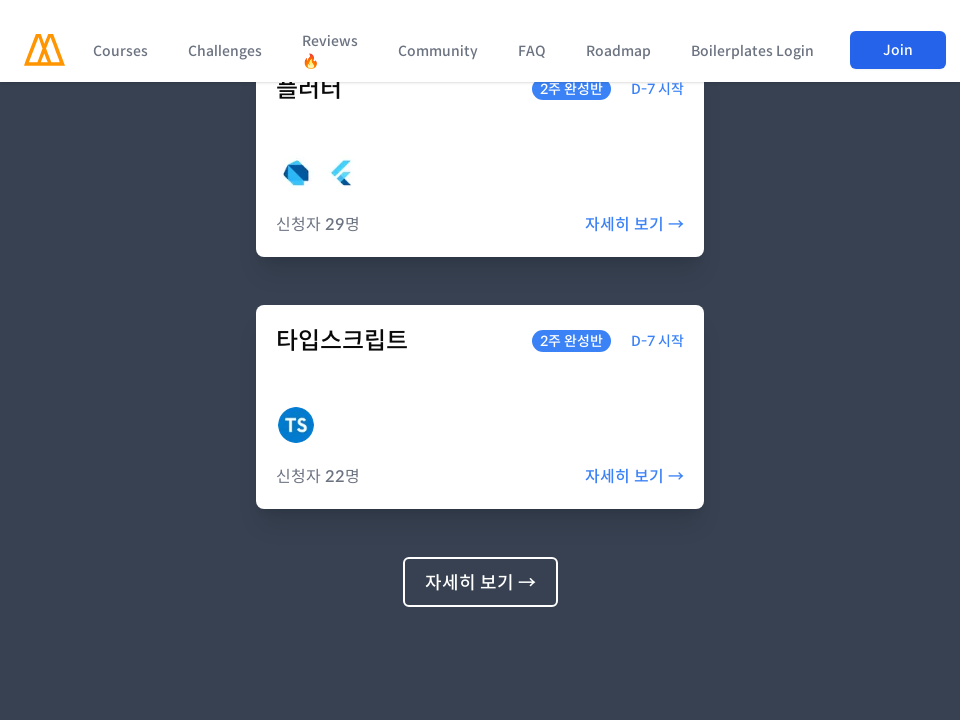

Waited 2 seconds after scrolling to section 9 at 960px width
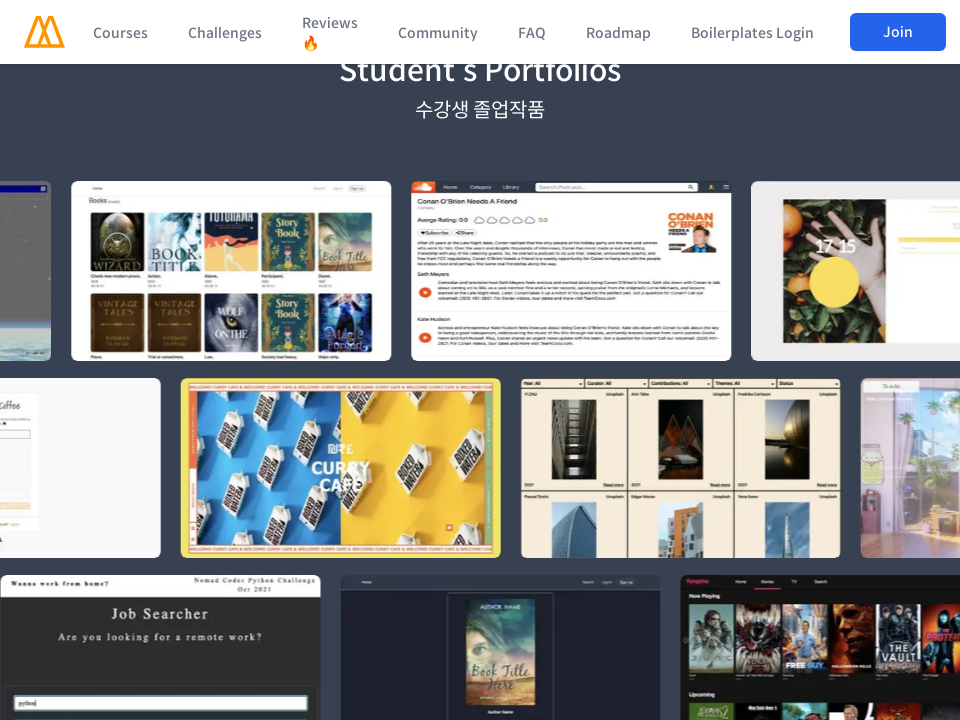

Scrolled to section 10/15 at 960px viewport
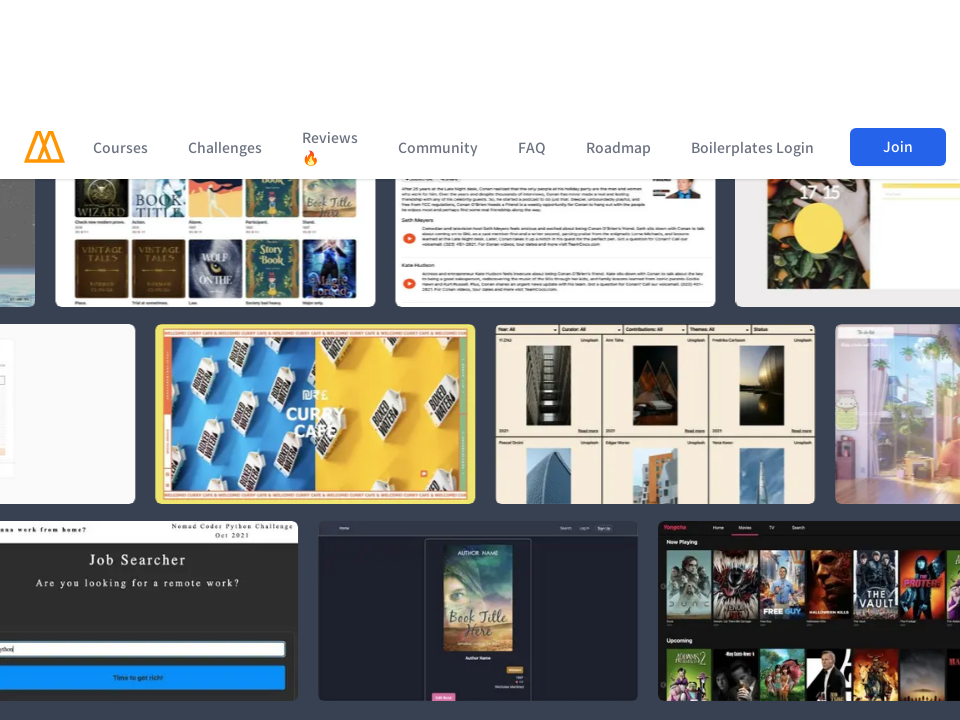

Waited 2 seconds after scrolling to section 10 at 960px width
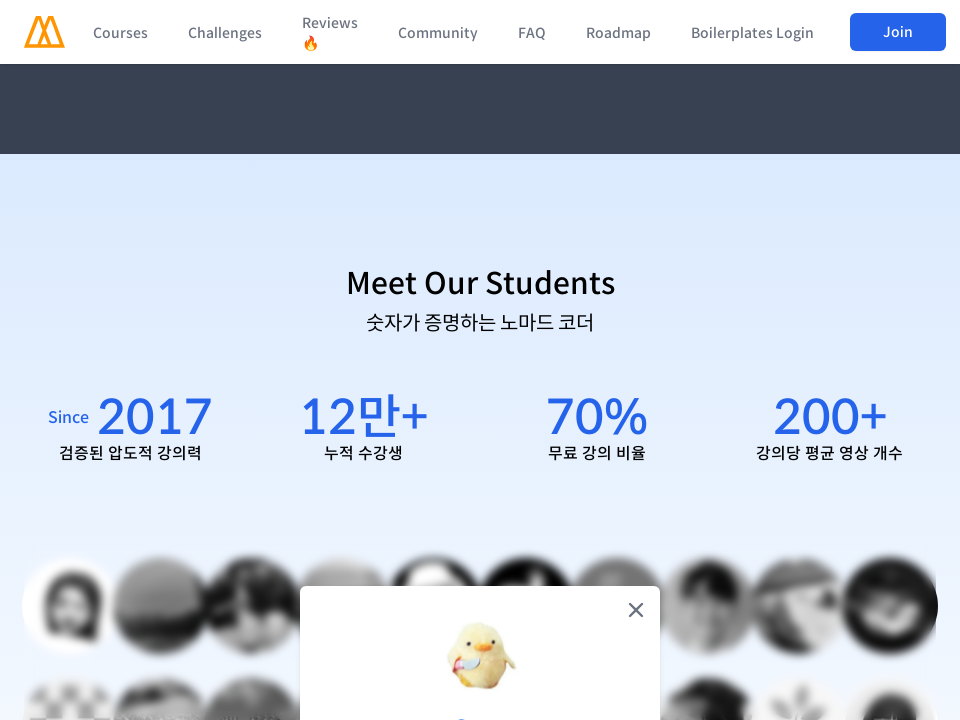

Scrolled to section 11/15 at 960px viewport
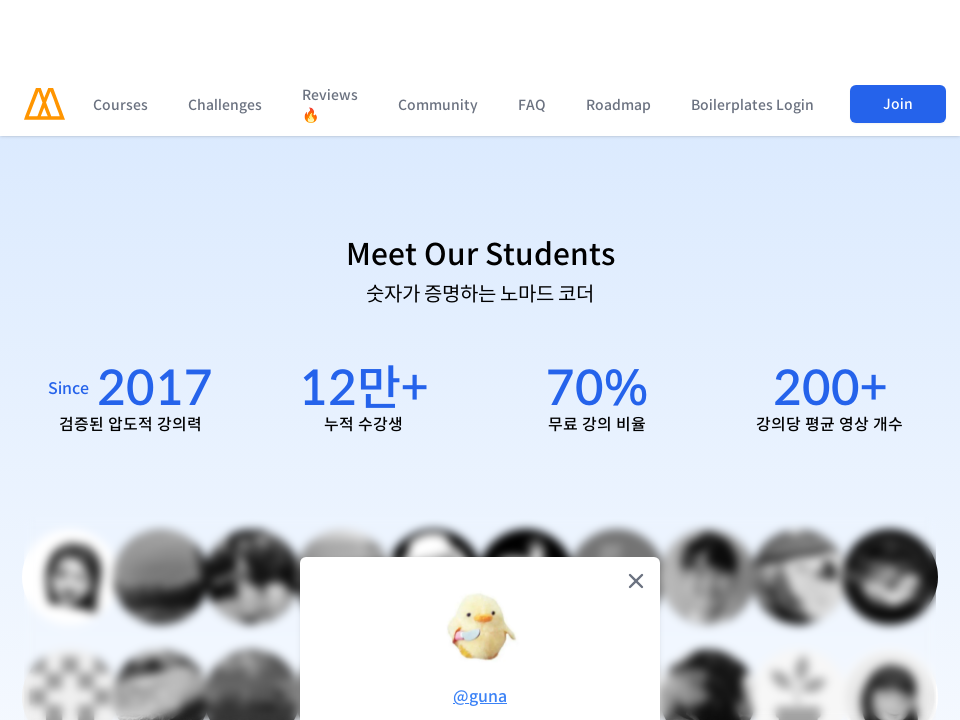

Waited 2 seconds after scrolling to section 11 at 960px width
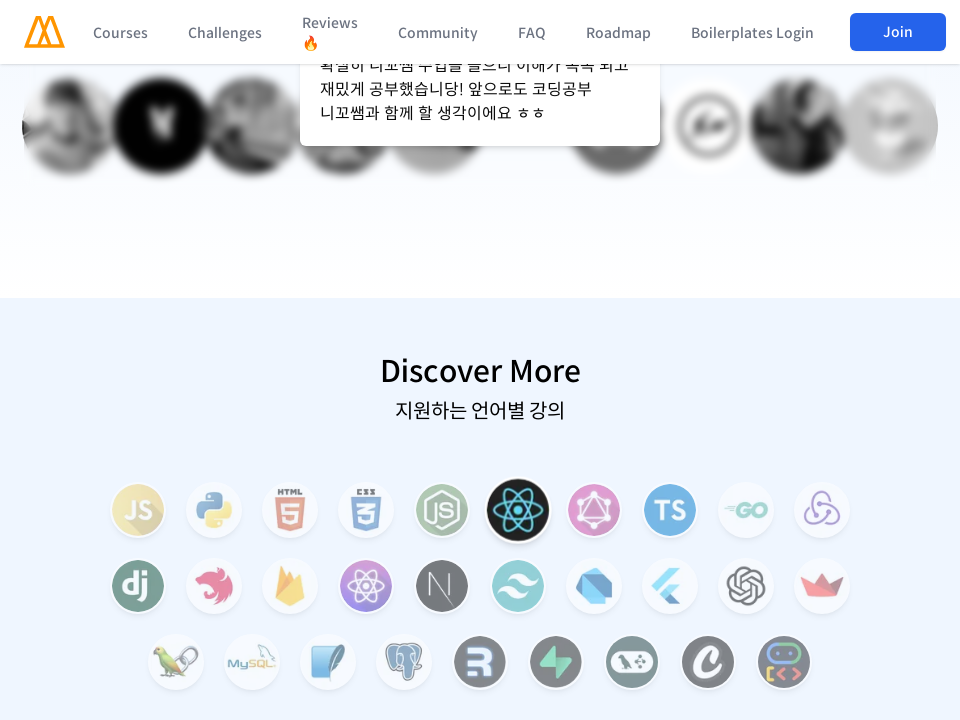

Scrolled to section 12/15 at 960px viewport
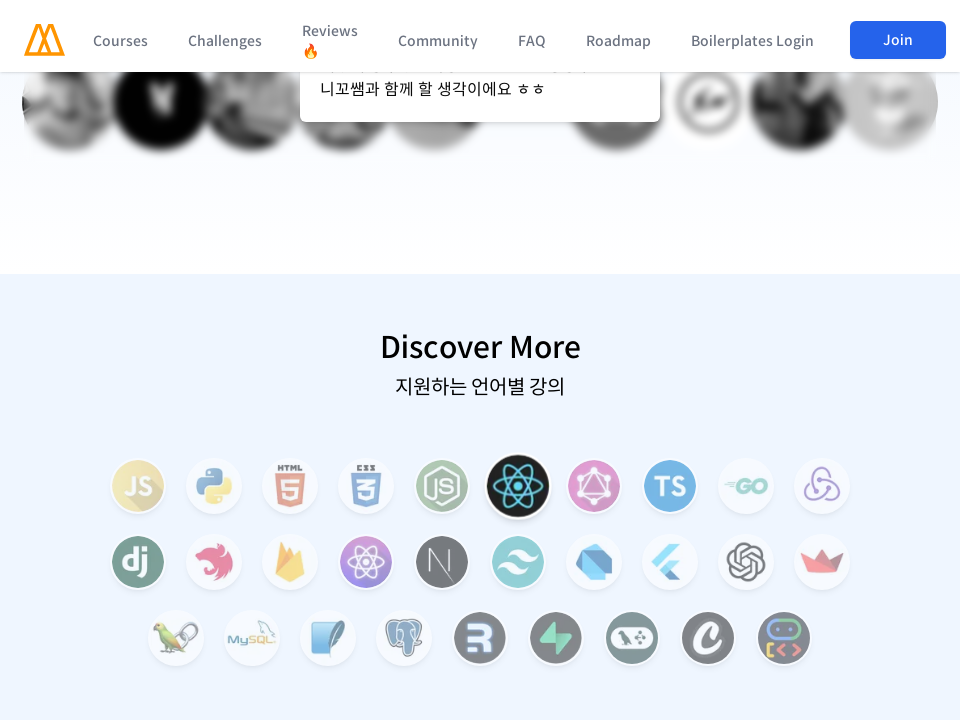

Waited 2 seconds after scrolling to section 12 at 960px width
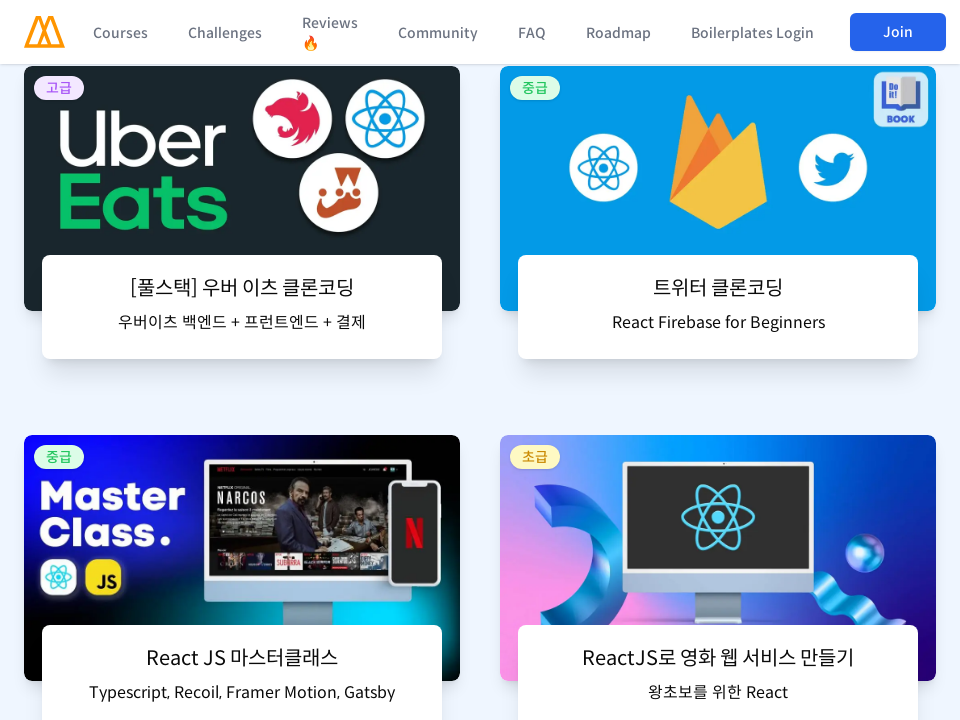

Scrolled to section 13/15 at 960px viewport
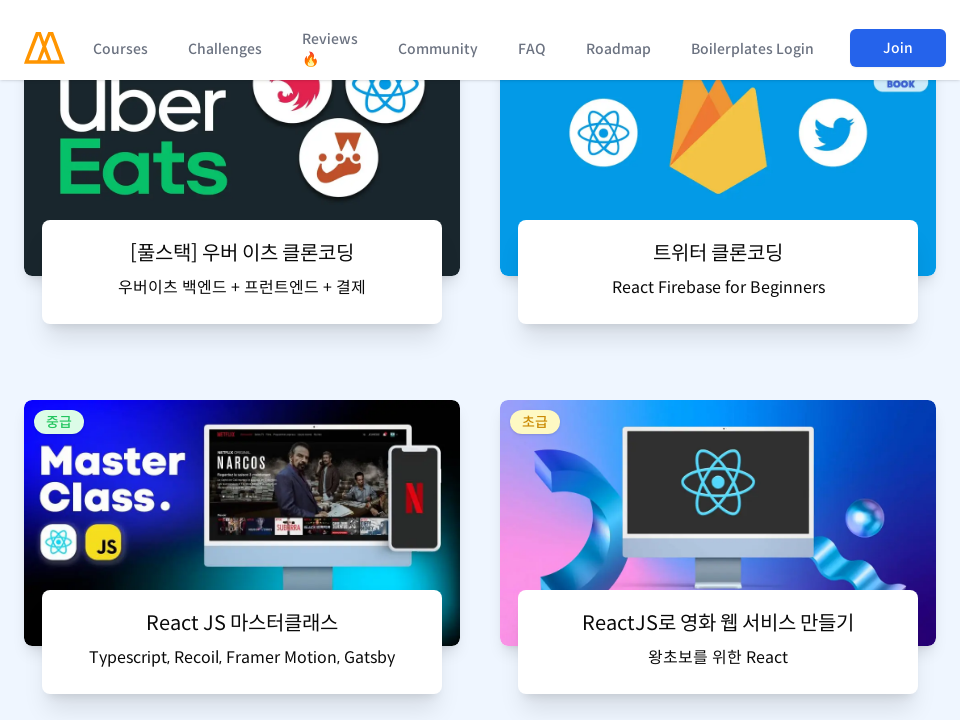

Waited 2 seconds after scrolling to section 13 at 960px width
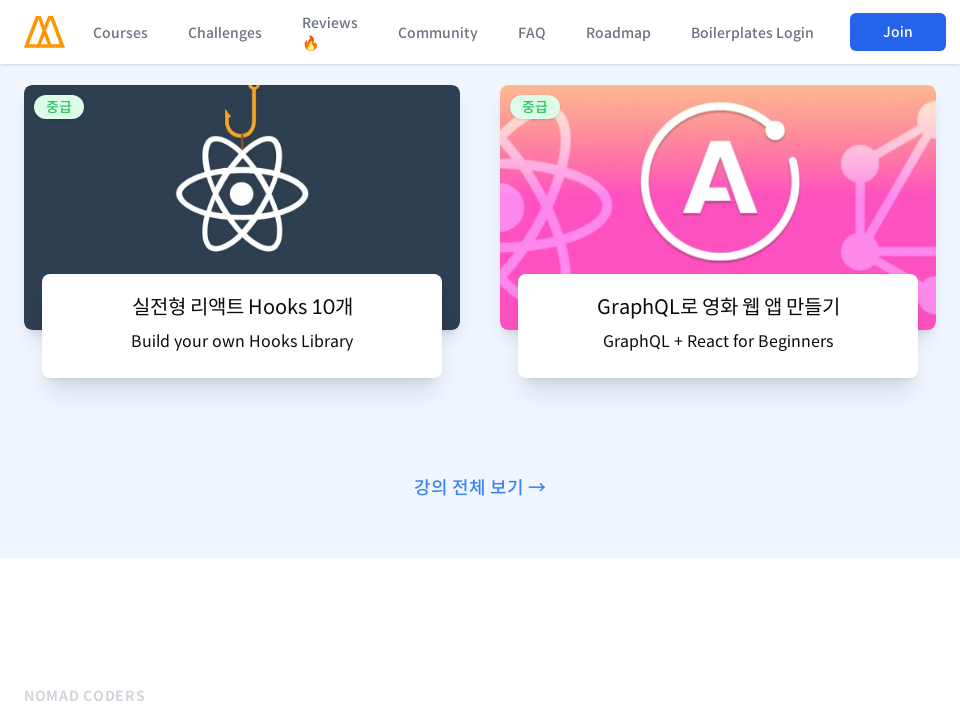

Scrolled to section 14/15 at 960px viewport
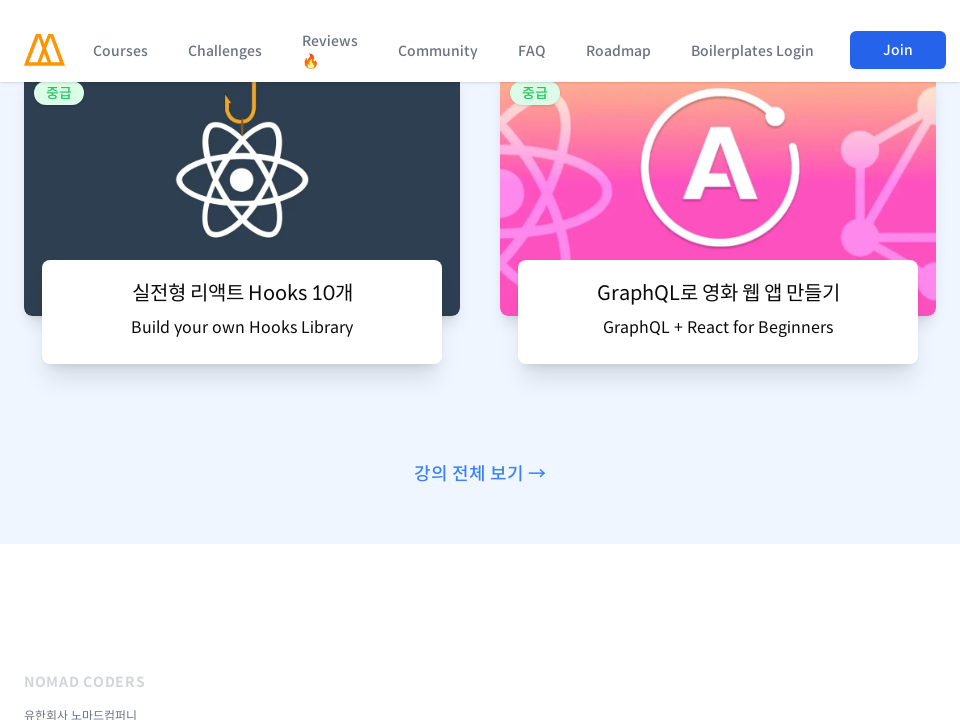

Waited 2 seconds after scrolling to section 14 at 960px width
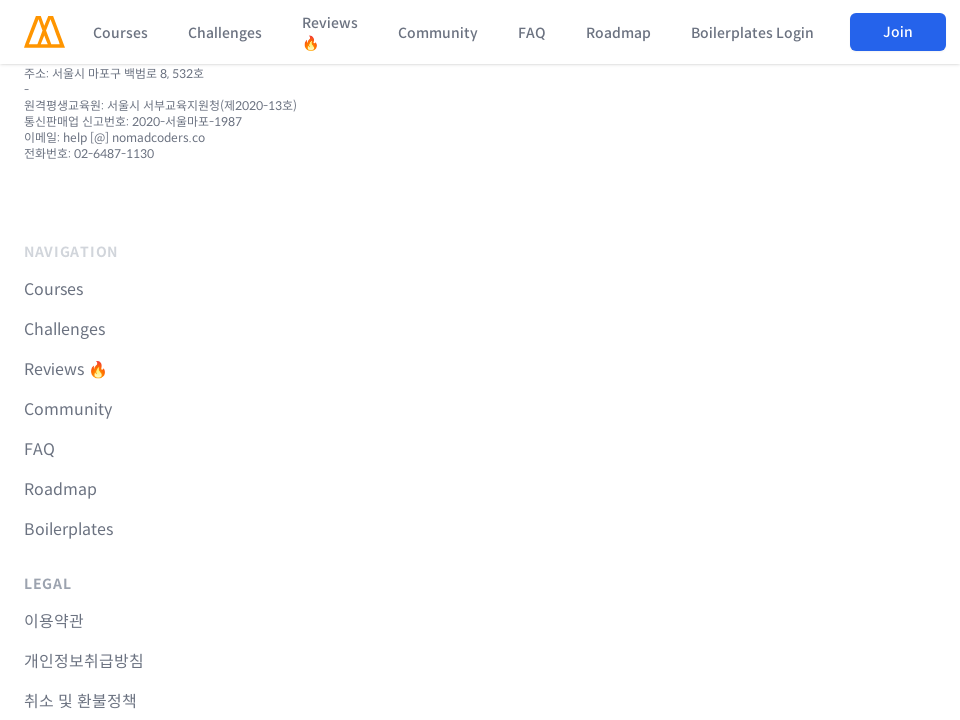

Scrolled to section 15/15 at 960px viewport
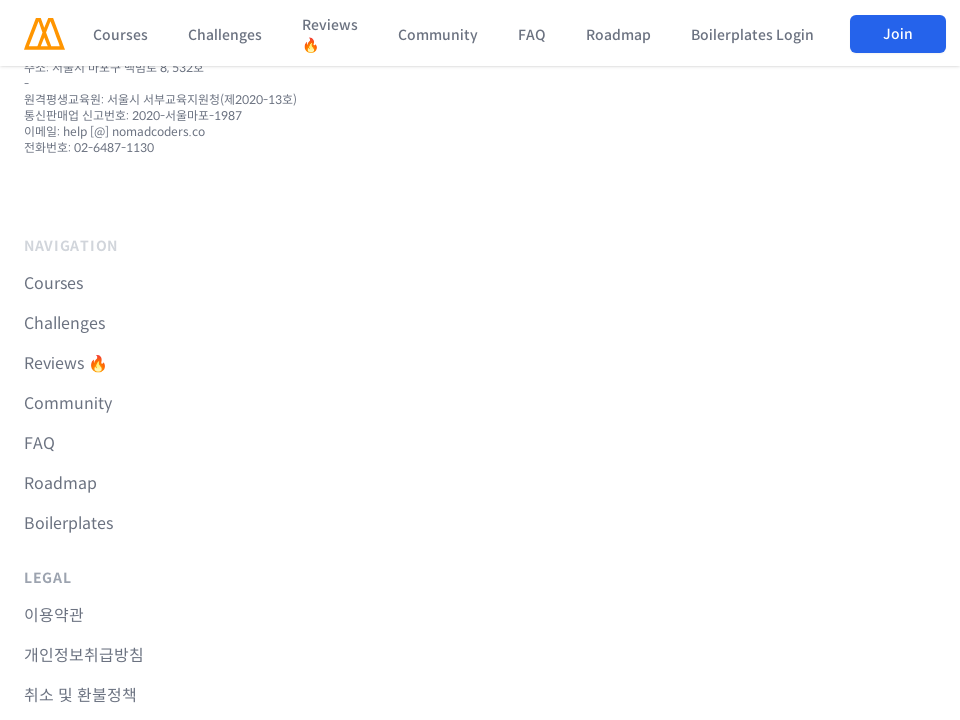

Waited 2 seconds after scrolling to section 15 at 960px width
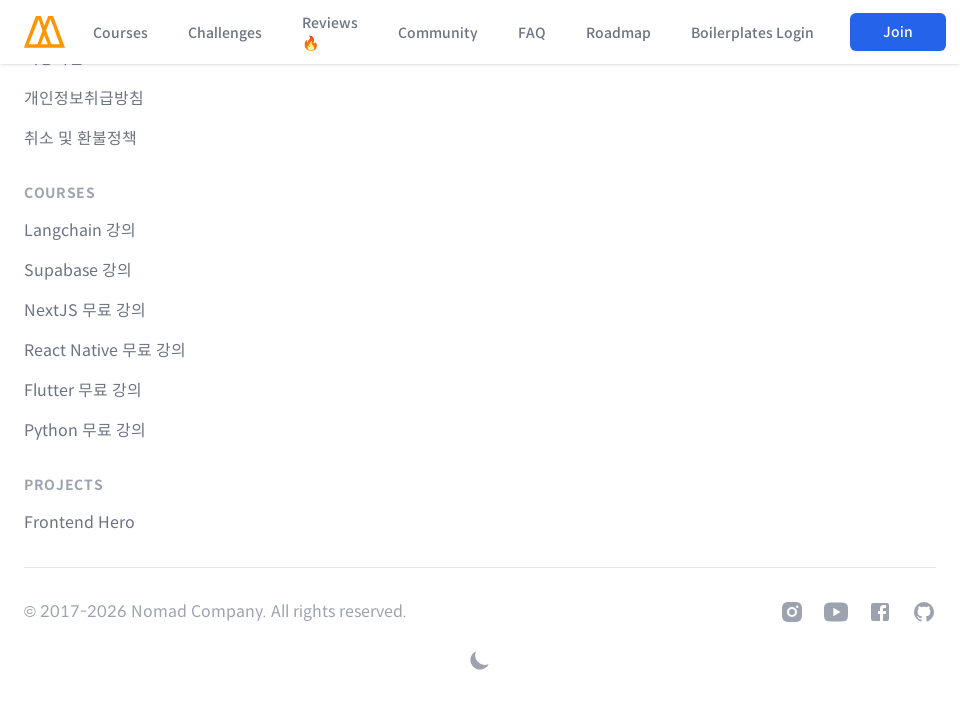

Set viewport to 1360x720 pixels
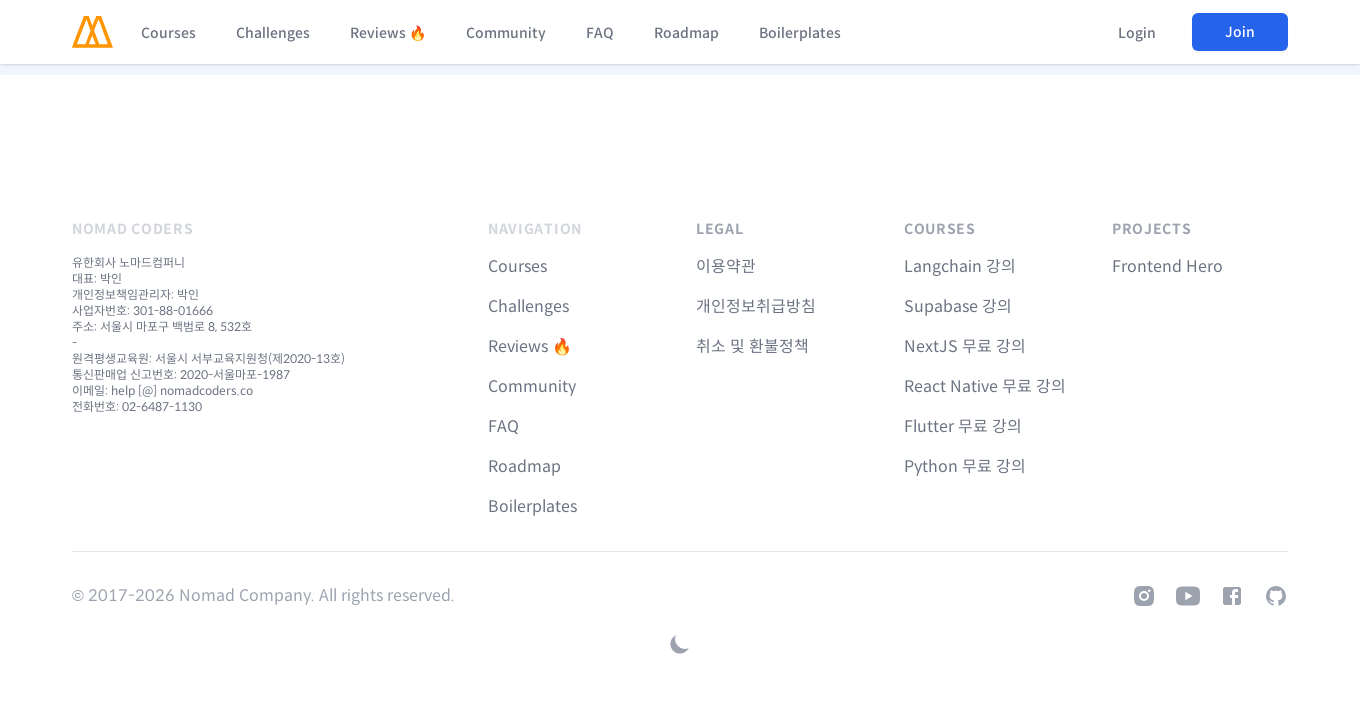

Waited 2 seconds for viewport resize at 1360px width
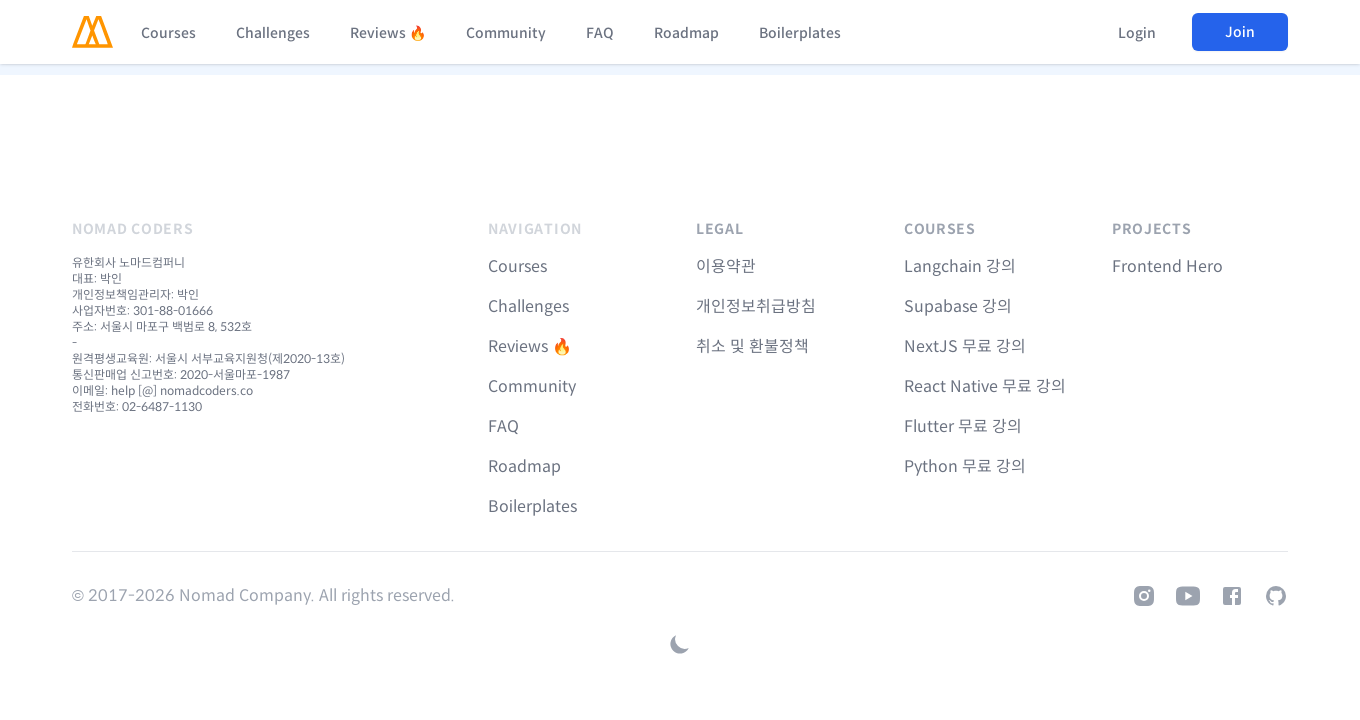

Retrieved full scroll height of 7957px at 1360px viewport
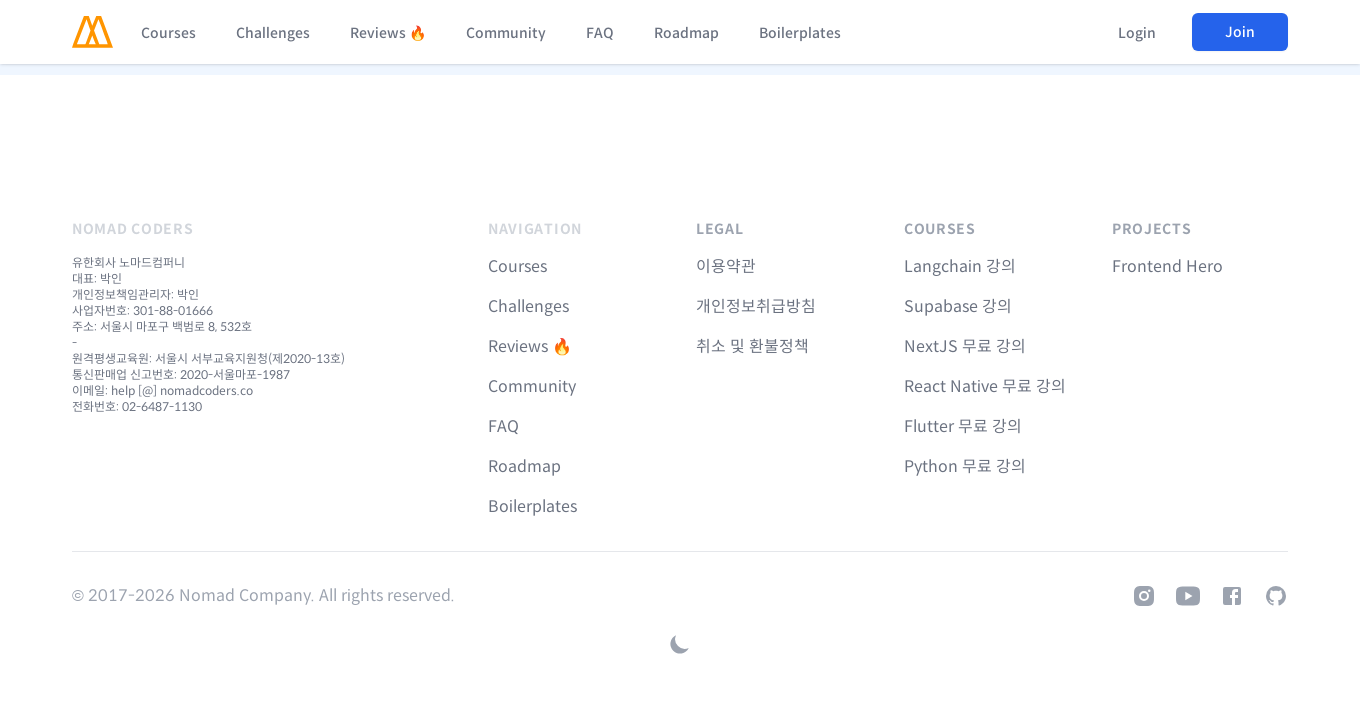

Scrolled to section 1/12 at 1360px viewport
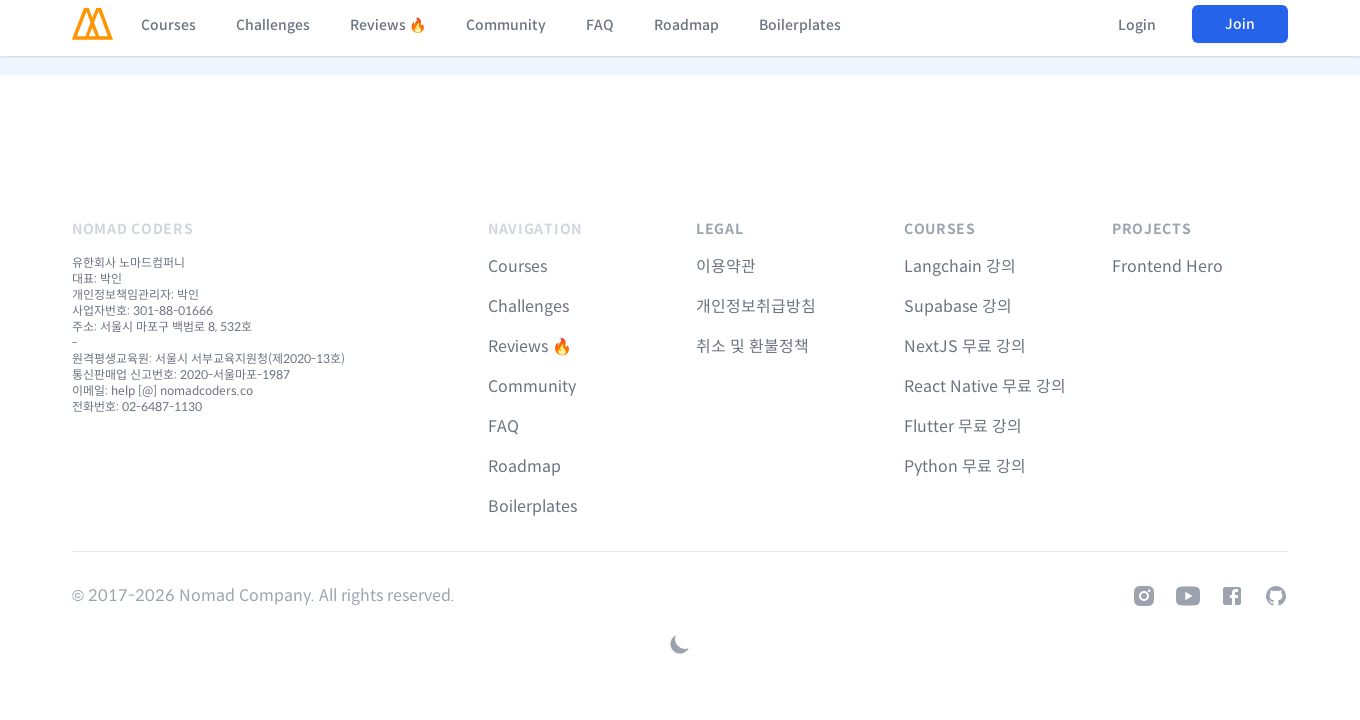

Waited 2 seconds after scrolling to section 1 at 1360px width
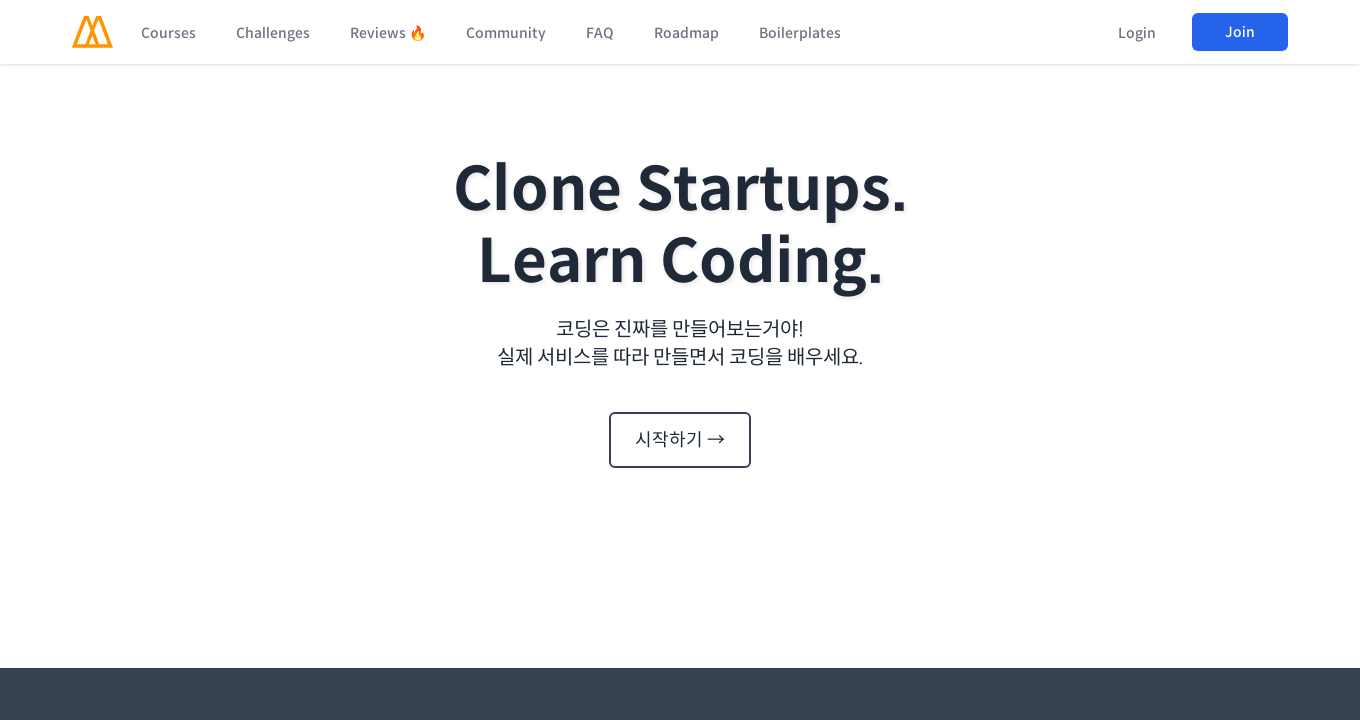

Scrolled to section 2/12 at 1360px viewport
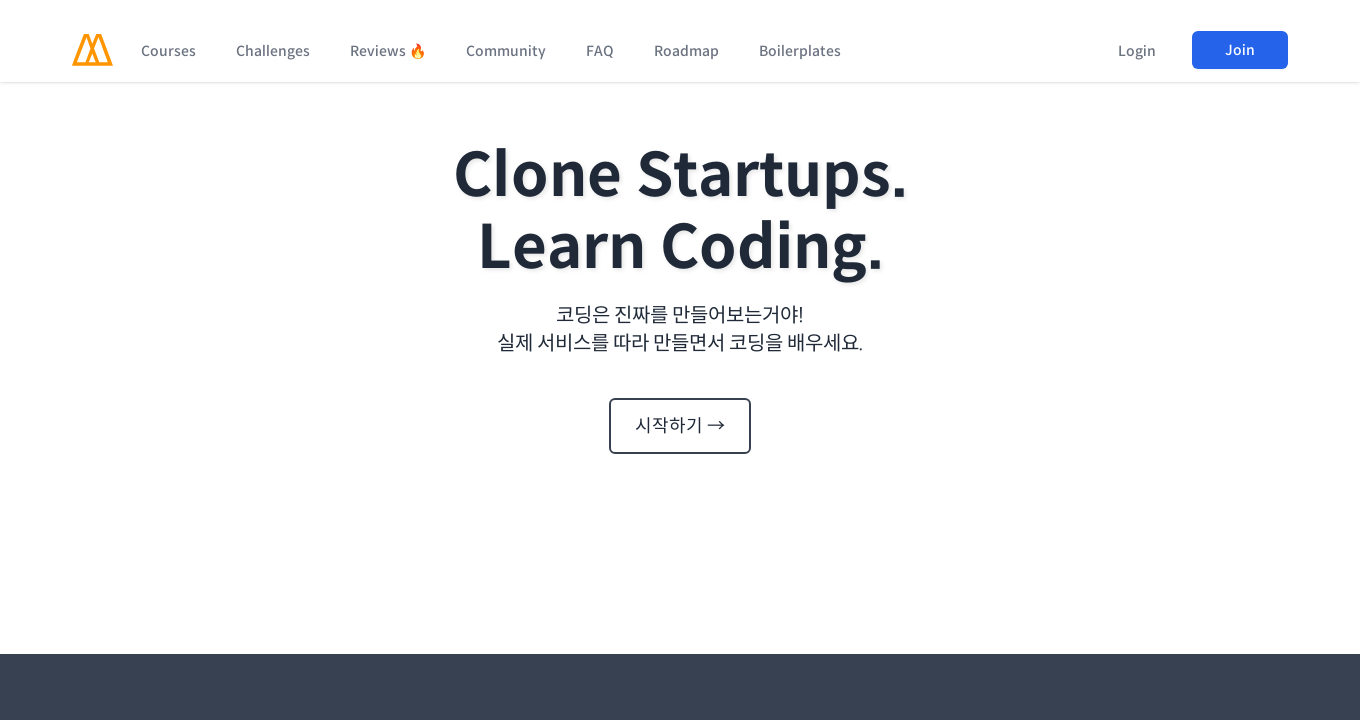

Waited 2 seconds after scrolling to section 2 at 1360px width
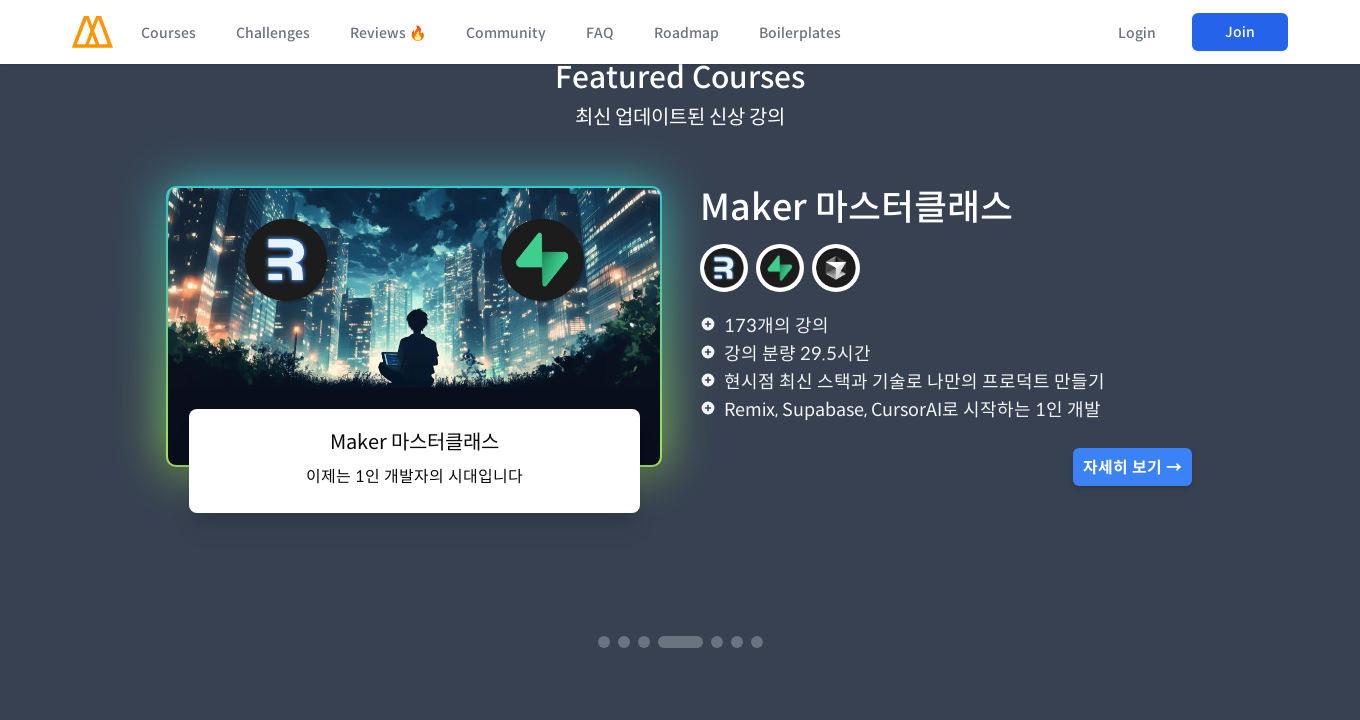

Scrolled to section 3/12 at 1360px viewport
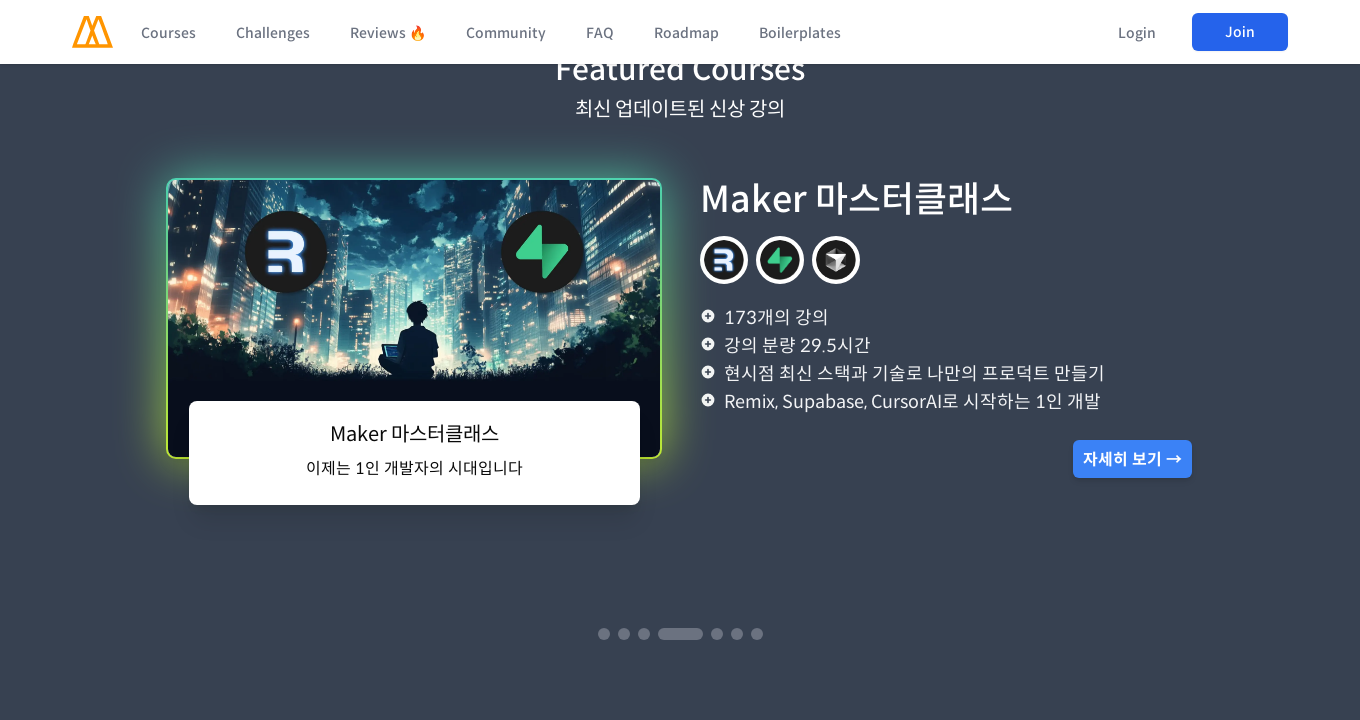

Waited 2 seconds after scrolling to section 3 at 1360px width
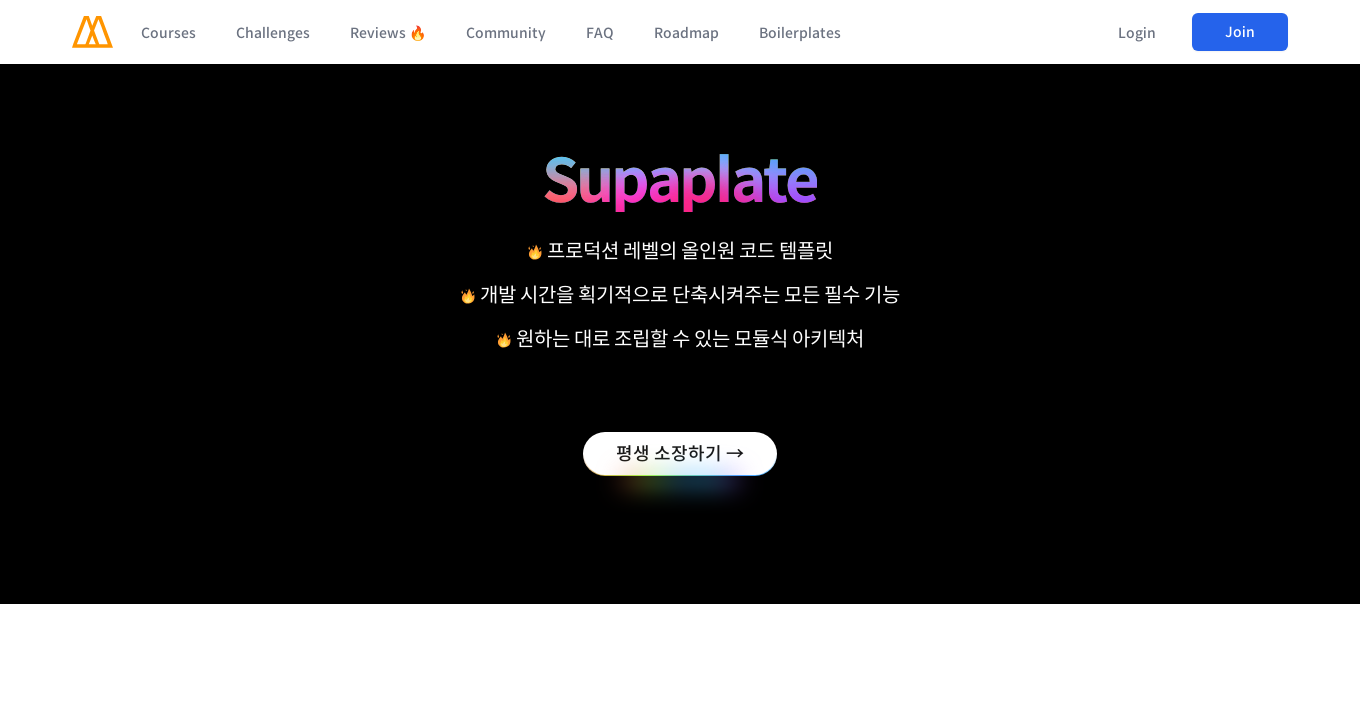

Scrolled to section 4/12 at 1360px viewport
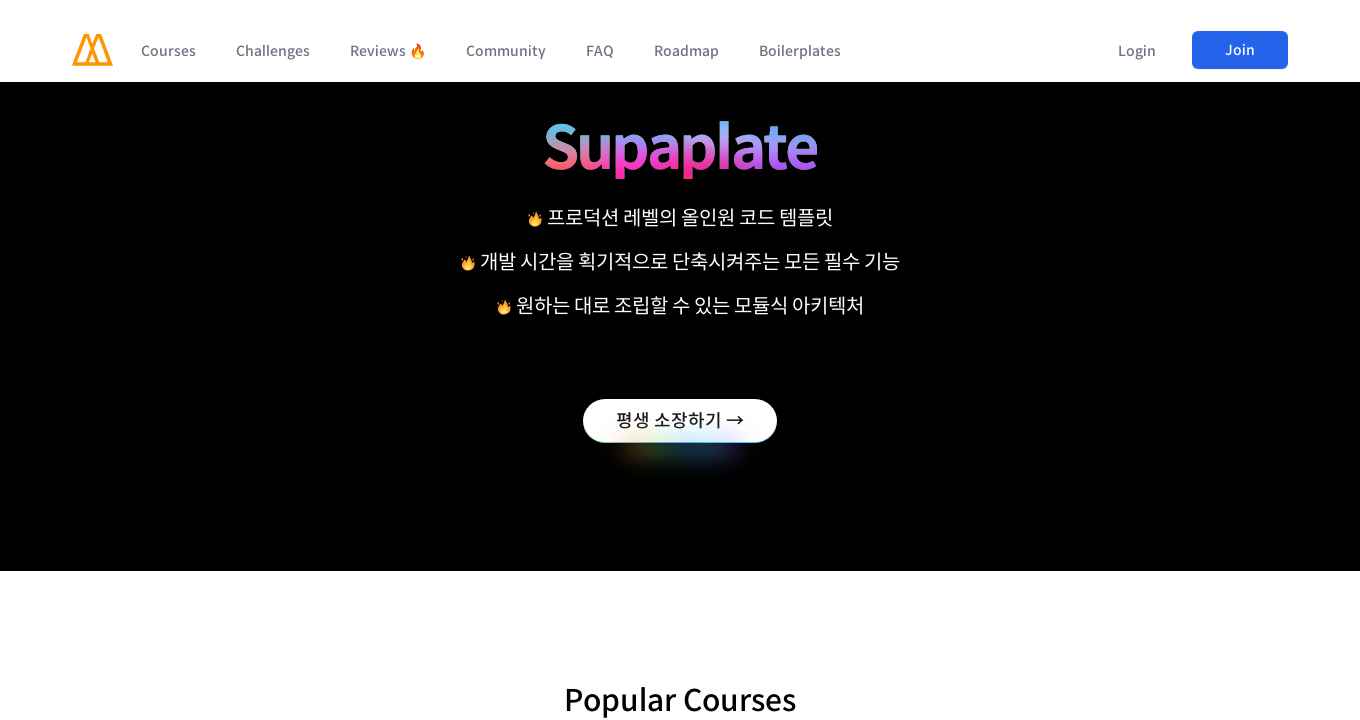

Waited 2 seconds after scrolling to section 4 at 1360px width
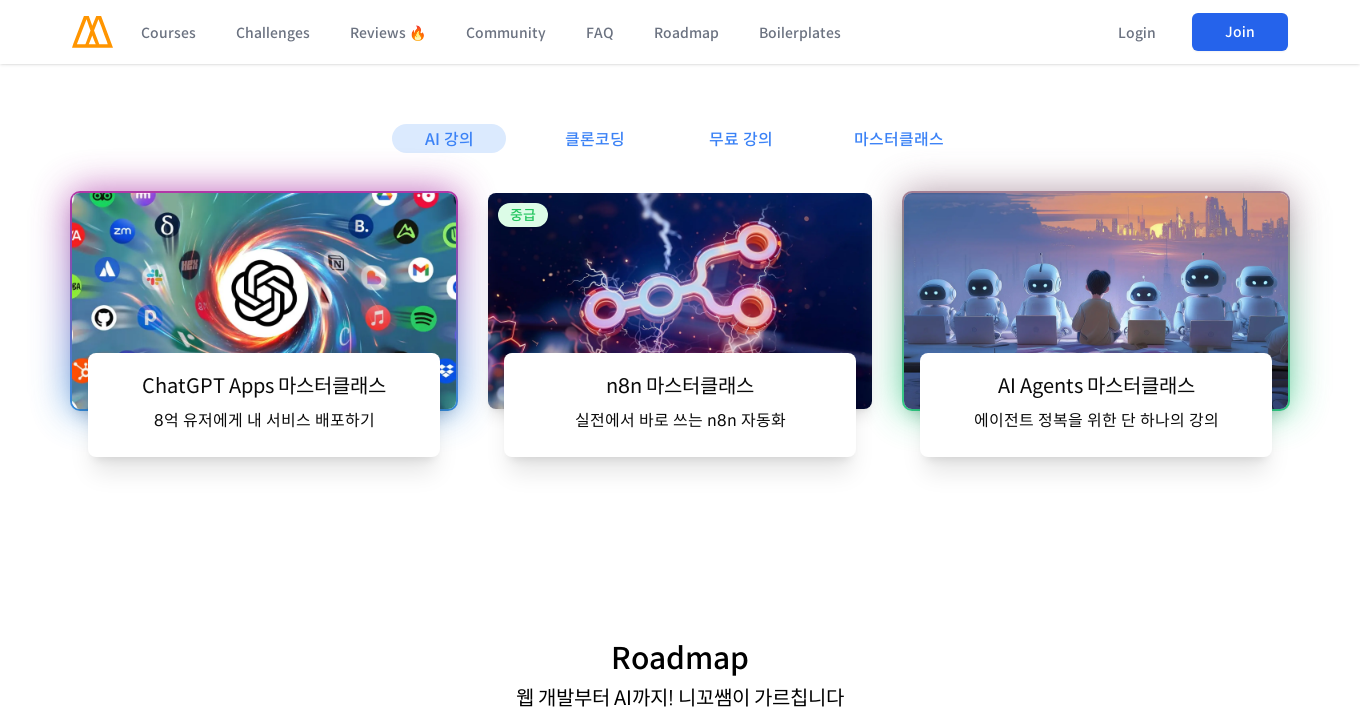

Scrolled to section 5/12 at 1360px viewport
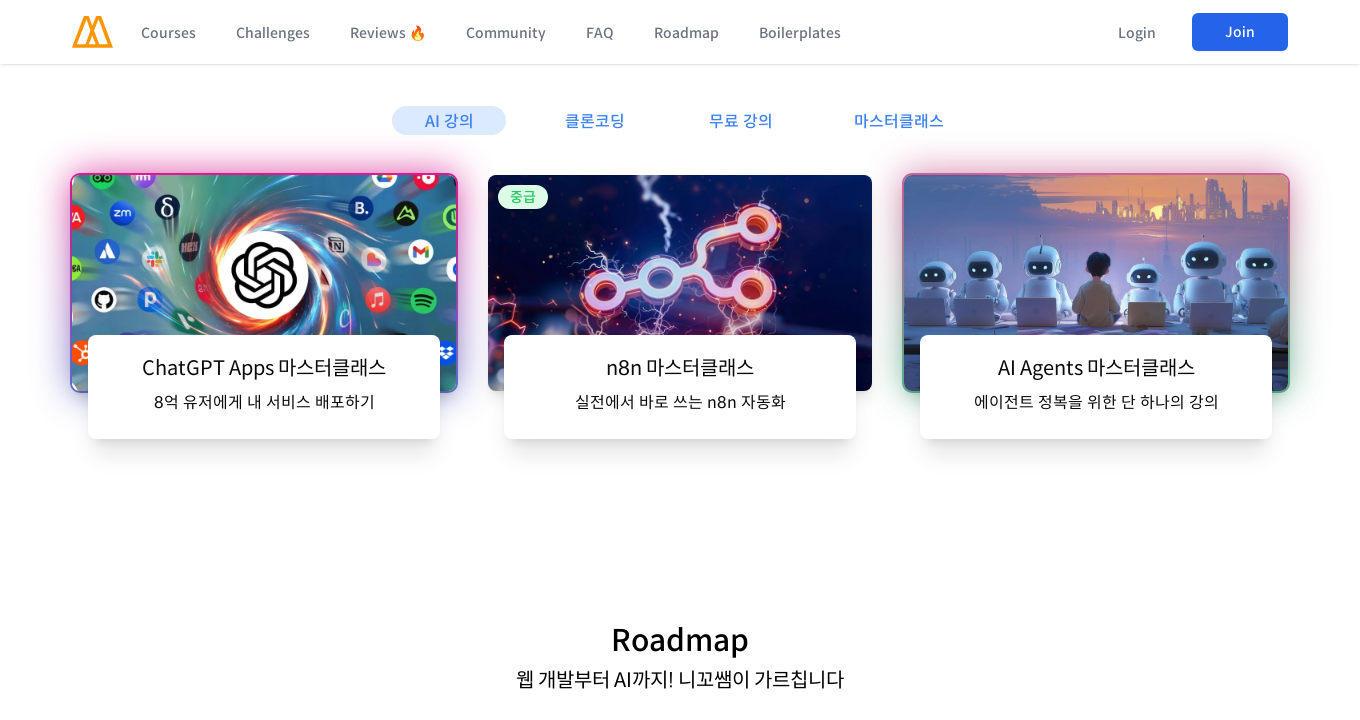

Waited 2 seconds after scrolling to section 5 at 1360px width
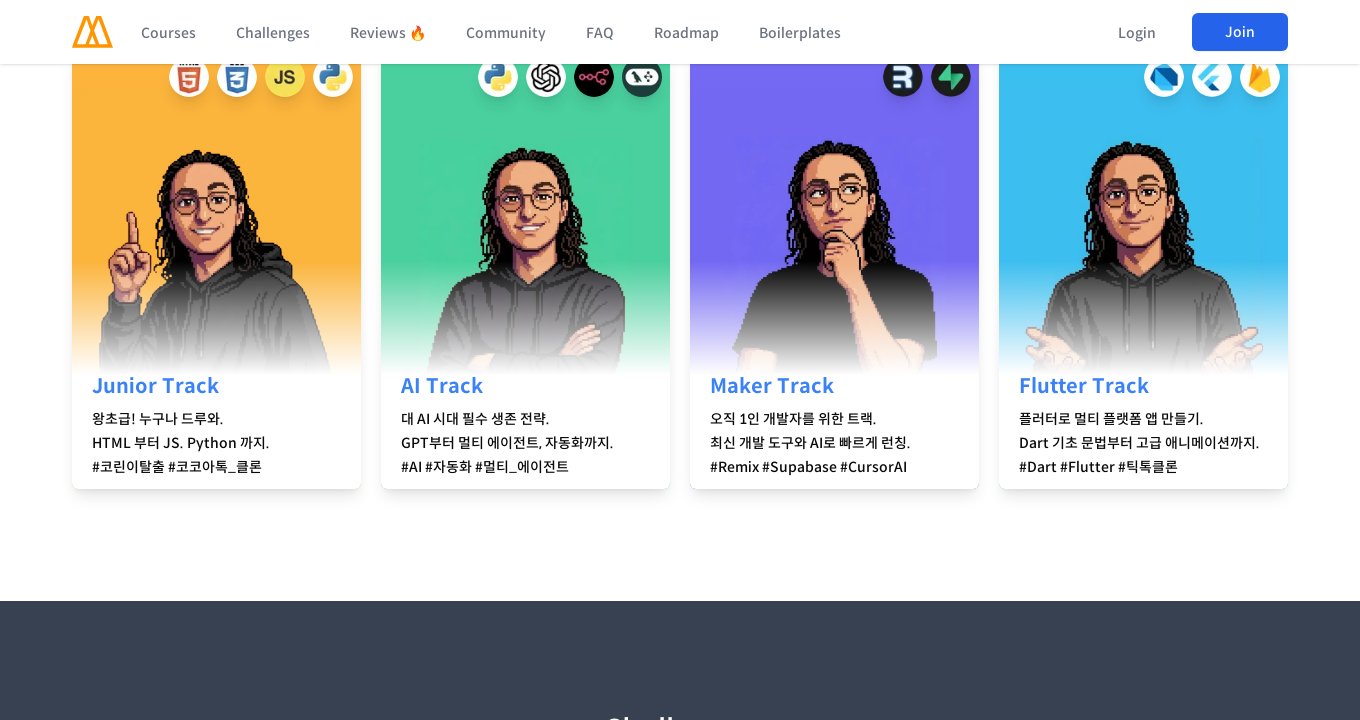

Scrolled to section 6/12 at 1360px viewport
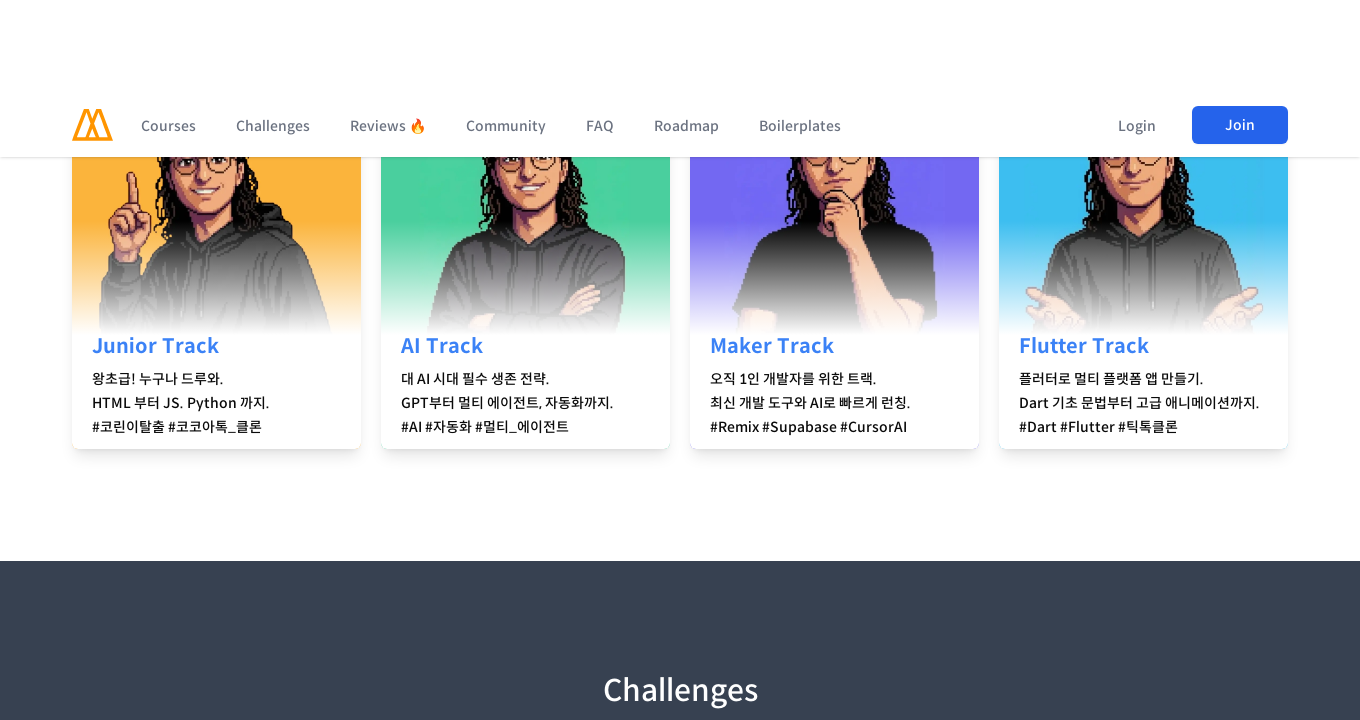

Waited 2 seconds after scrolling to section 6 at 1360px width
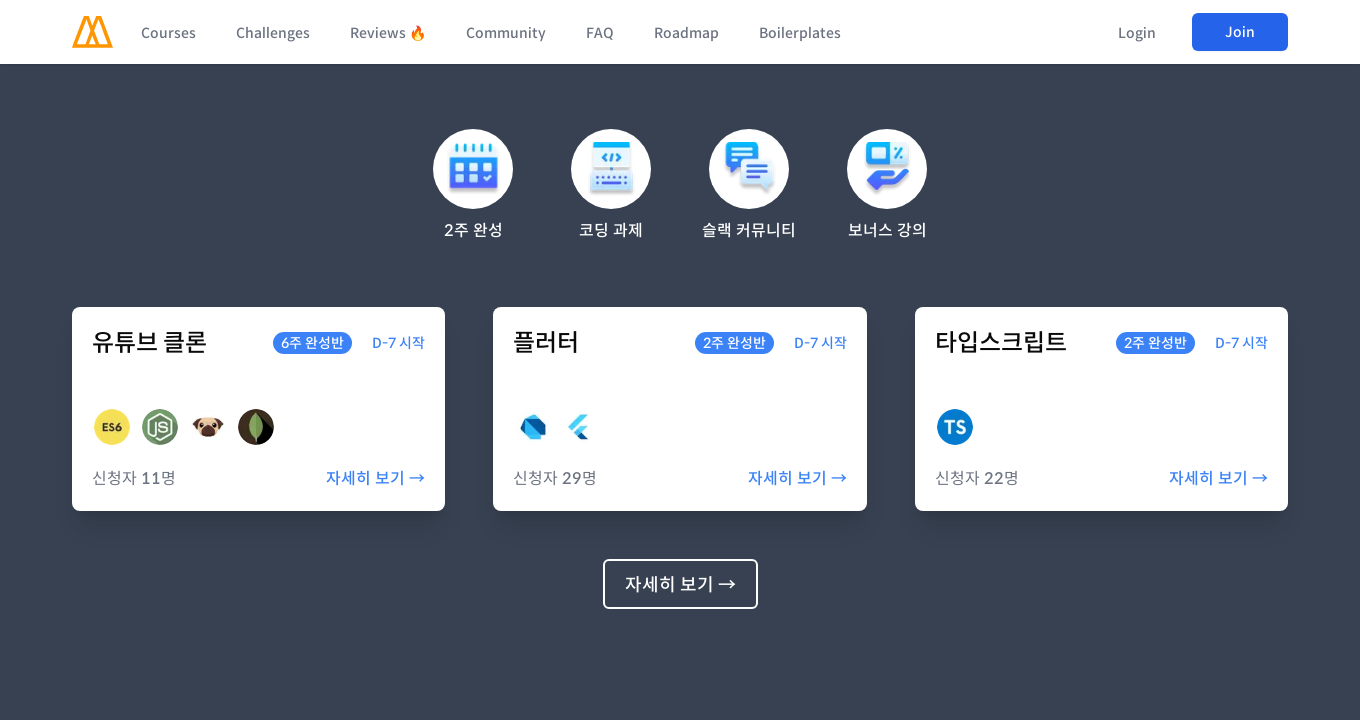

Scrolled to section 7/12 at 1360px viewport
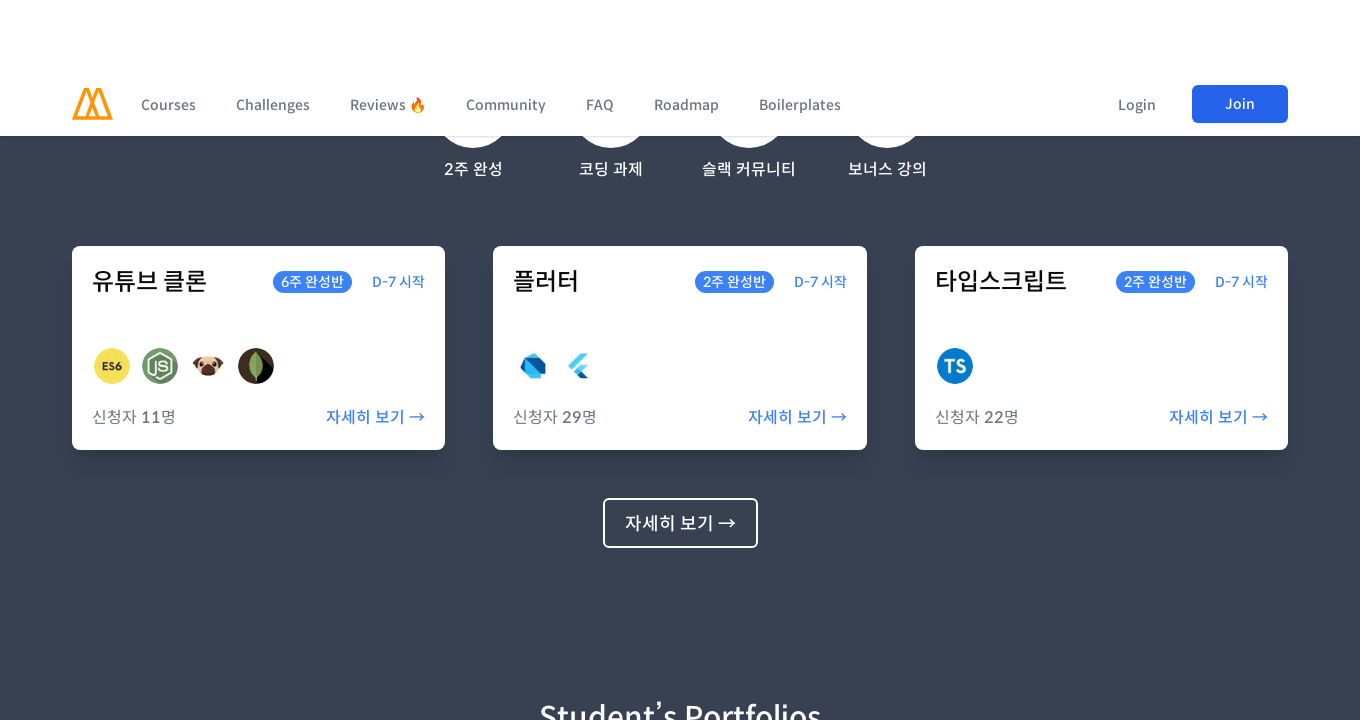

Waited 2 seconds after scrolling to section 7 at 1360px width
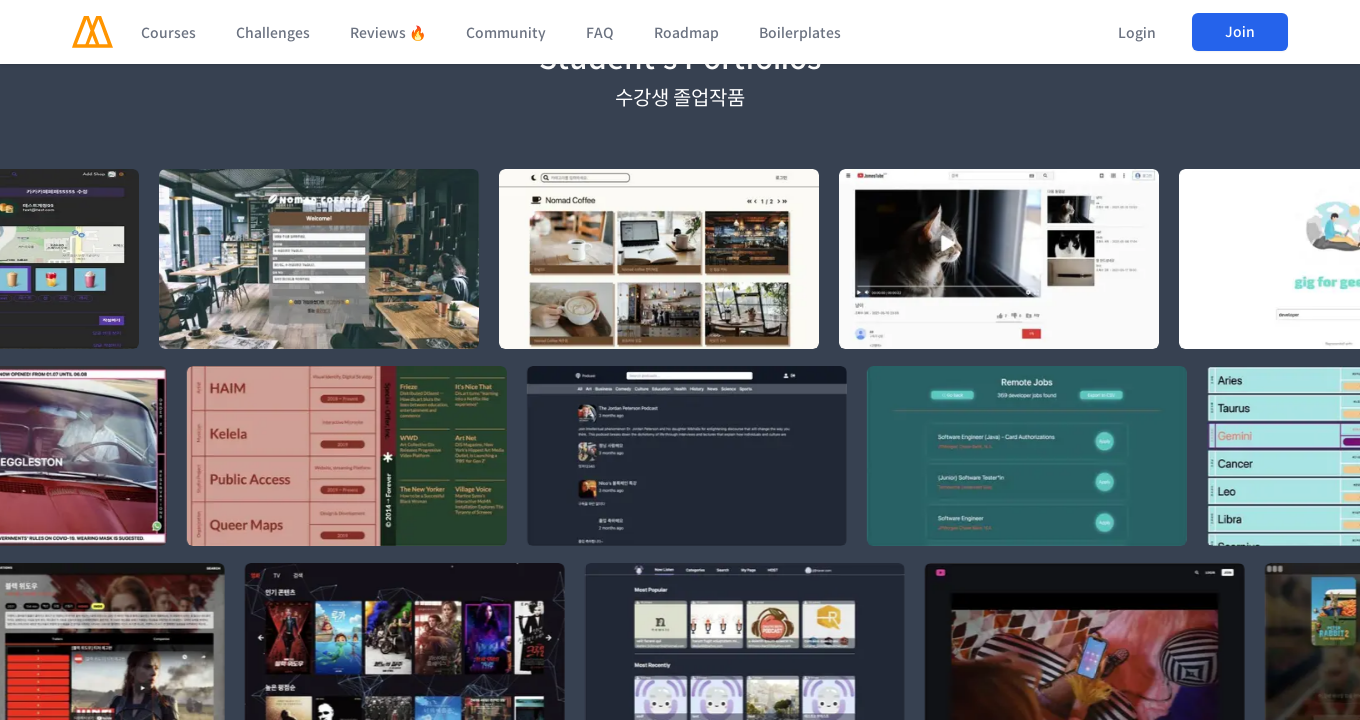

Scrolled to section 8/12 at 1360px viewport
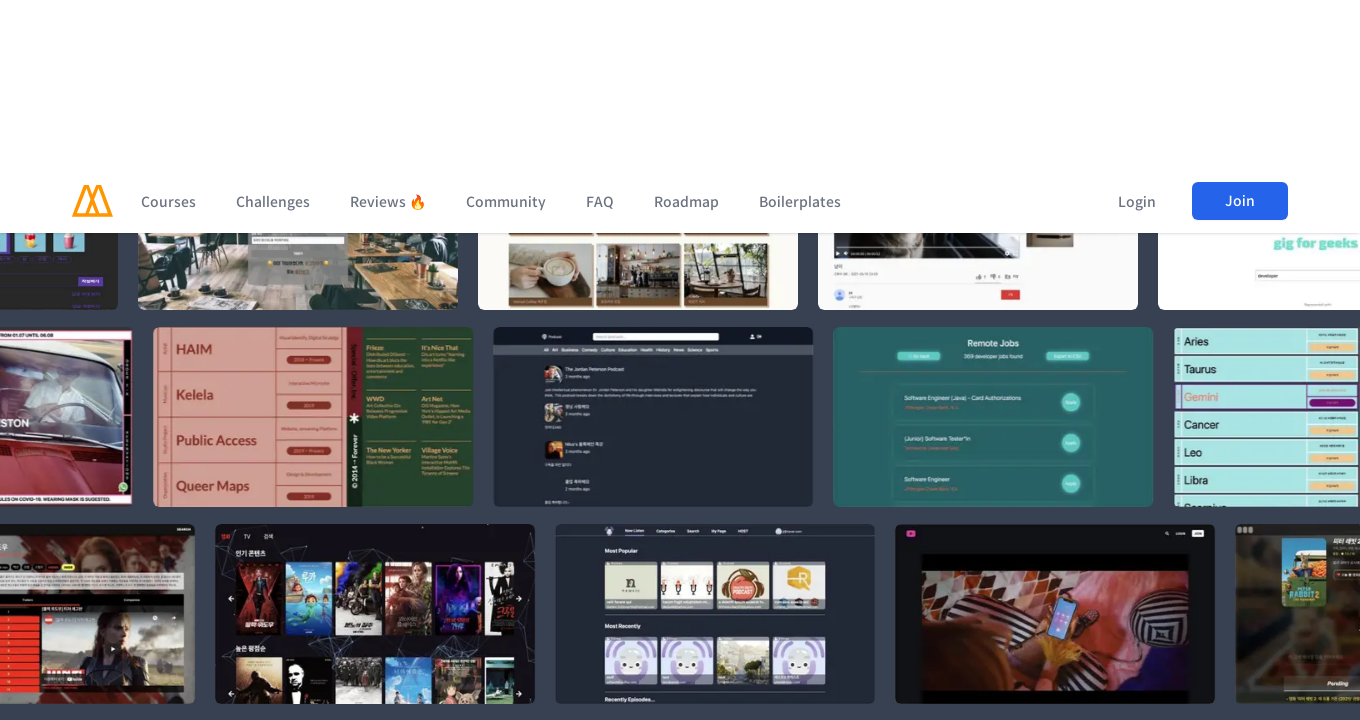

Waited 2 seconds after scrolling to section 8 at 1360px width
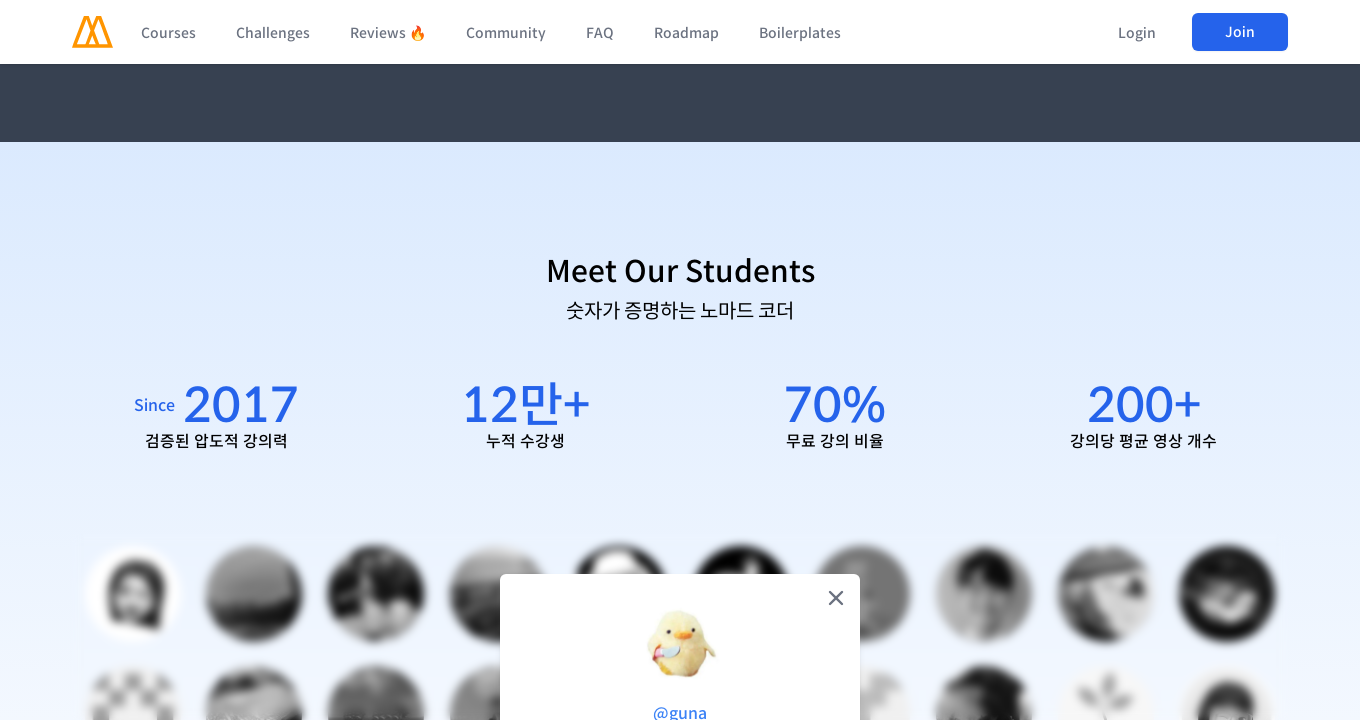

Scrolled to section 9/12 at 1360px viewport
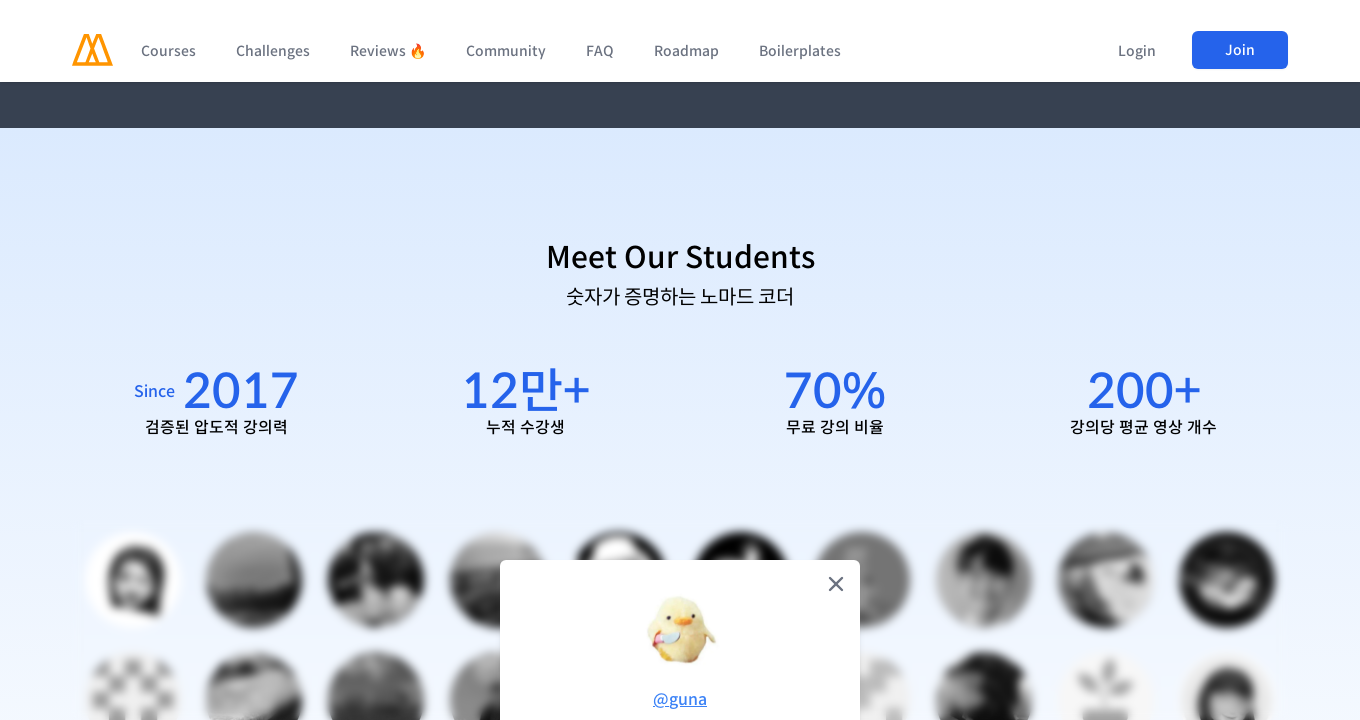

Waited 2 seconds after scrolling to section 9 at 1360px width
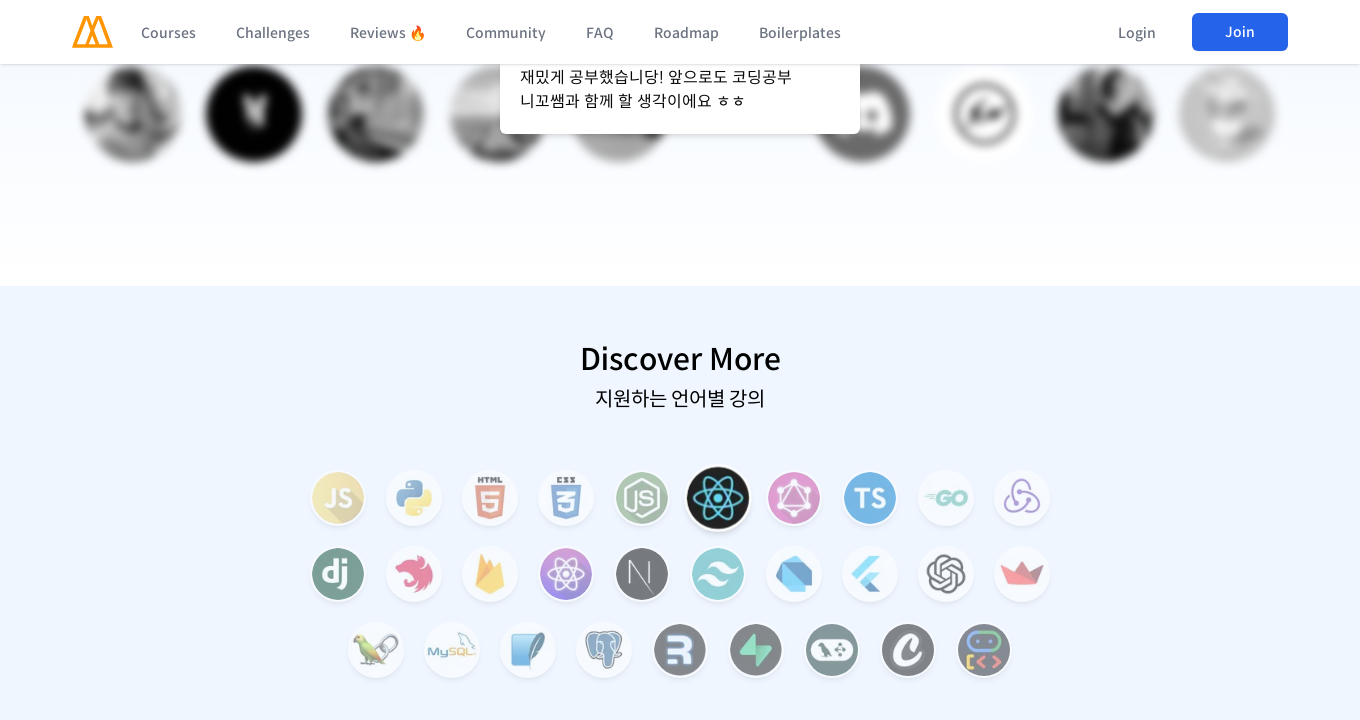

Scrolled to section 10/12 at 1360px viewport
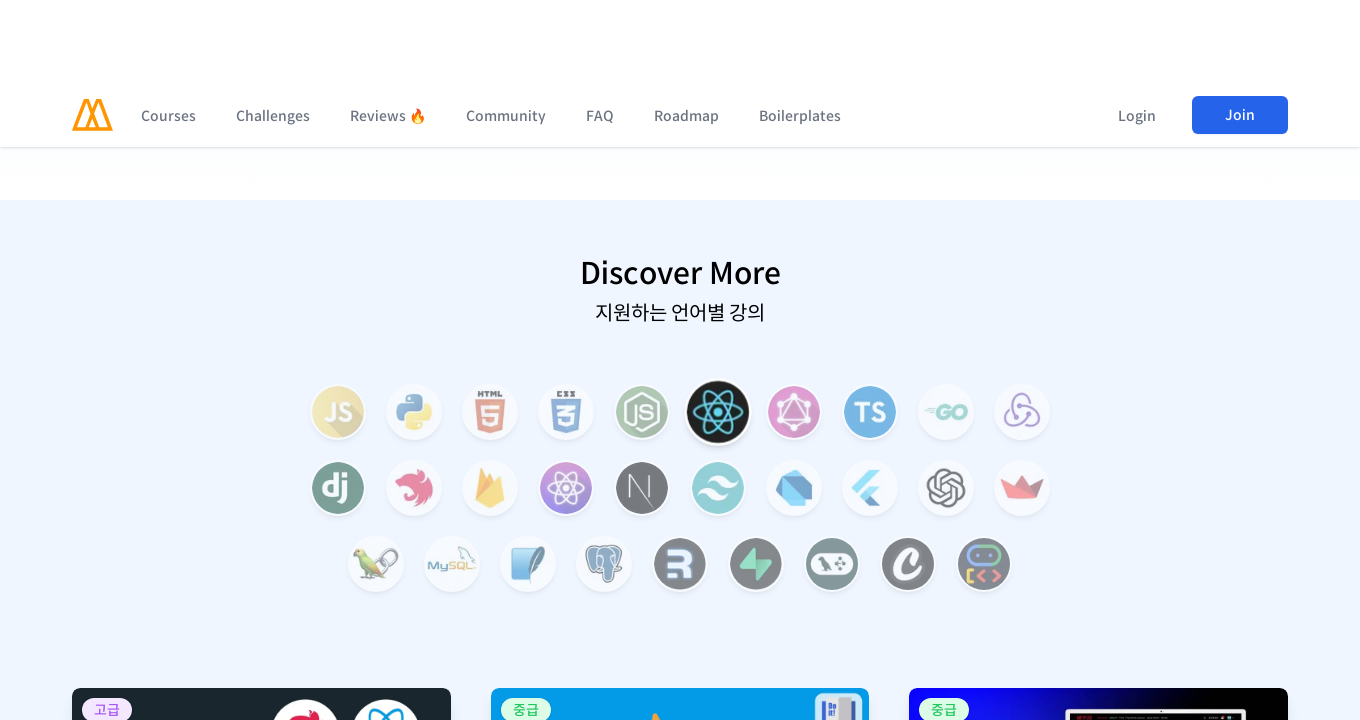

Waited 2 seconds after scrolling to section 10 at 1360px width
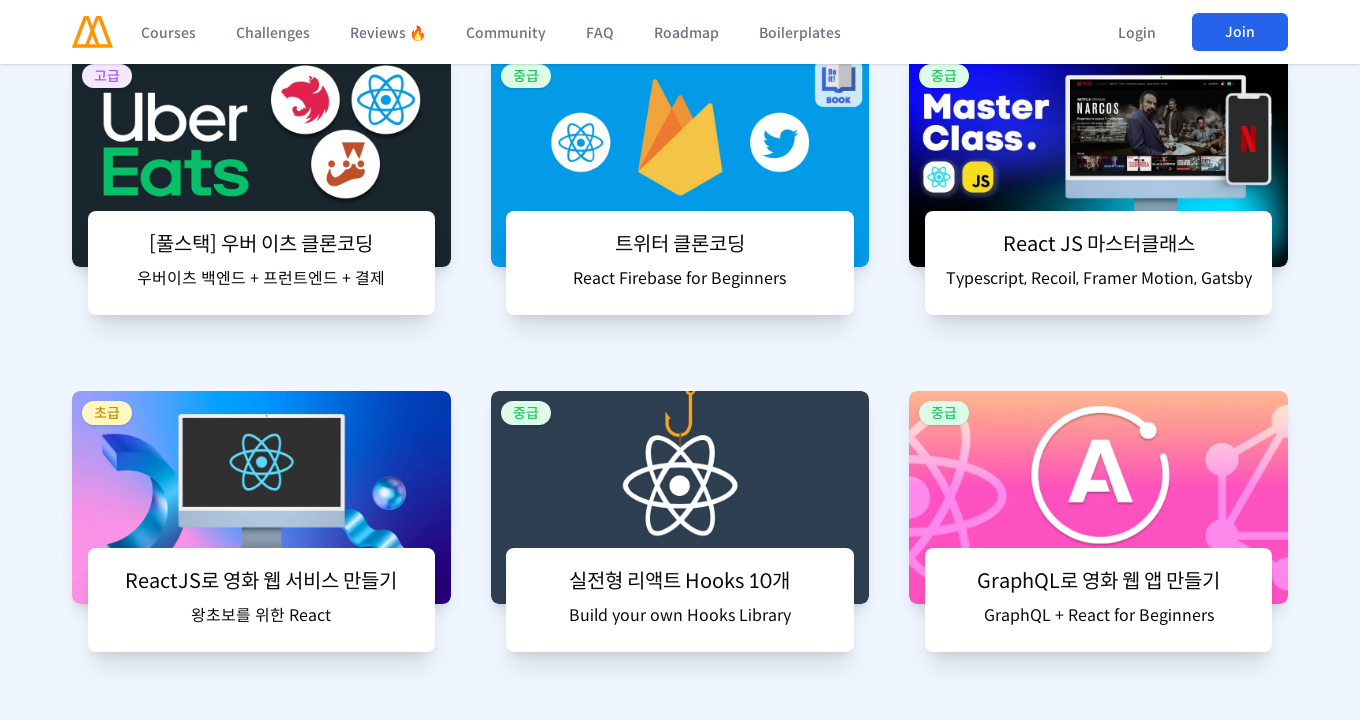

Scrolled to section 11/12 at 1360px viewport
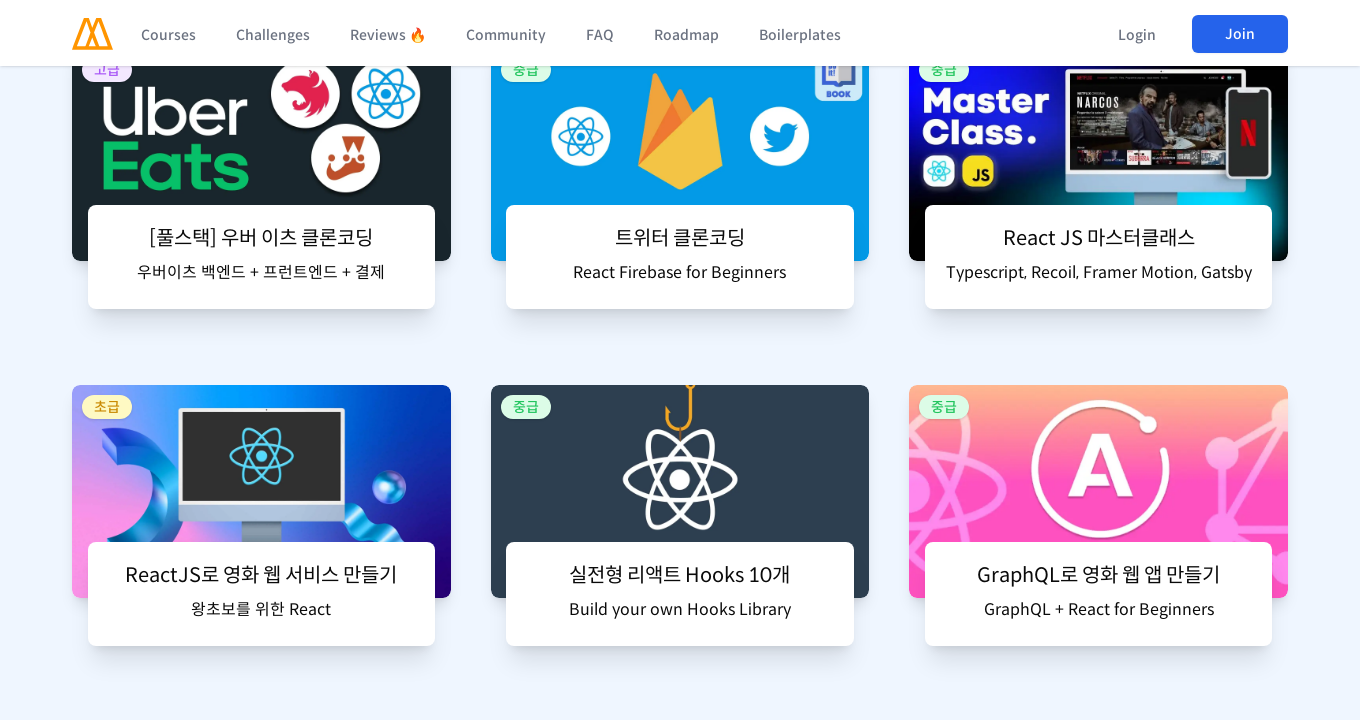

Waited 2 seconds after scrolling to section 11 at 1360px width
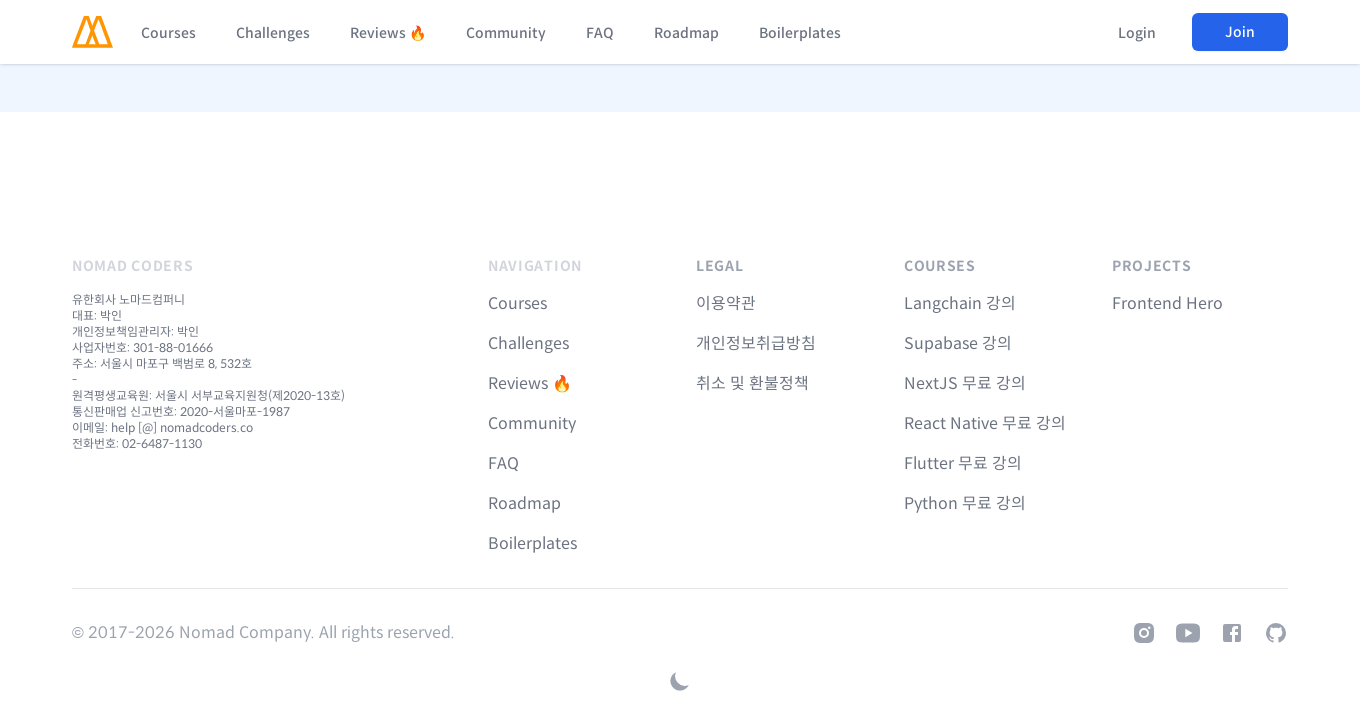

Scrolled to section 12/12 at 1360px viewport
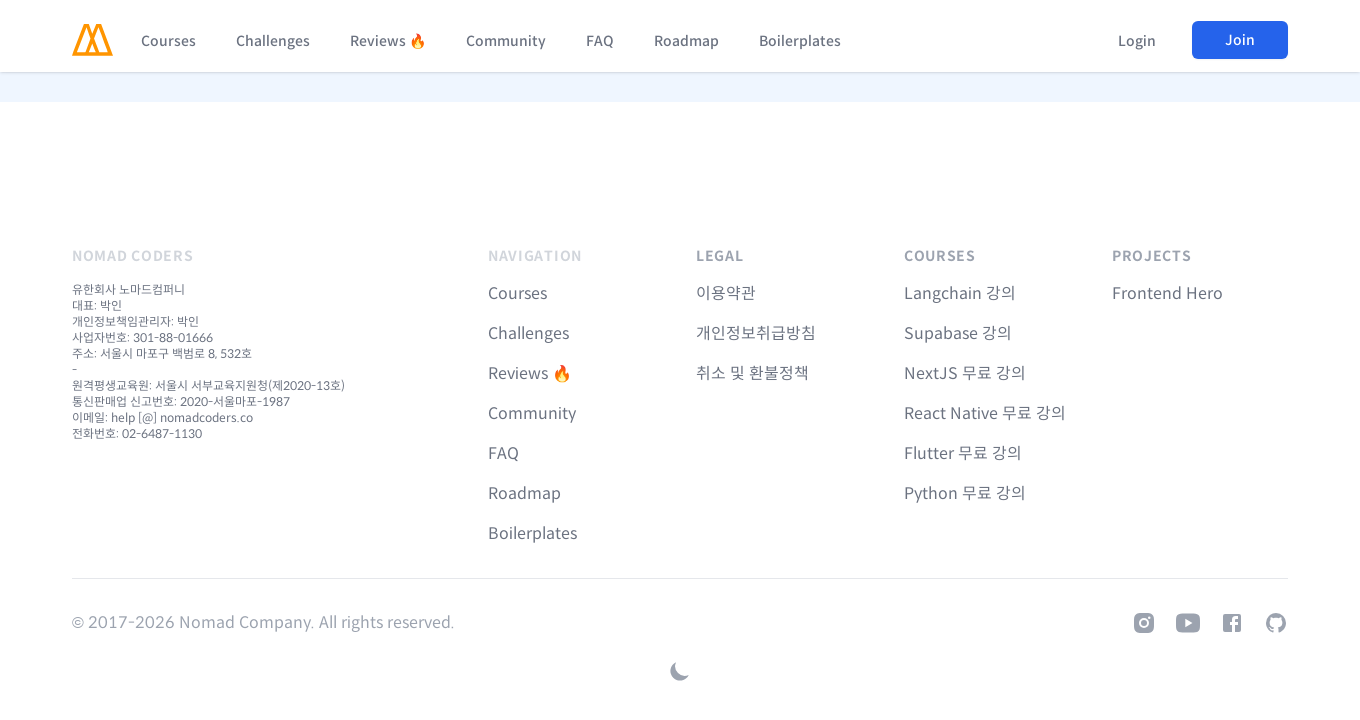

Waited 2 seconds after scrolling to section 12 at 1360px width
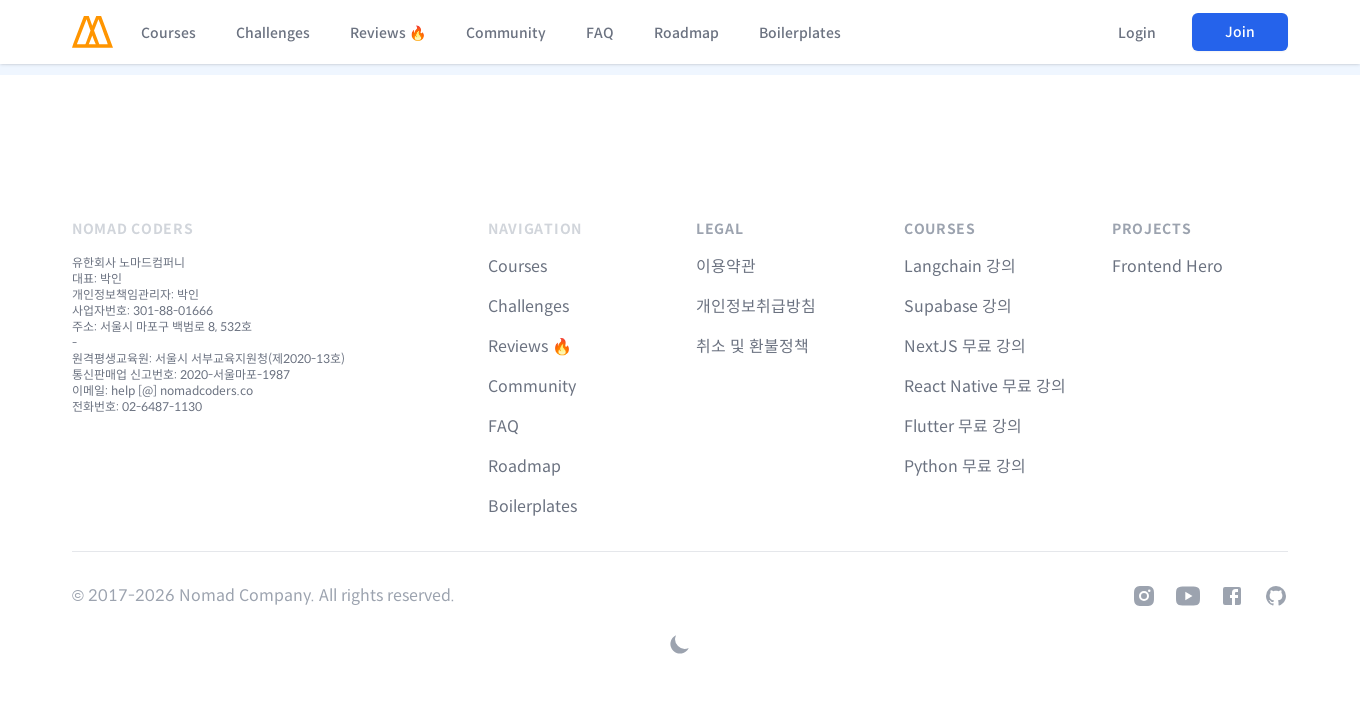

Set viewport to 1920x720 pixels
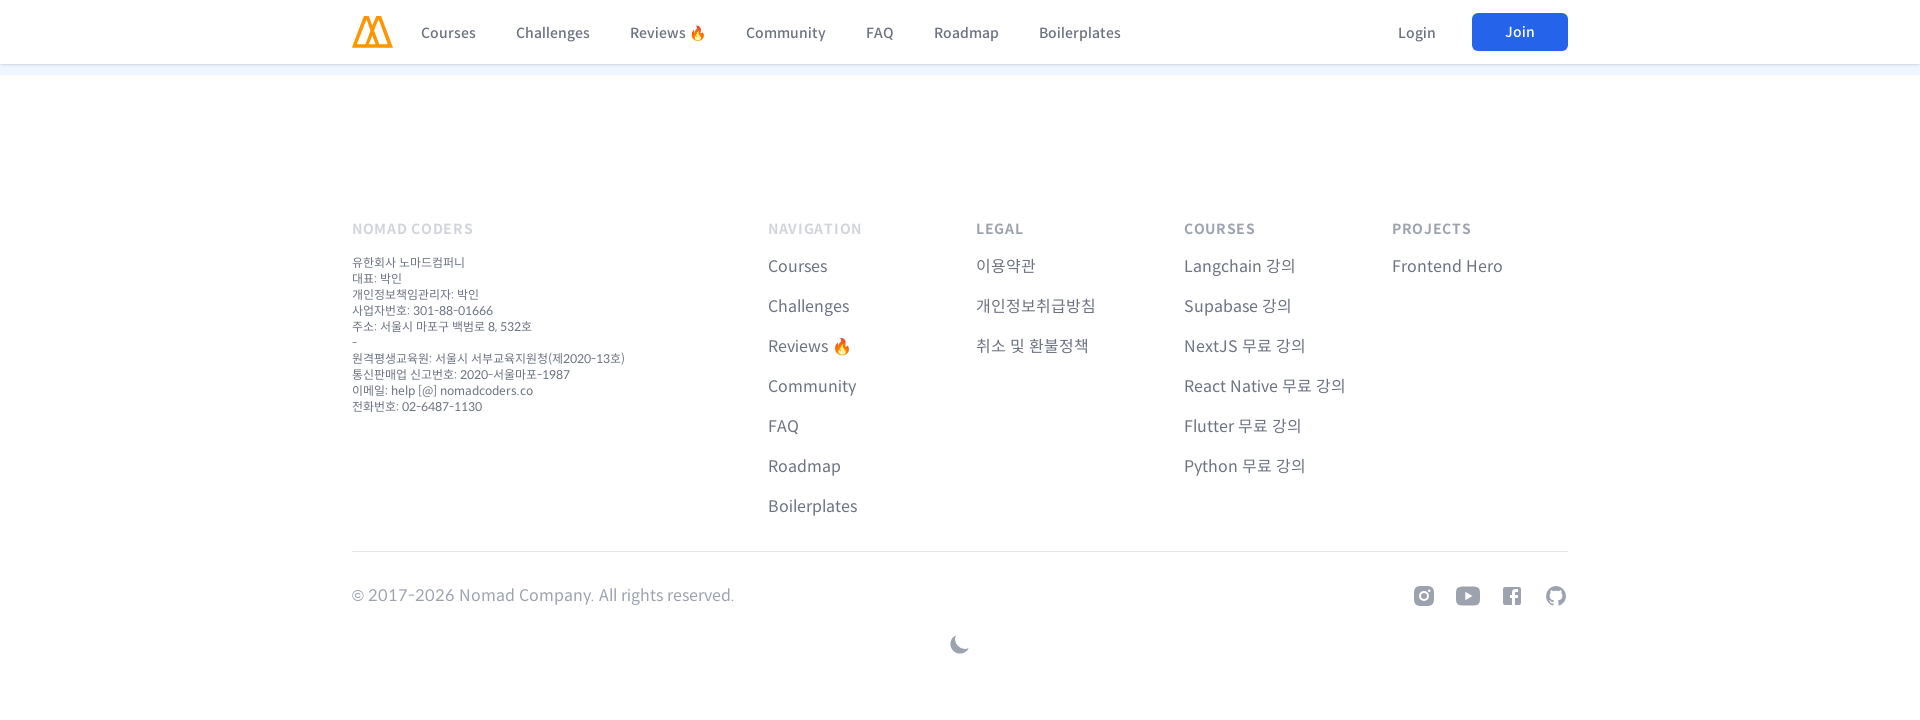

Waited 2 seconds for viewport resize at 1920px width
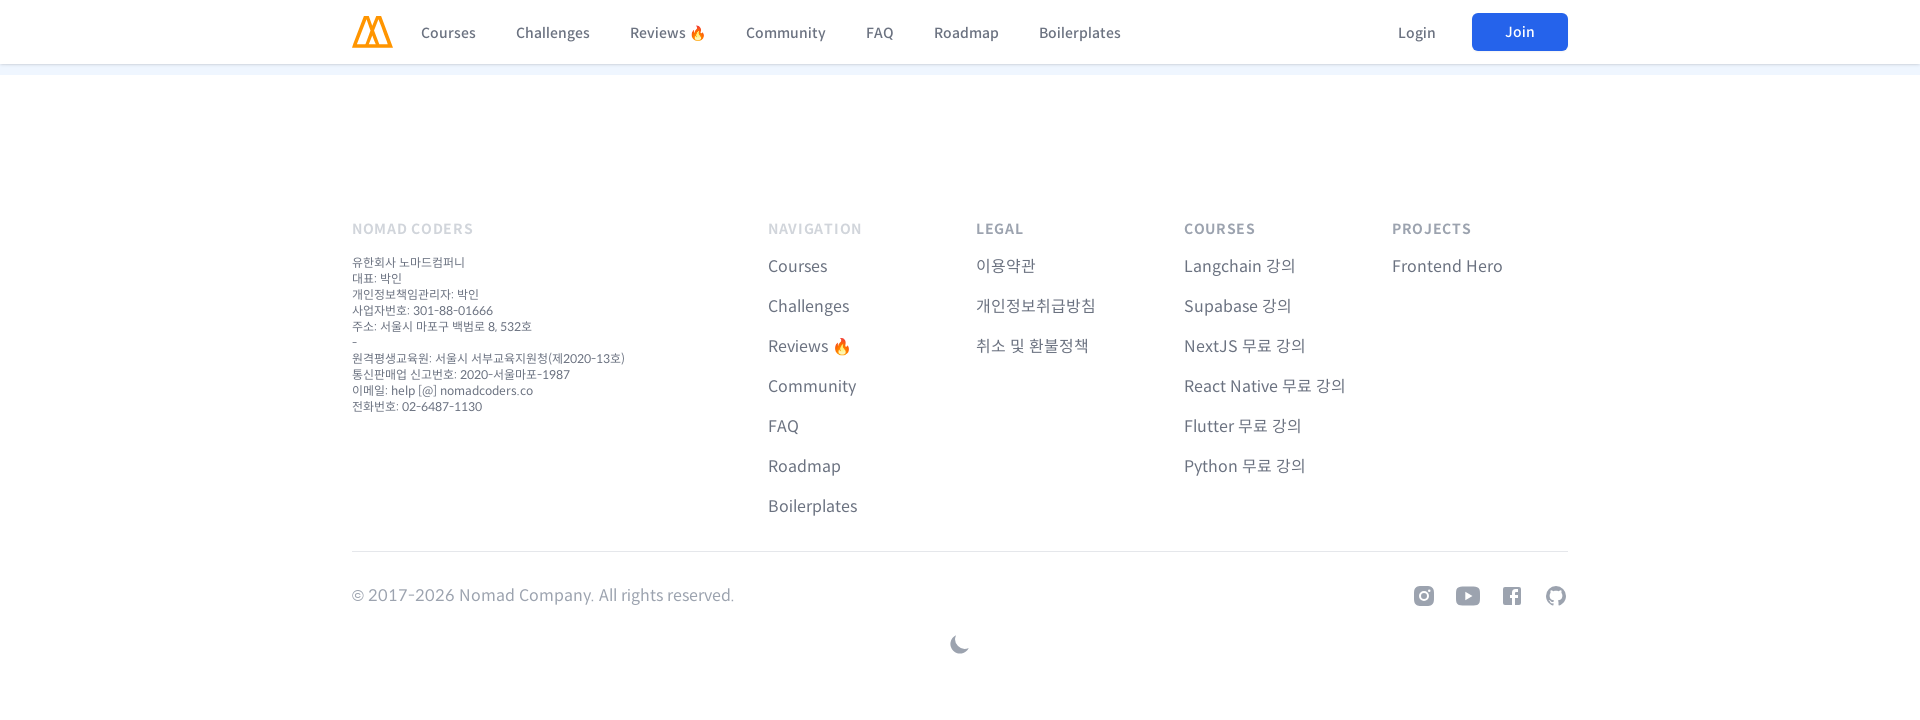

Retrieved full scroll height of 7957px at 1920px viewport
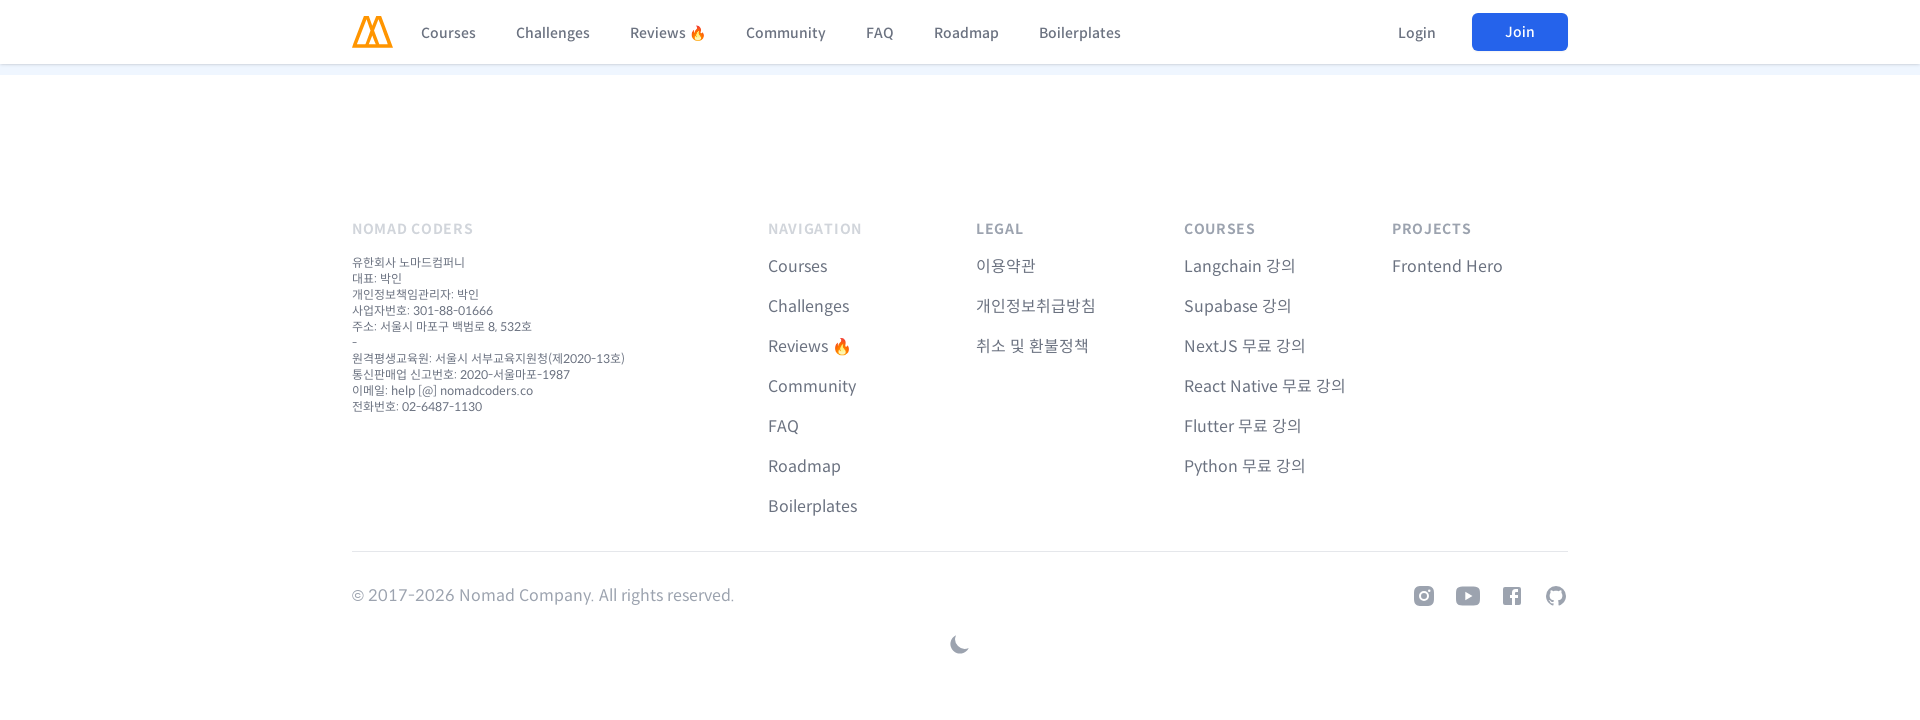

Scrolled to section 1/12 at 1920px viewport
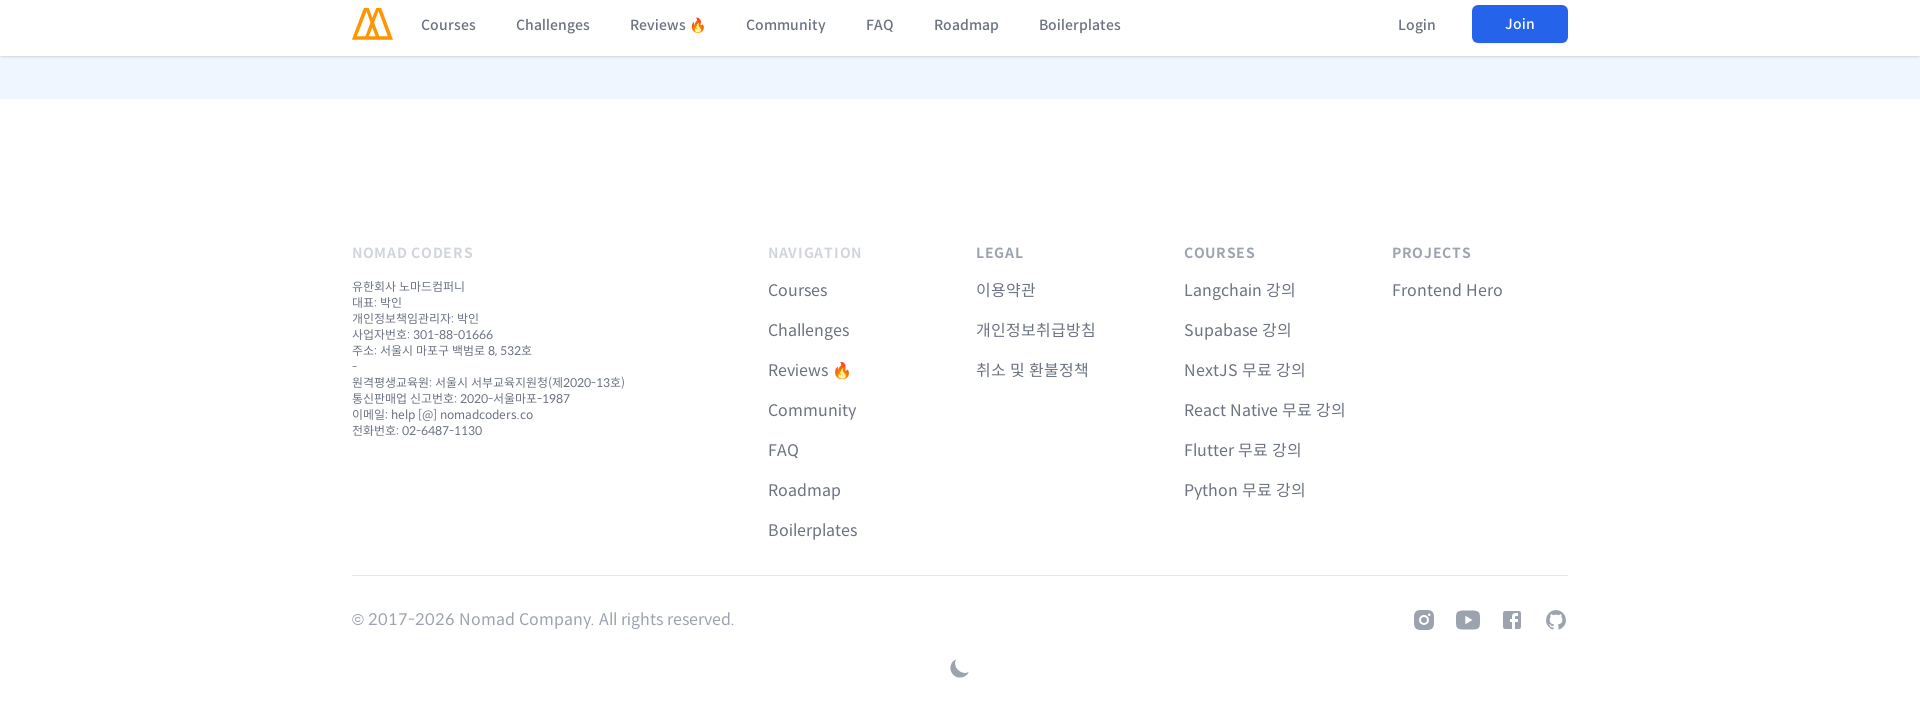

Waited 2 seconds after scrolling to section 1 at 1920px width
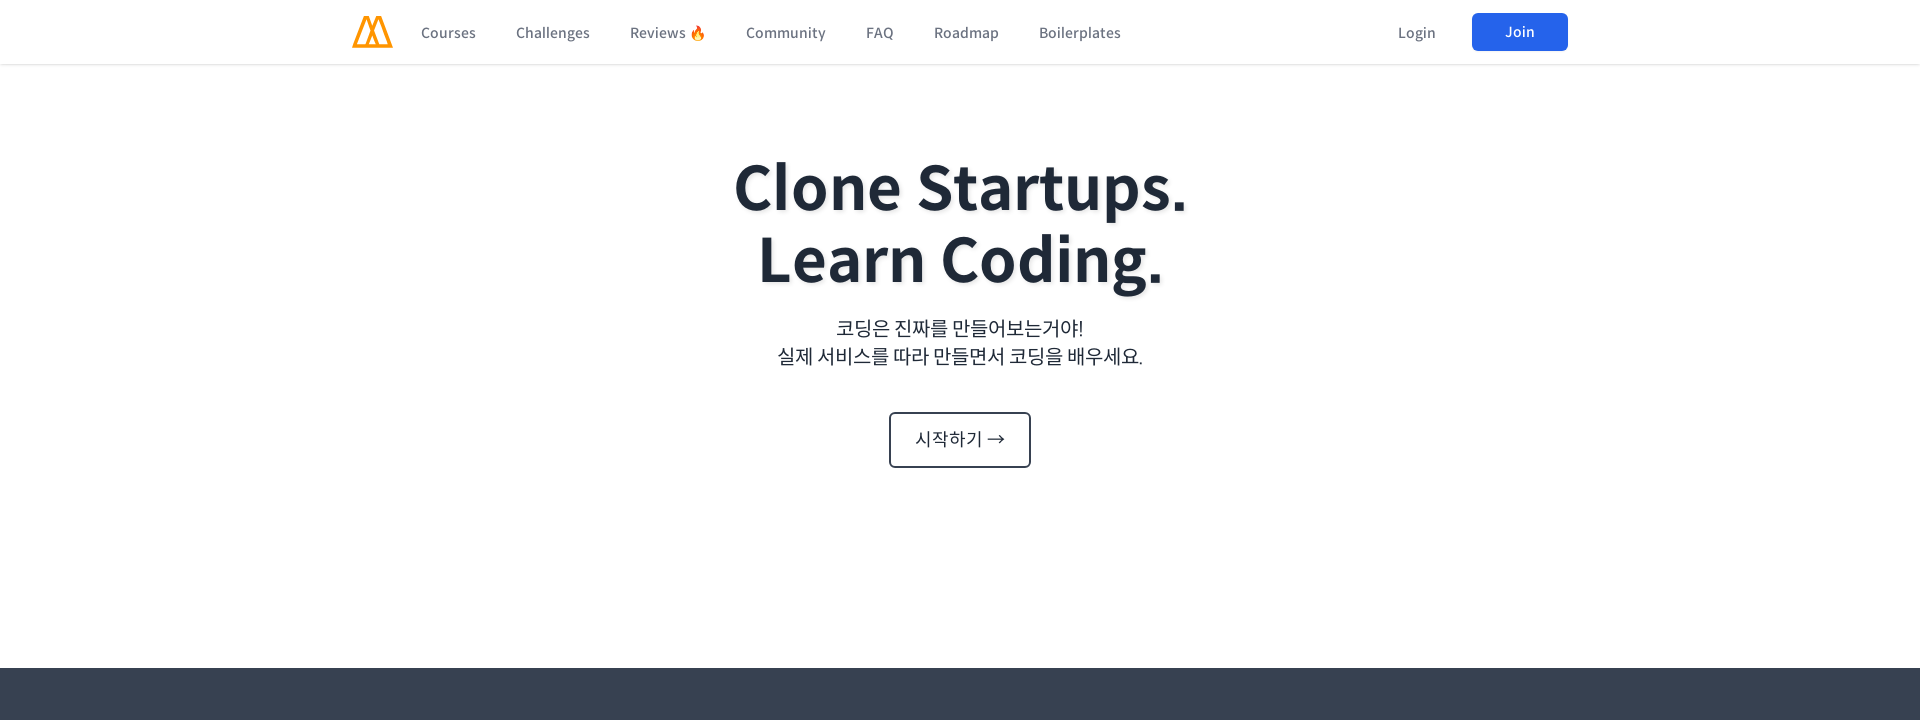

Scrolled to section 2/12 at 1920px viewport
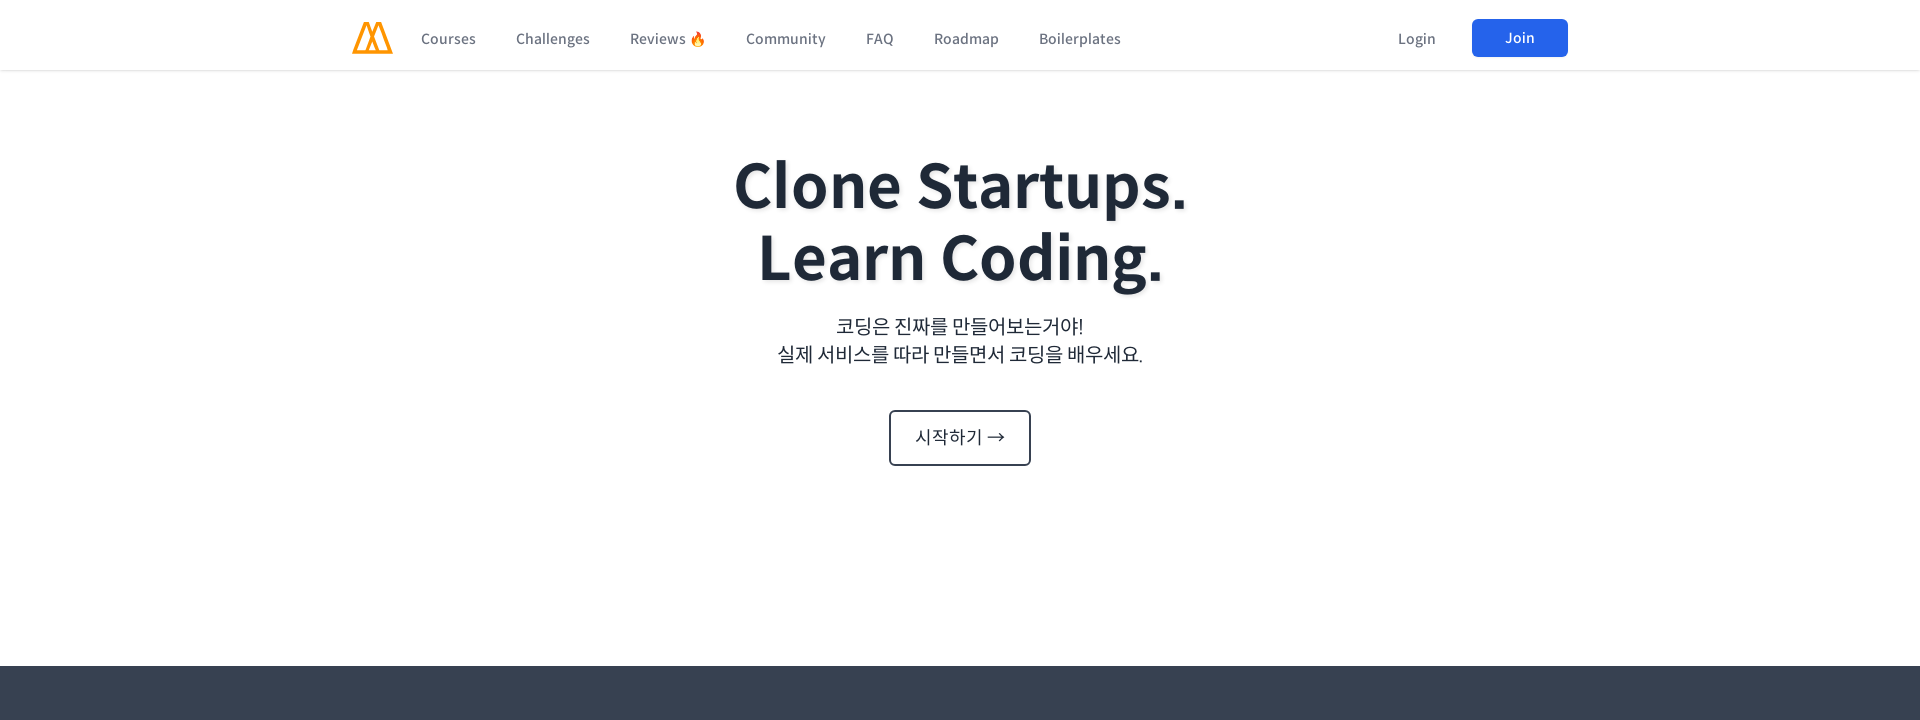

Waited 2 seconds after scrolling to section 2 at 1920px width
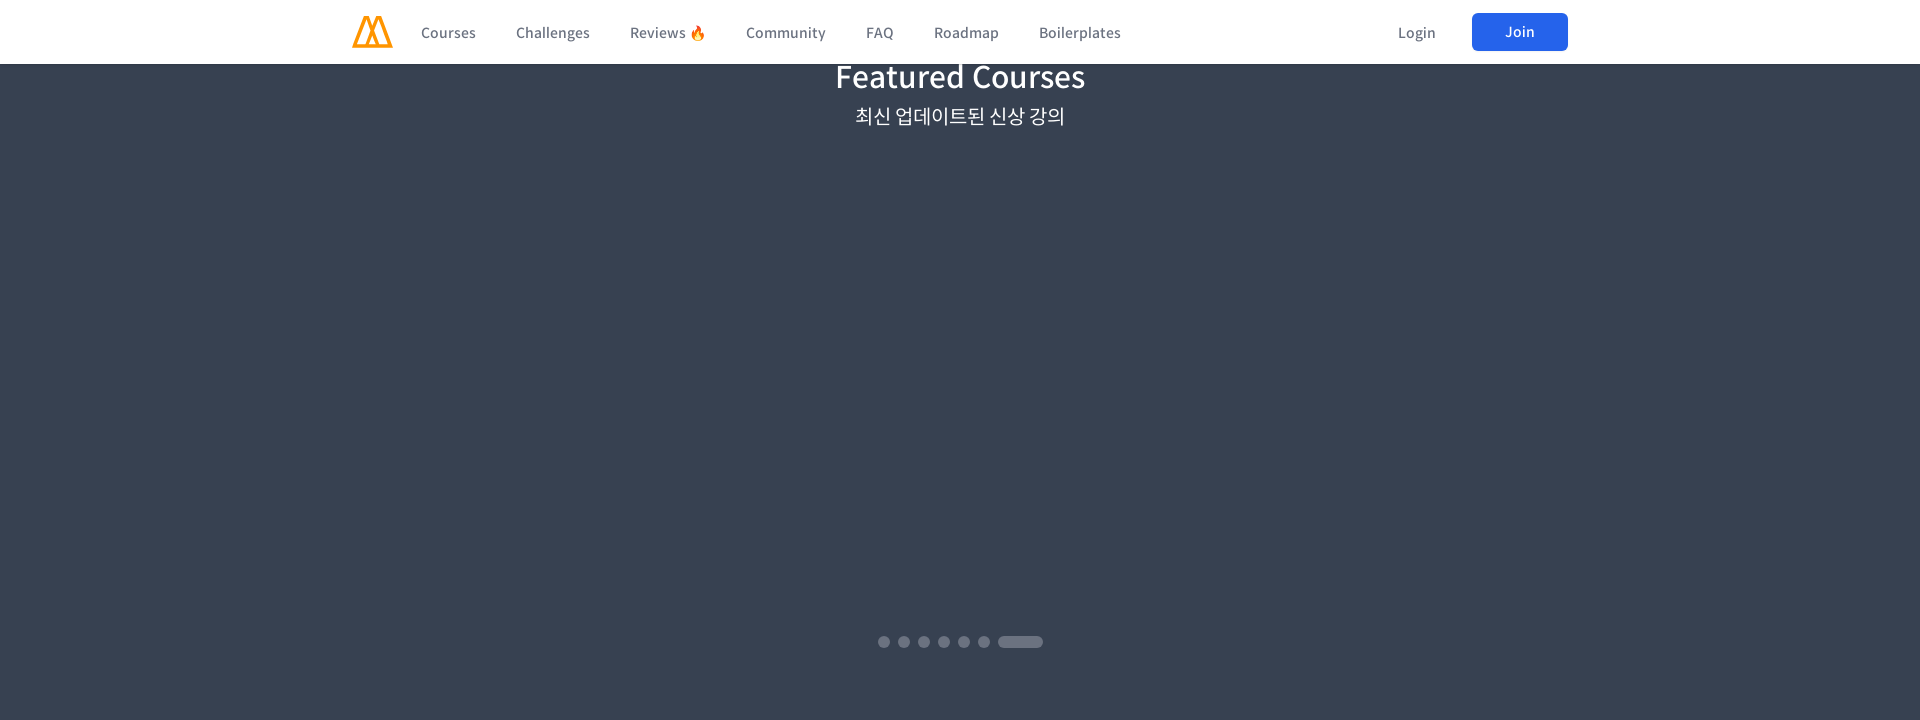

Scrolled to section 3/12 at 1920px viewport
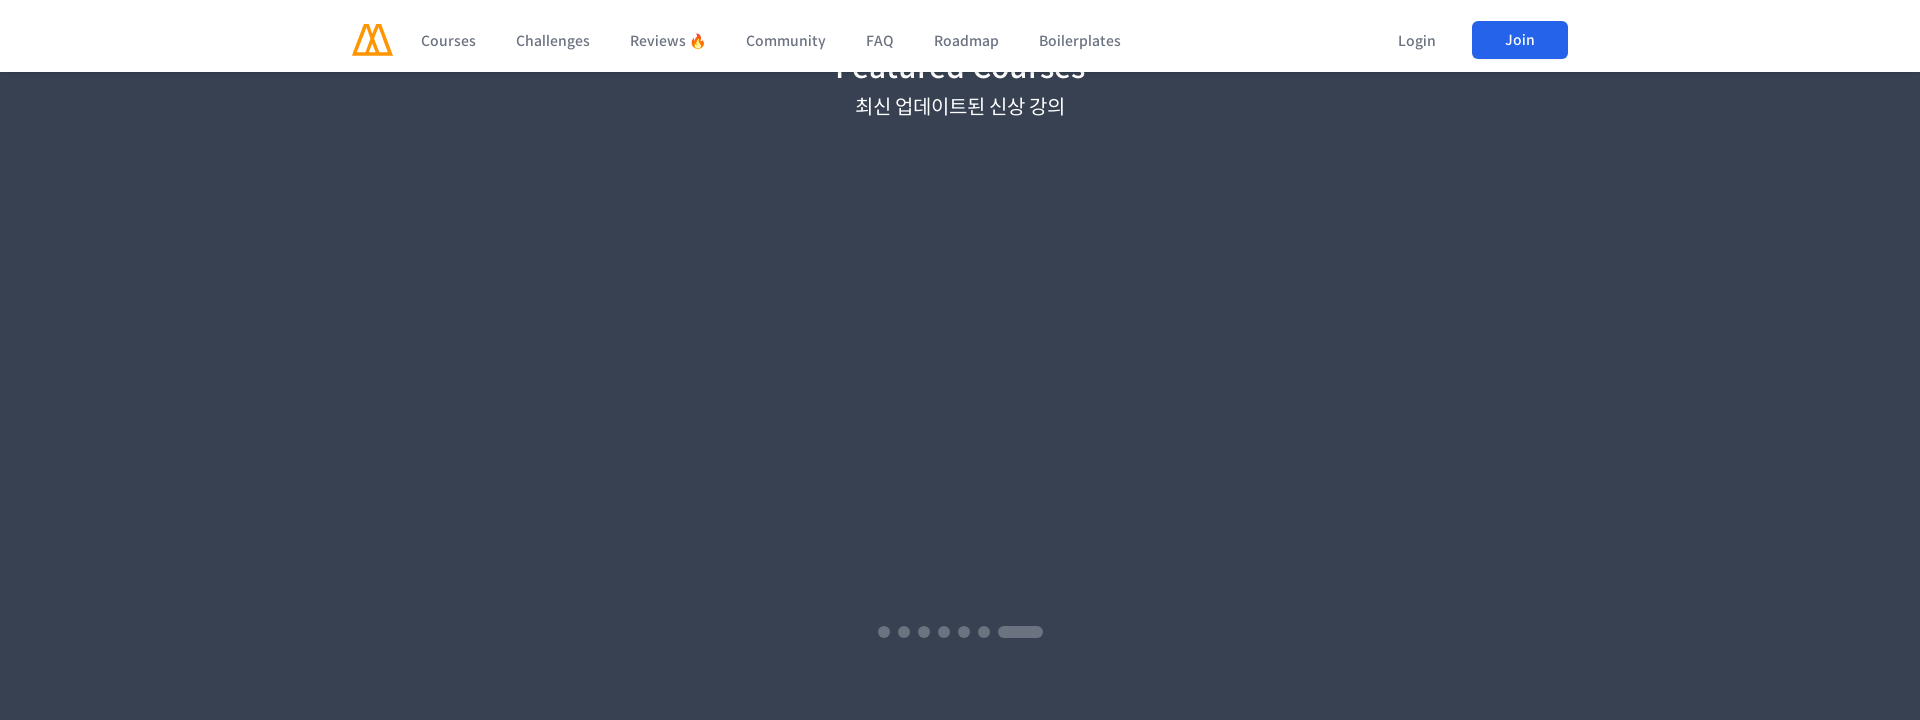

Waited 2 seconds after scrolling to section 3 at 1920px width
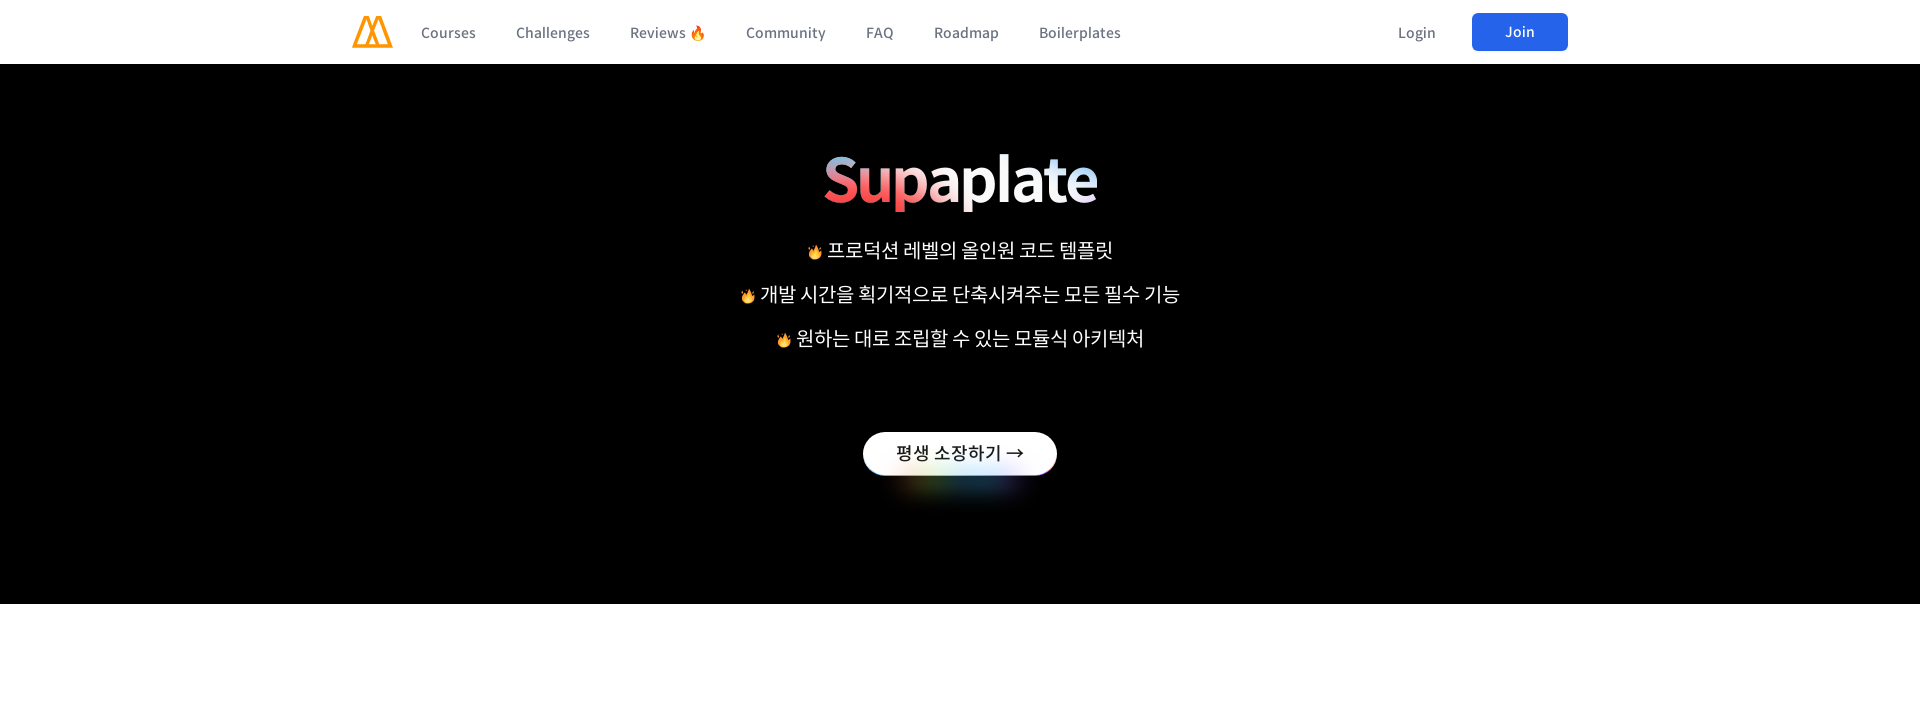

Scrolled to section 4/12 at 1920px viewport
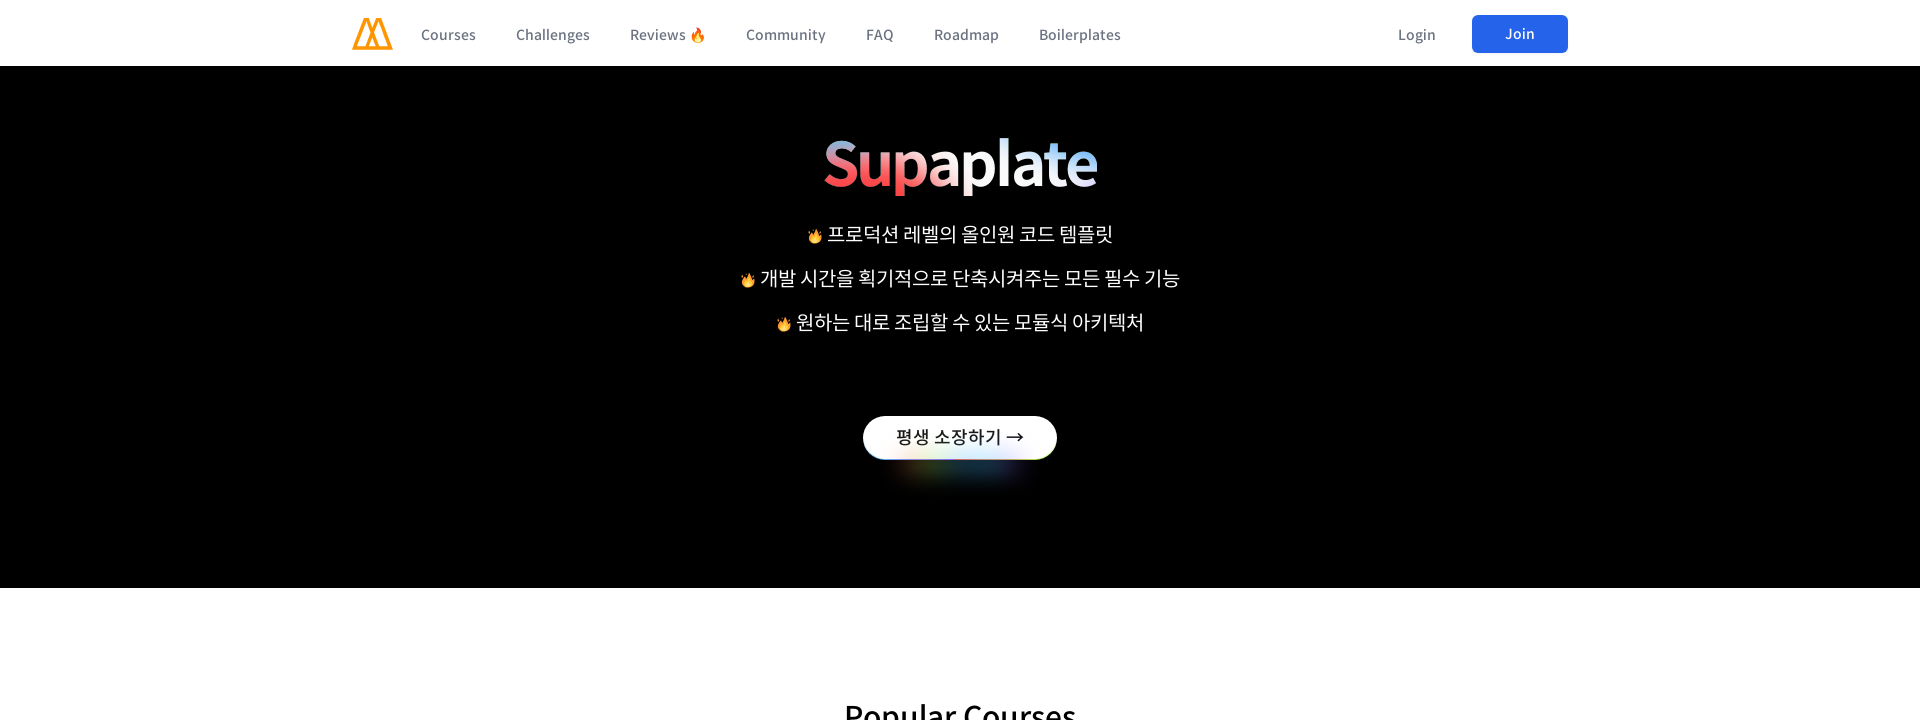

Waited 2 seconds after scrolling to section 4 at 1920px width
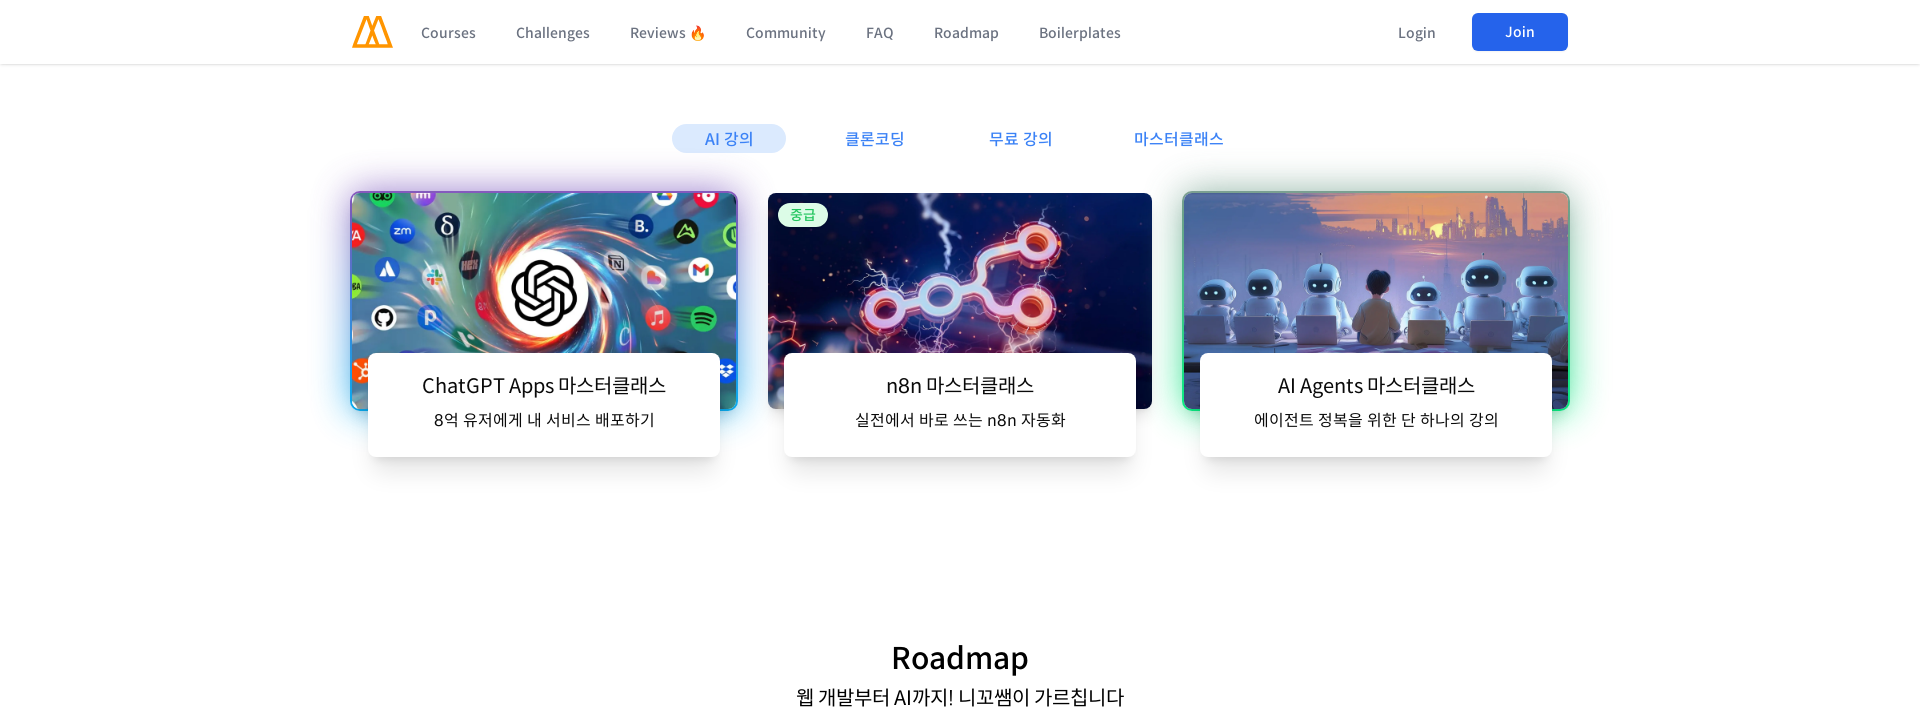

Scrolled to section 5/12 at 1920px viewport
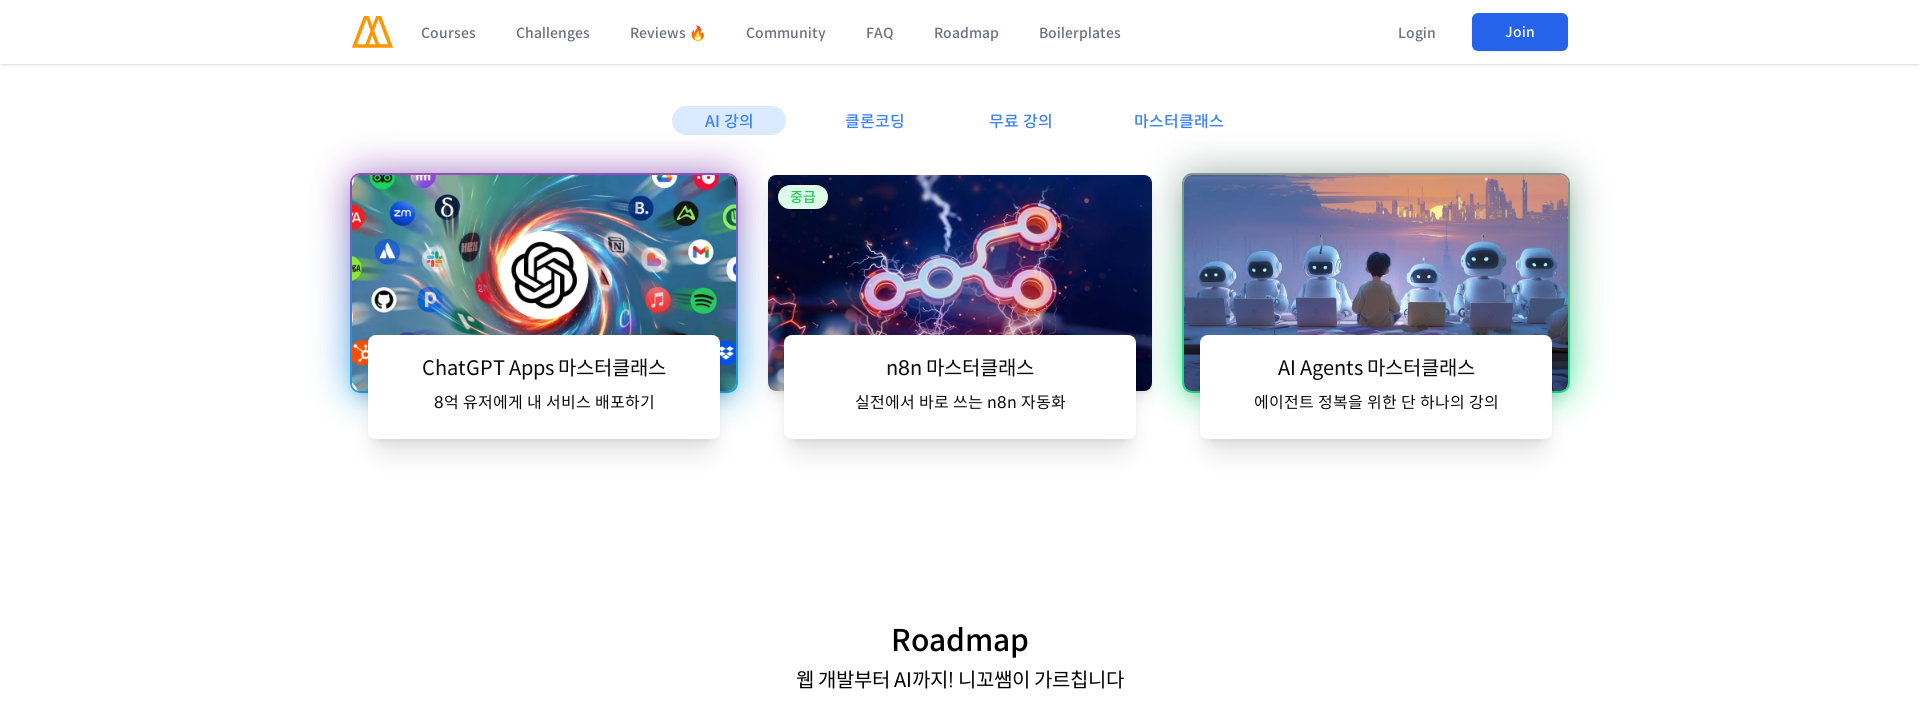

Waited 2 seconds after scrolling to section 5 at 1920px width
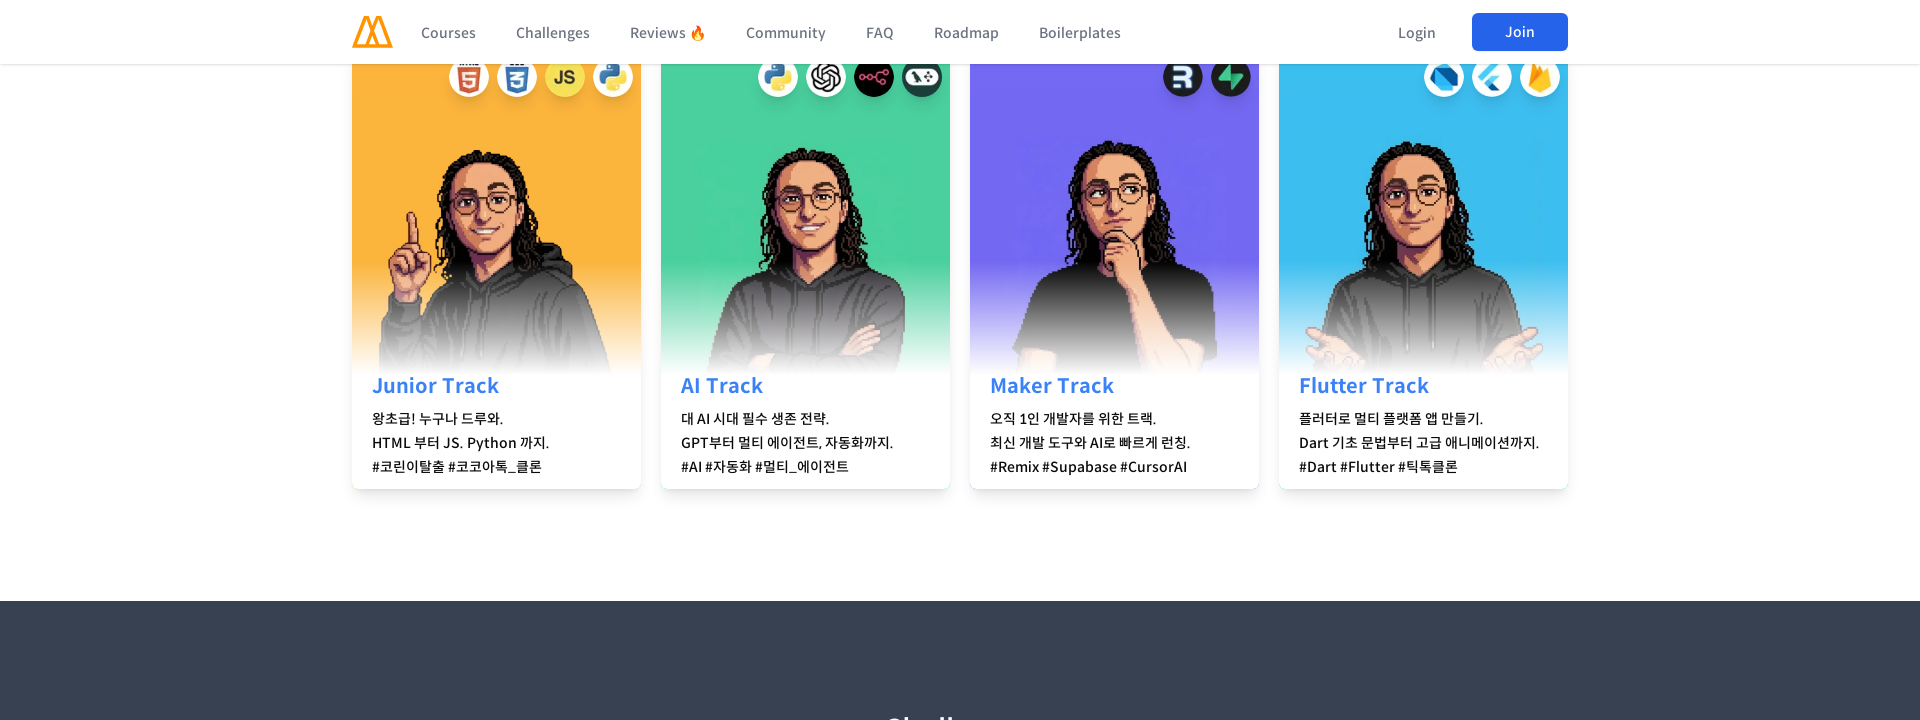

Scrolled to section 6/12 at 1920px viewport
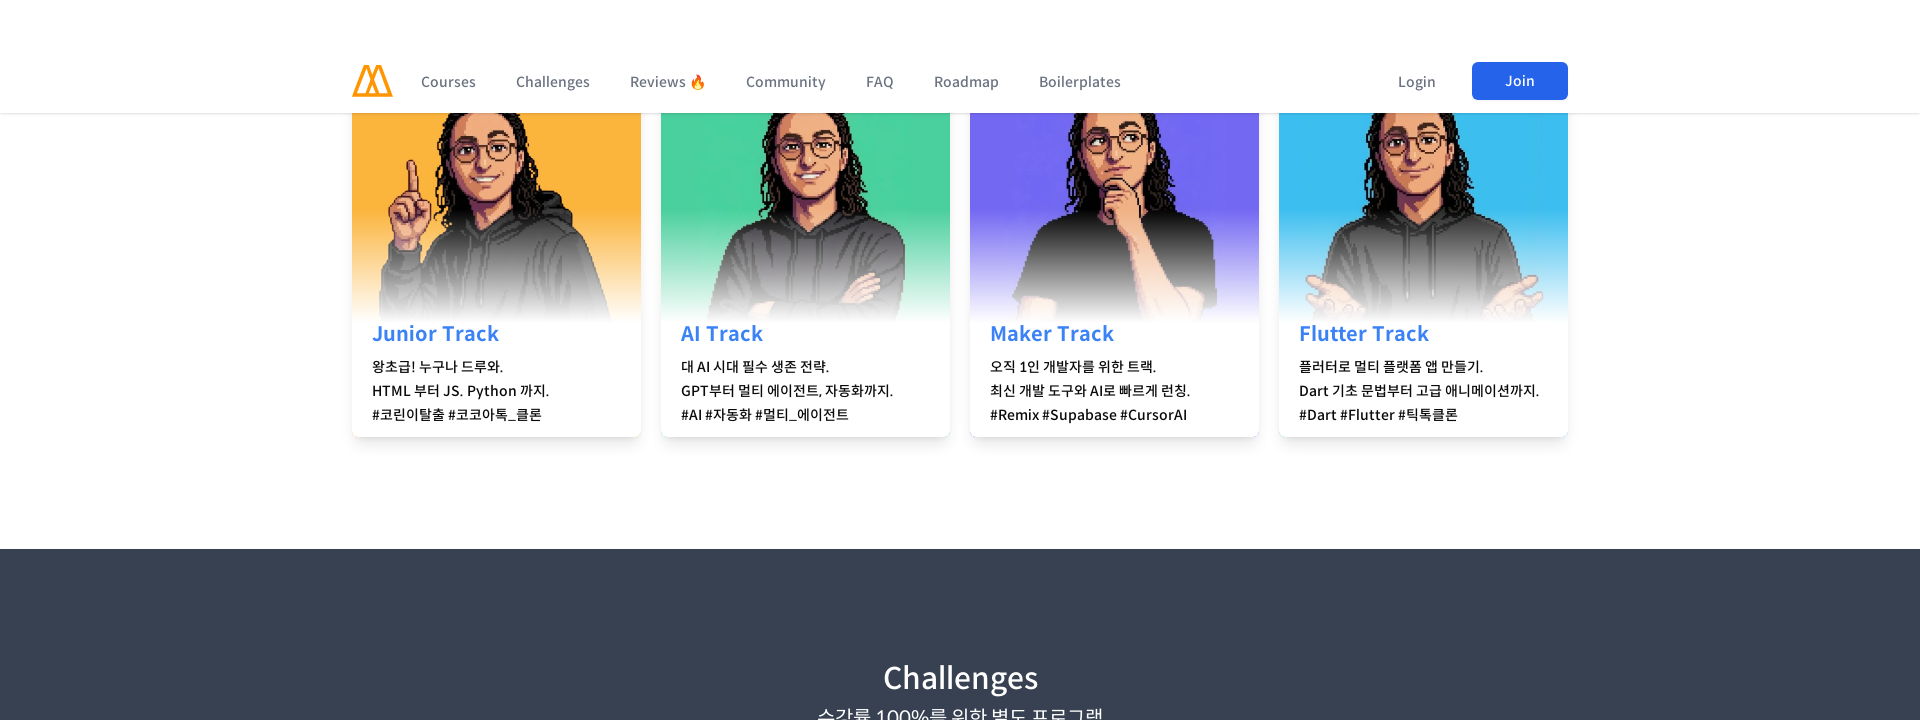

Waited 2 seconds after scrolling to section 6 at 1920px width
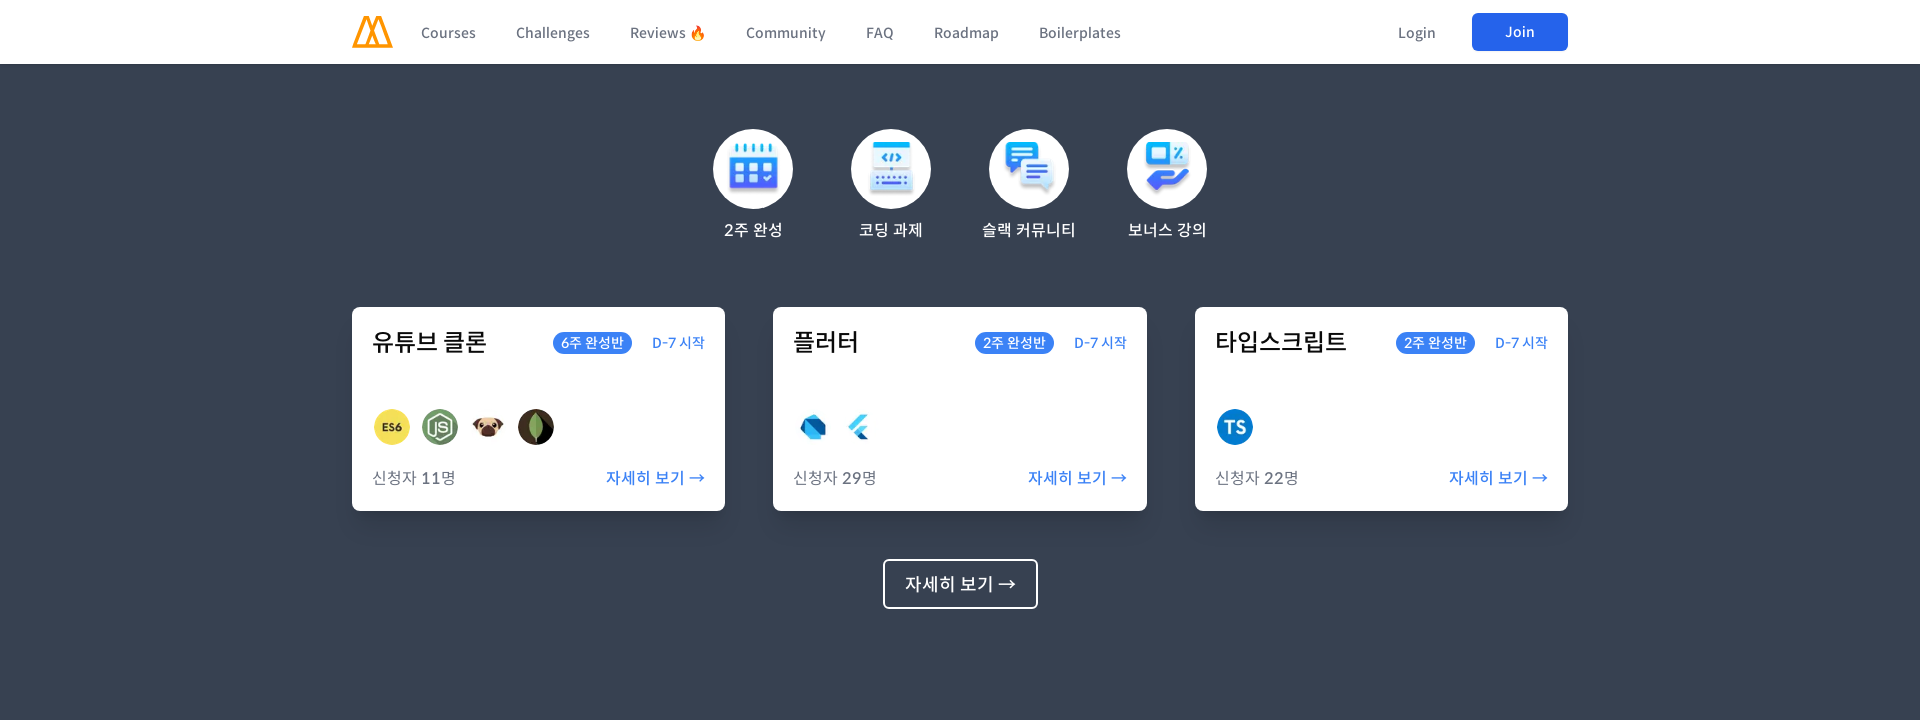

Scrolled to section 7/12 at 1920px viewport
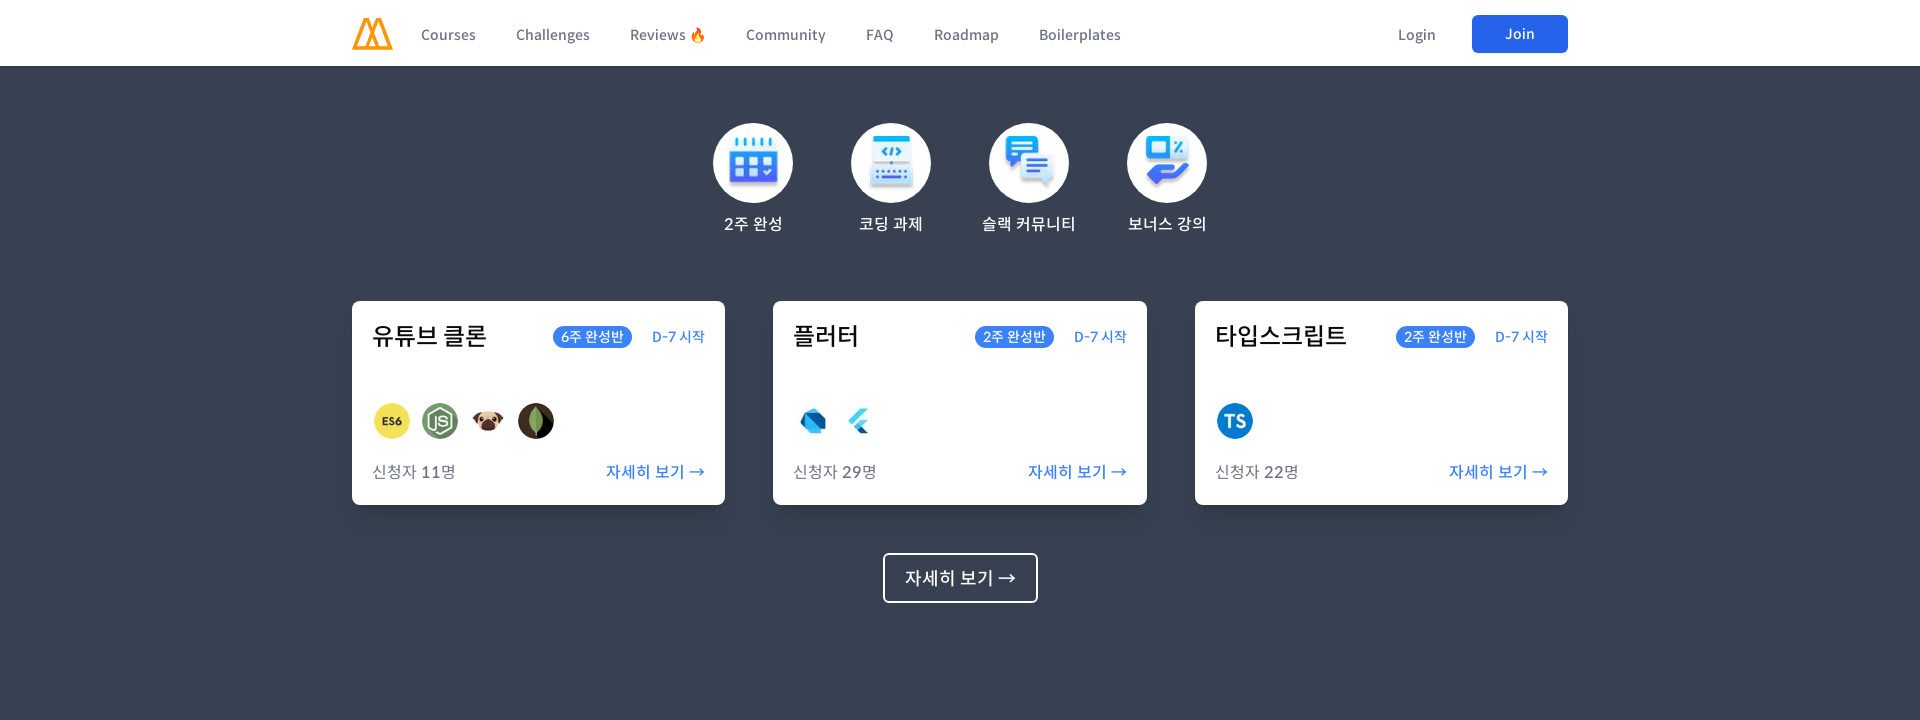

Waited 2 seconds after scrolling to section 7 at 1920px width
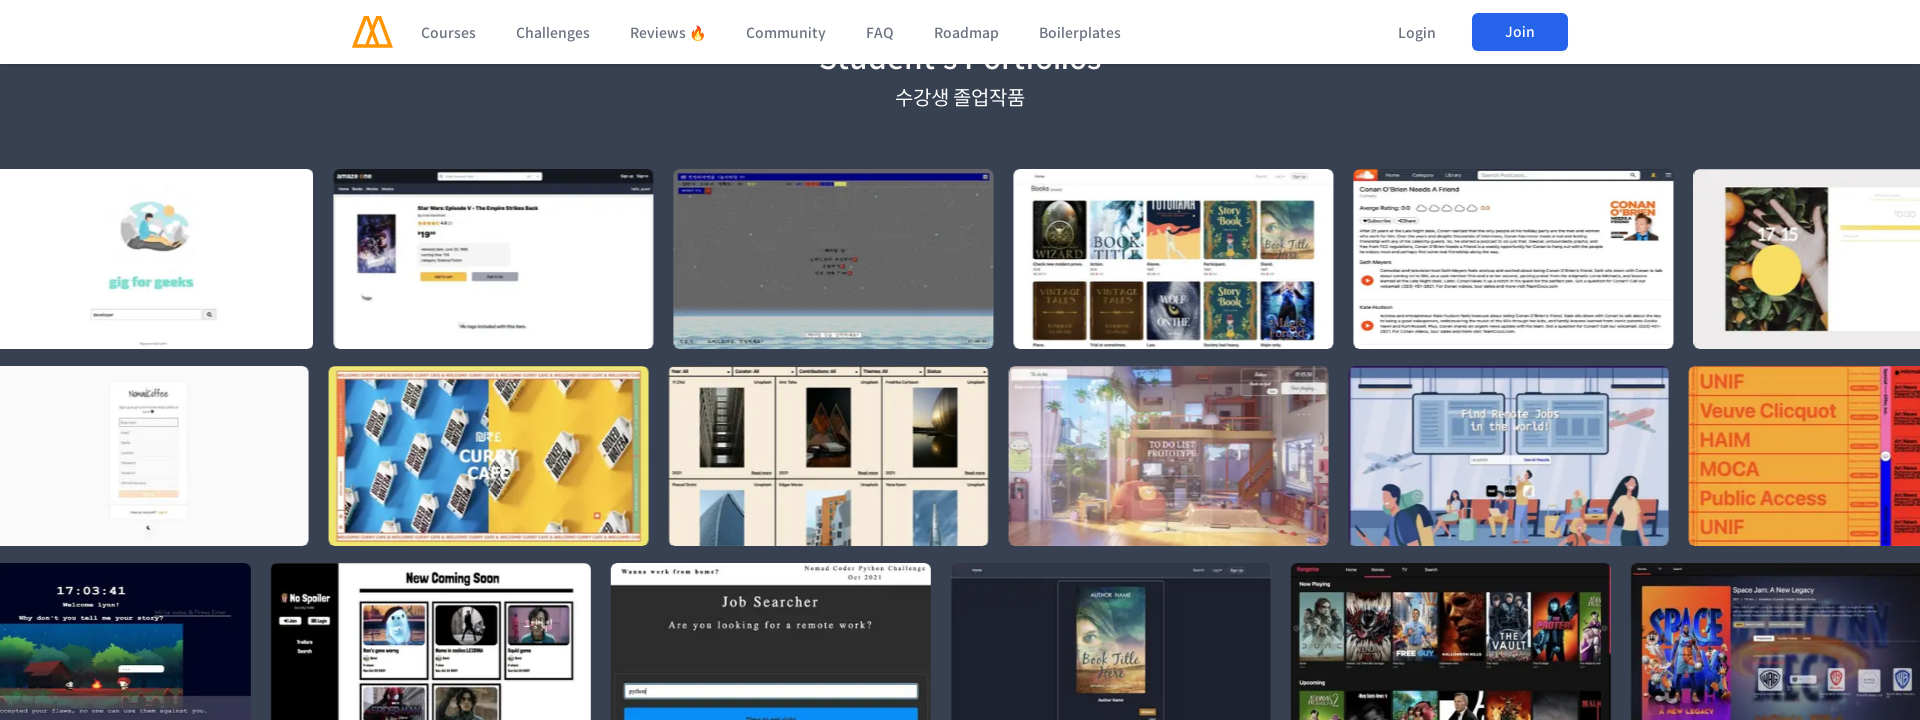

Scrolled to section 8/12 at 1920px viewport
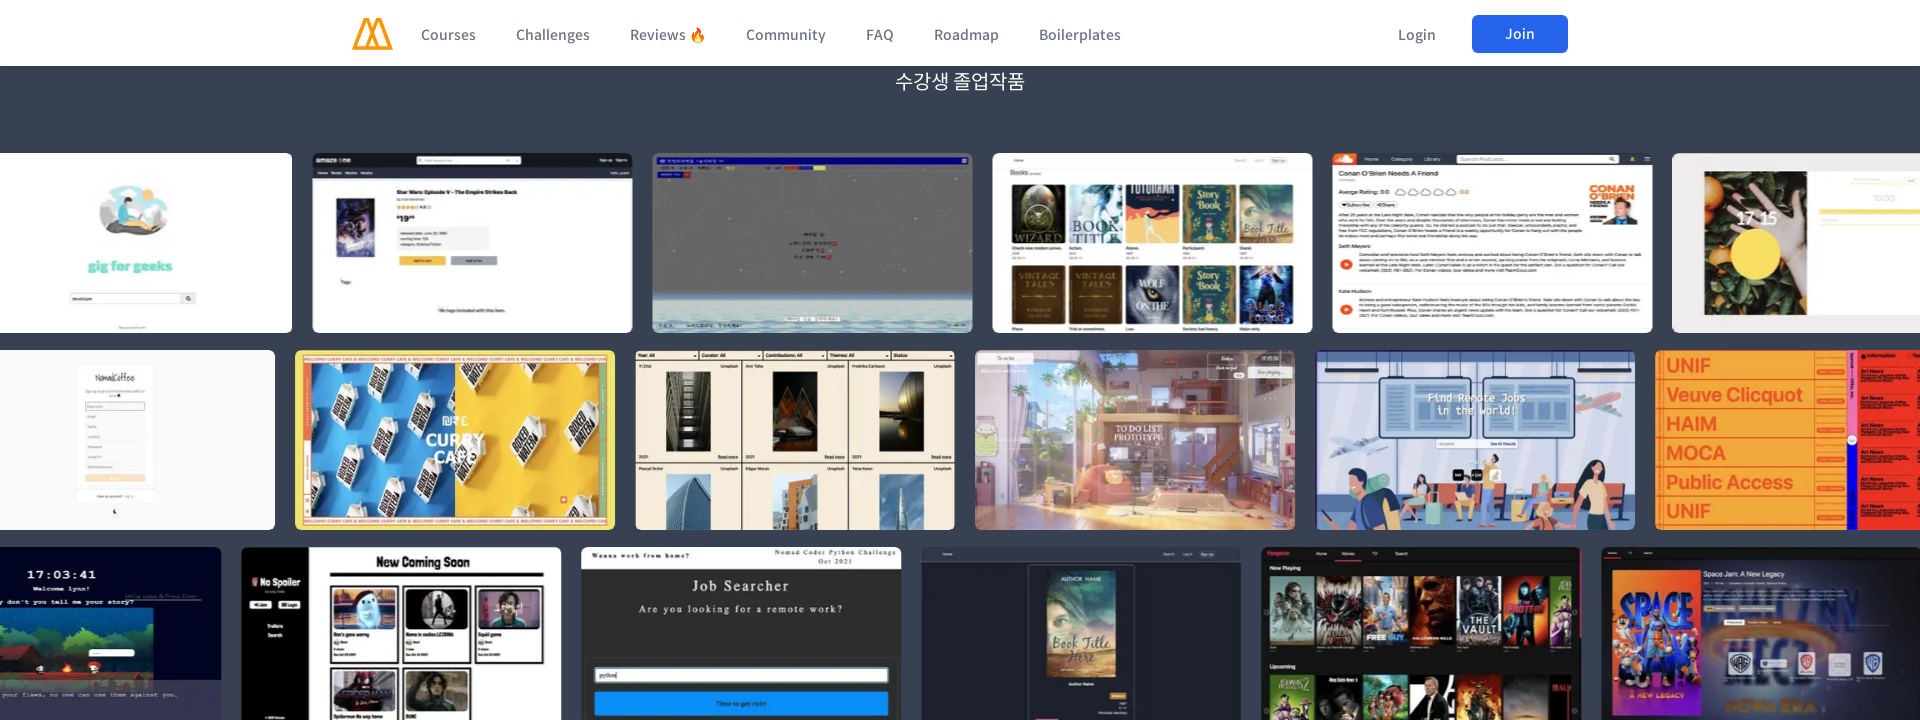

Waited 2 seconds after scrolling to section 8 at 1920px width
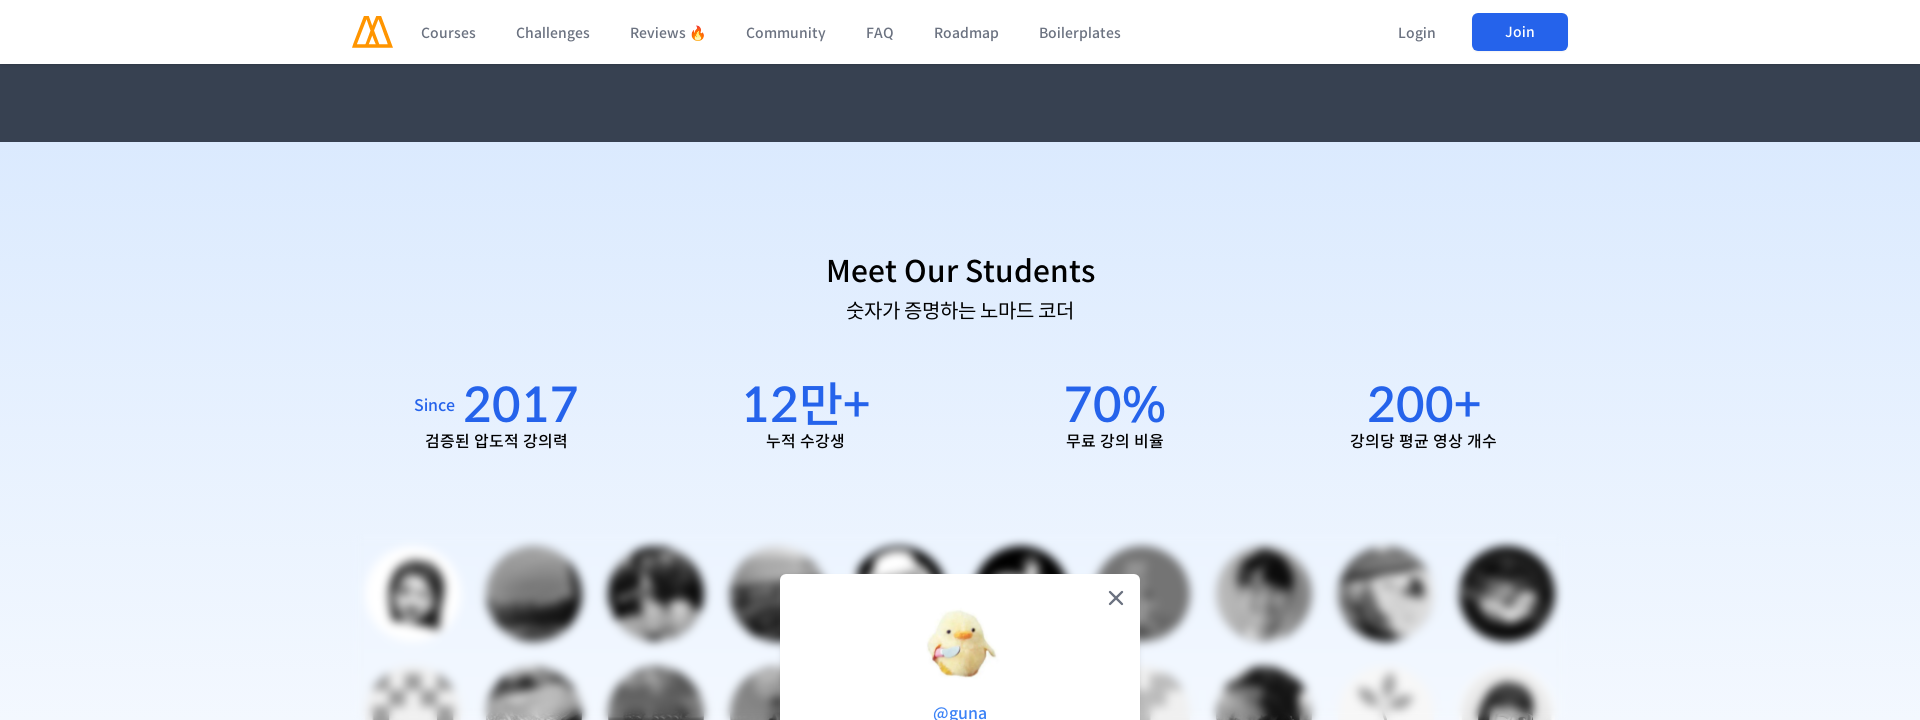

Scrolled to section 9/12 at 1920px viewport
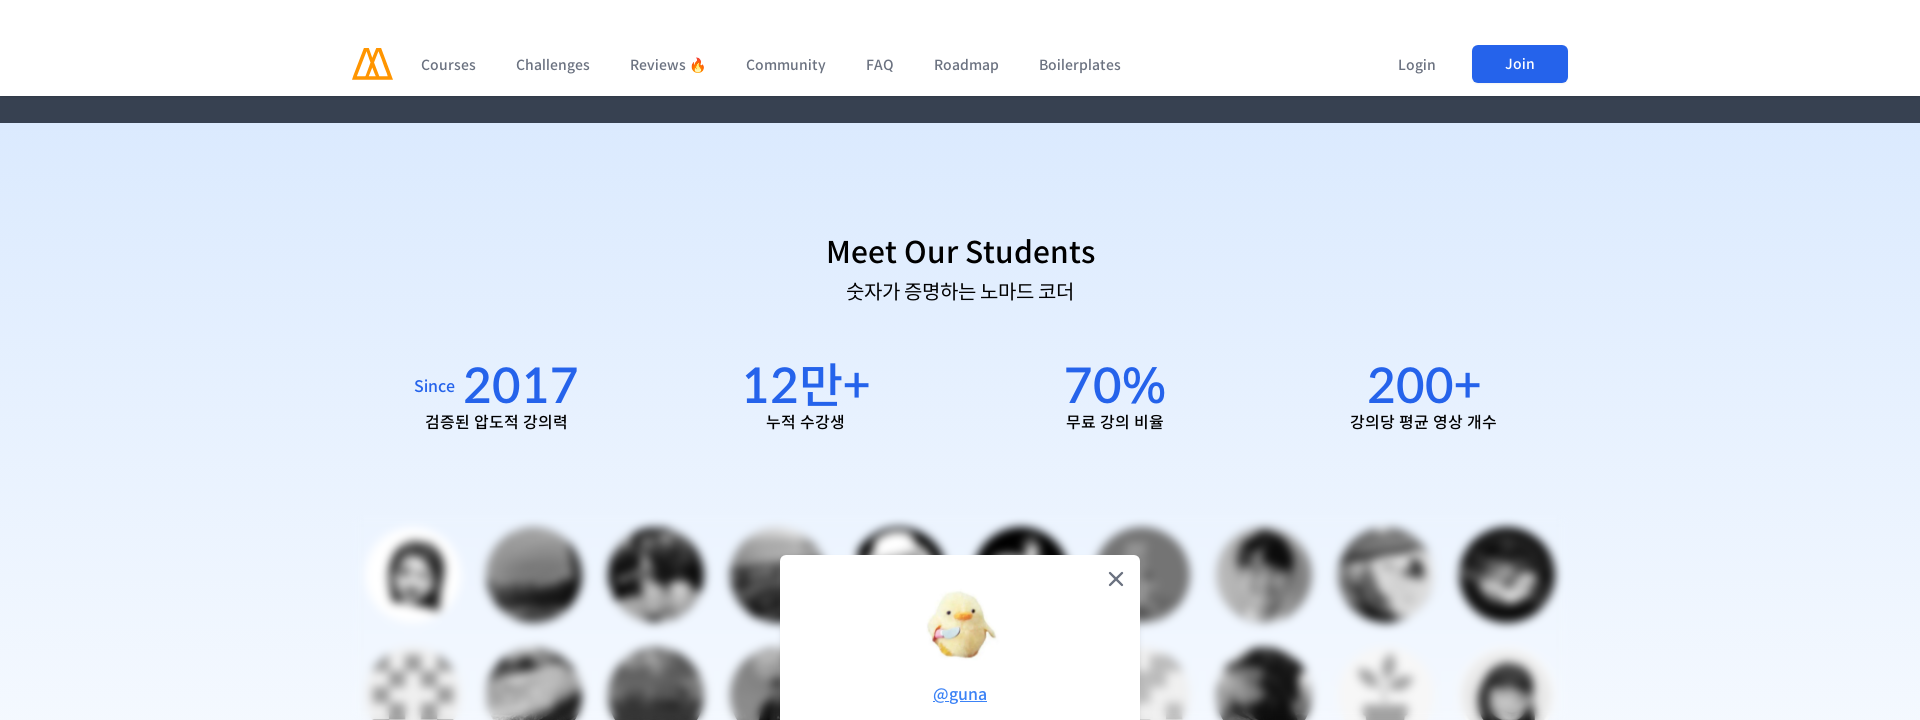

Waited 2 seconds after scrolling to section 9 at 1920px width
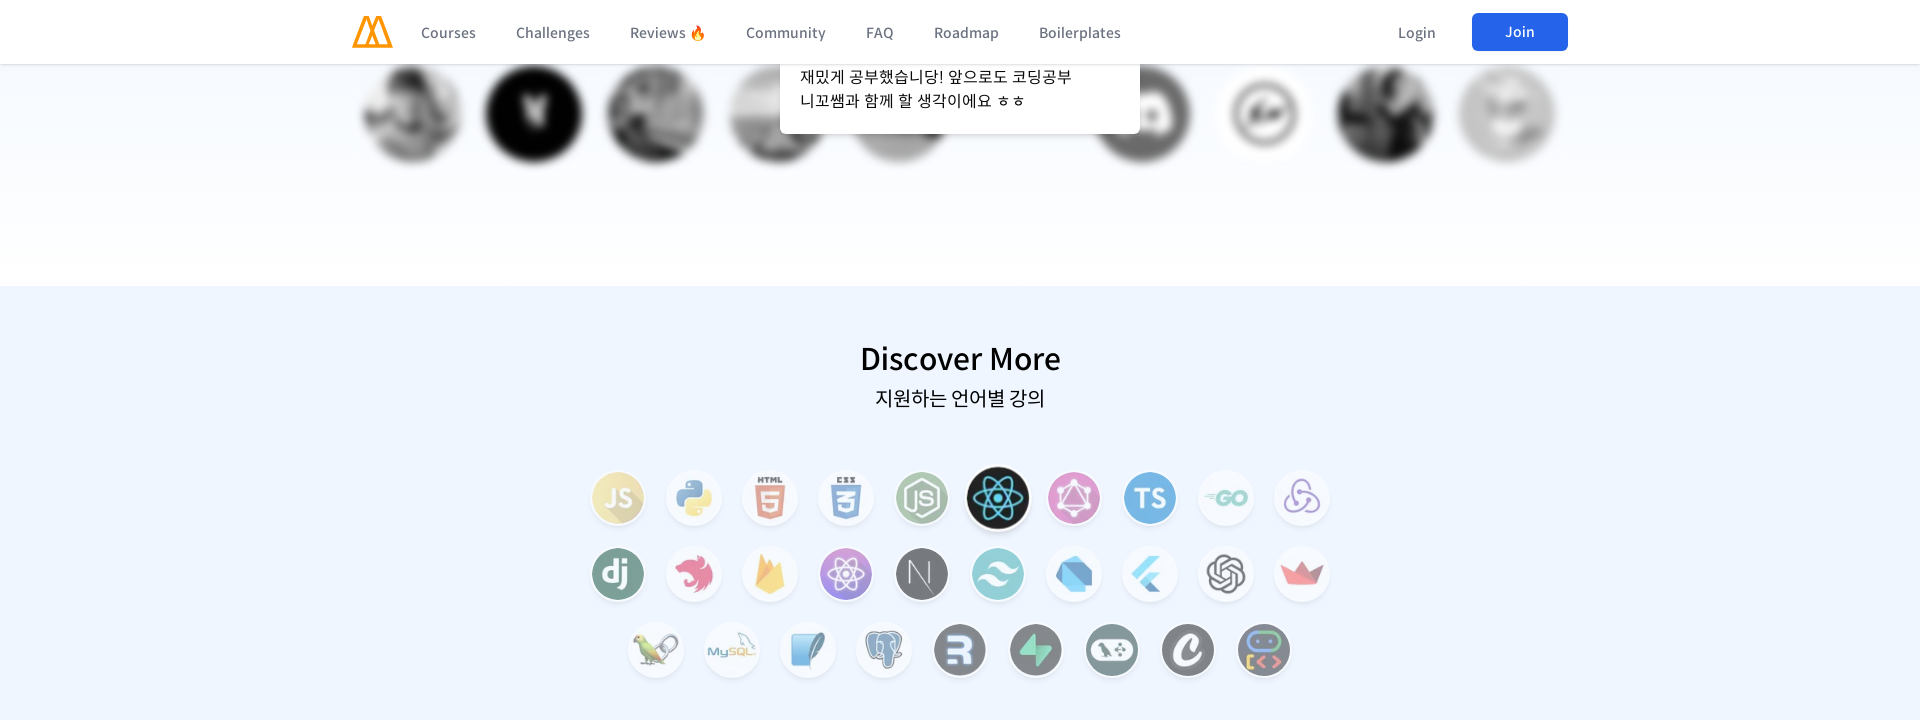

Scrolled to section 10/12 at 1920px viewport
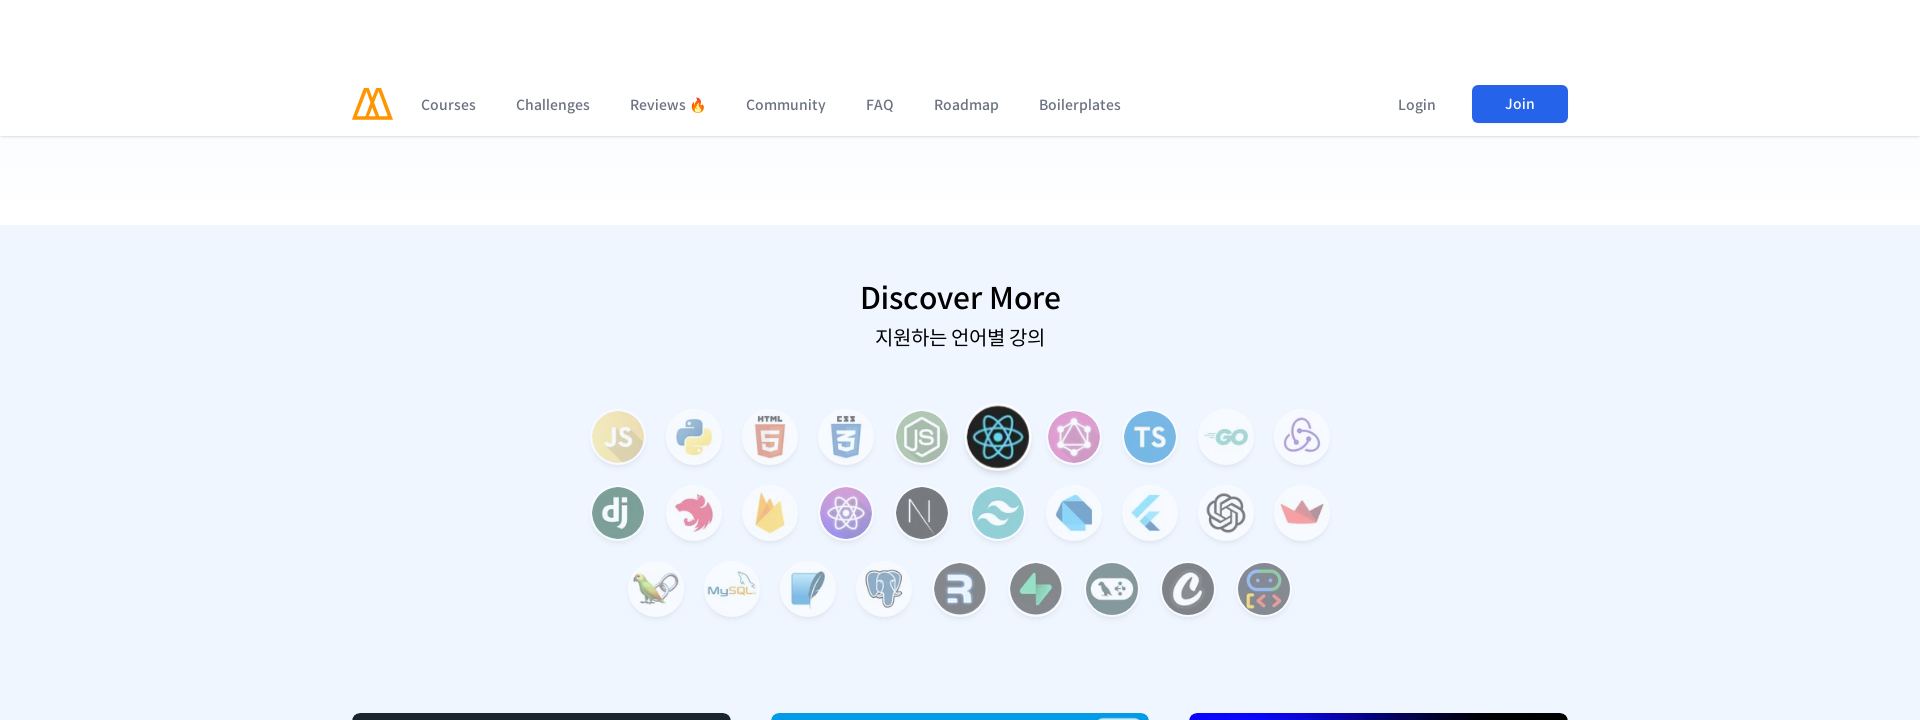

Waited 2 seconds after scrolling to section 10 at 1920px width
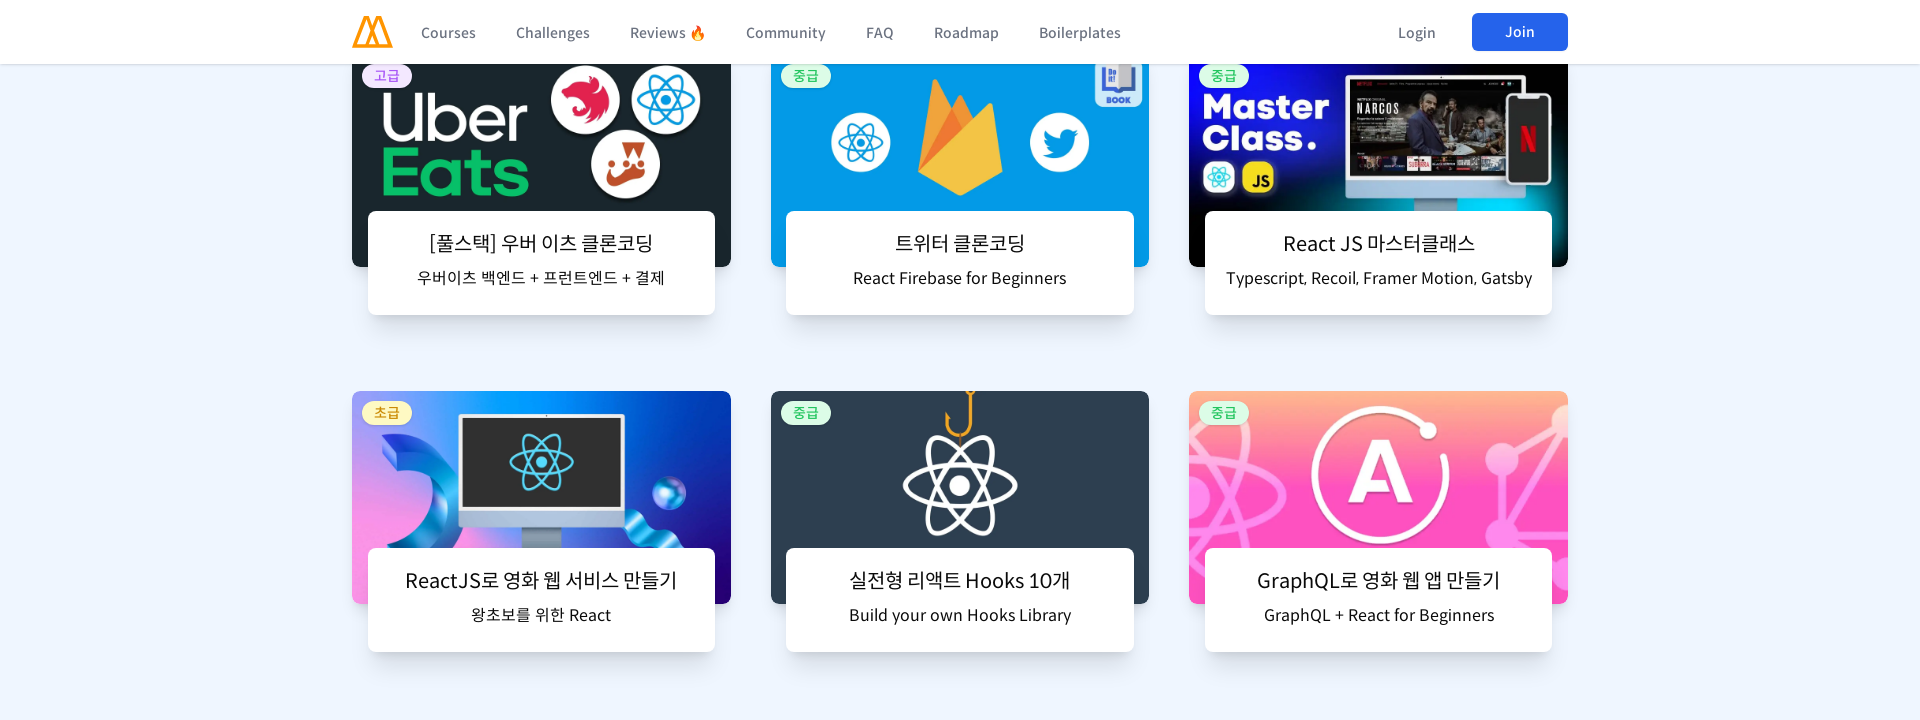

Scrolled to section 11/12 at 1920px viewport
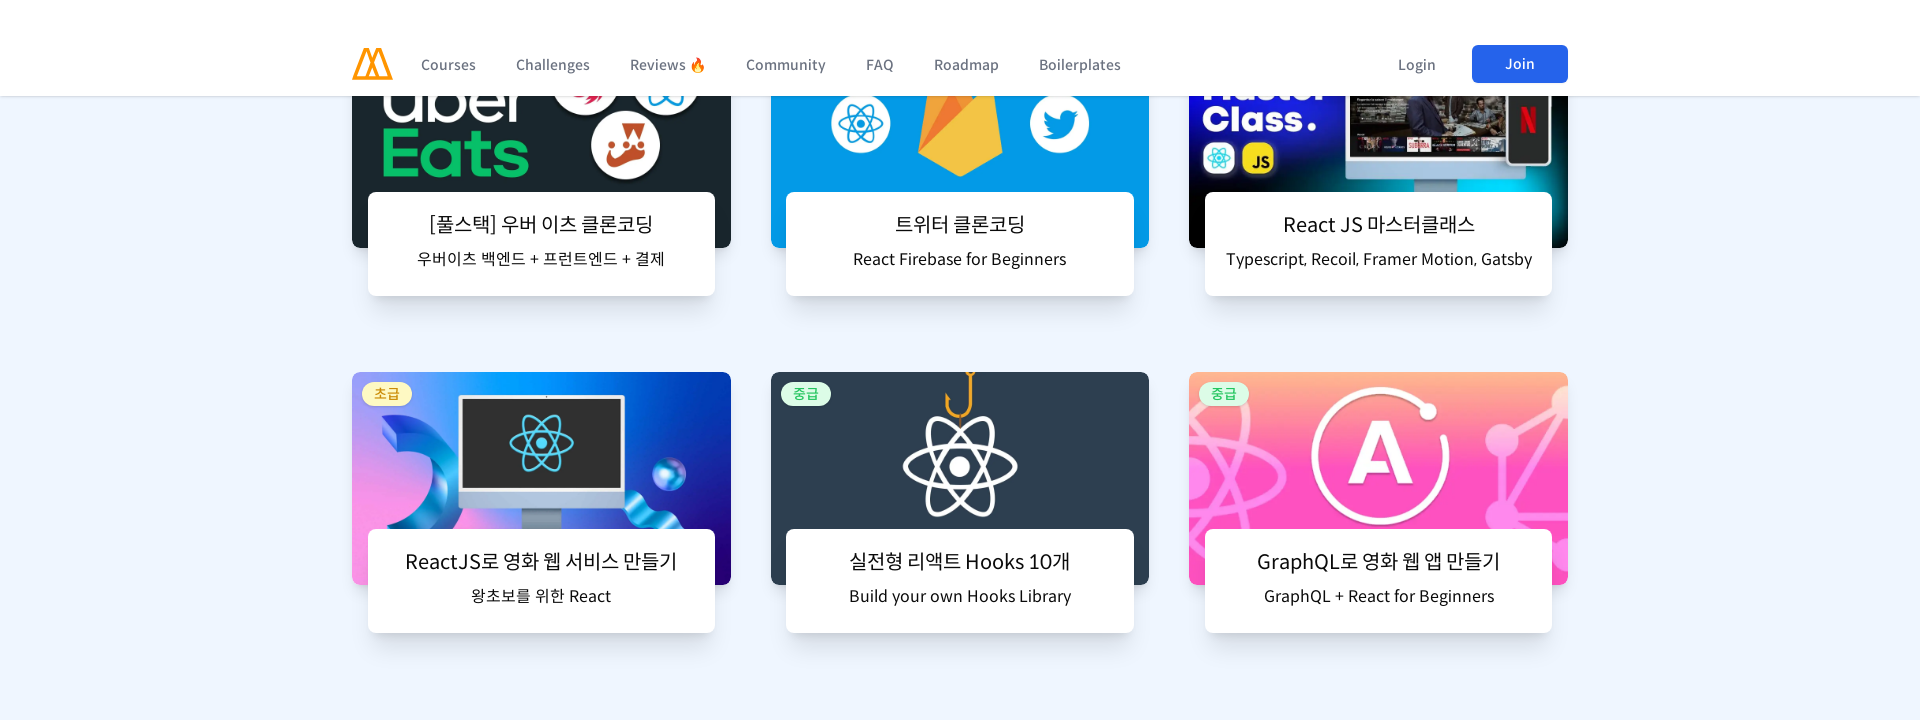

Waited 2 seconds after scrolling to section 11 at 1920px width
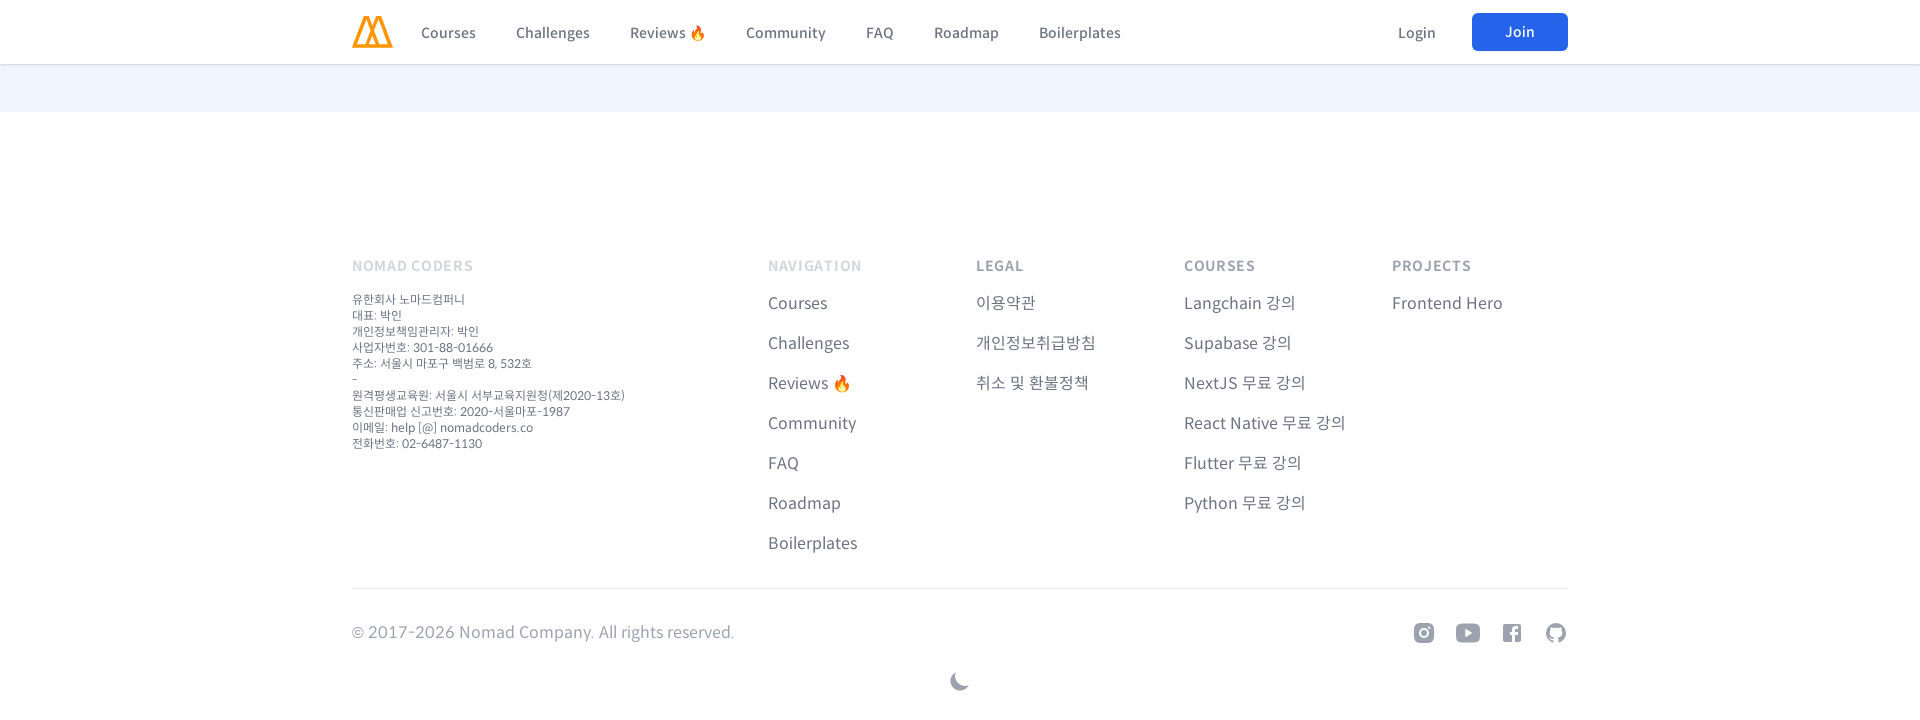

Scrolled to section 12/12 at 1920px viewport
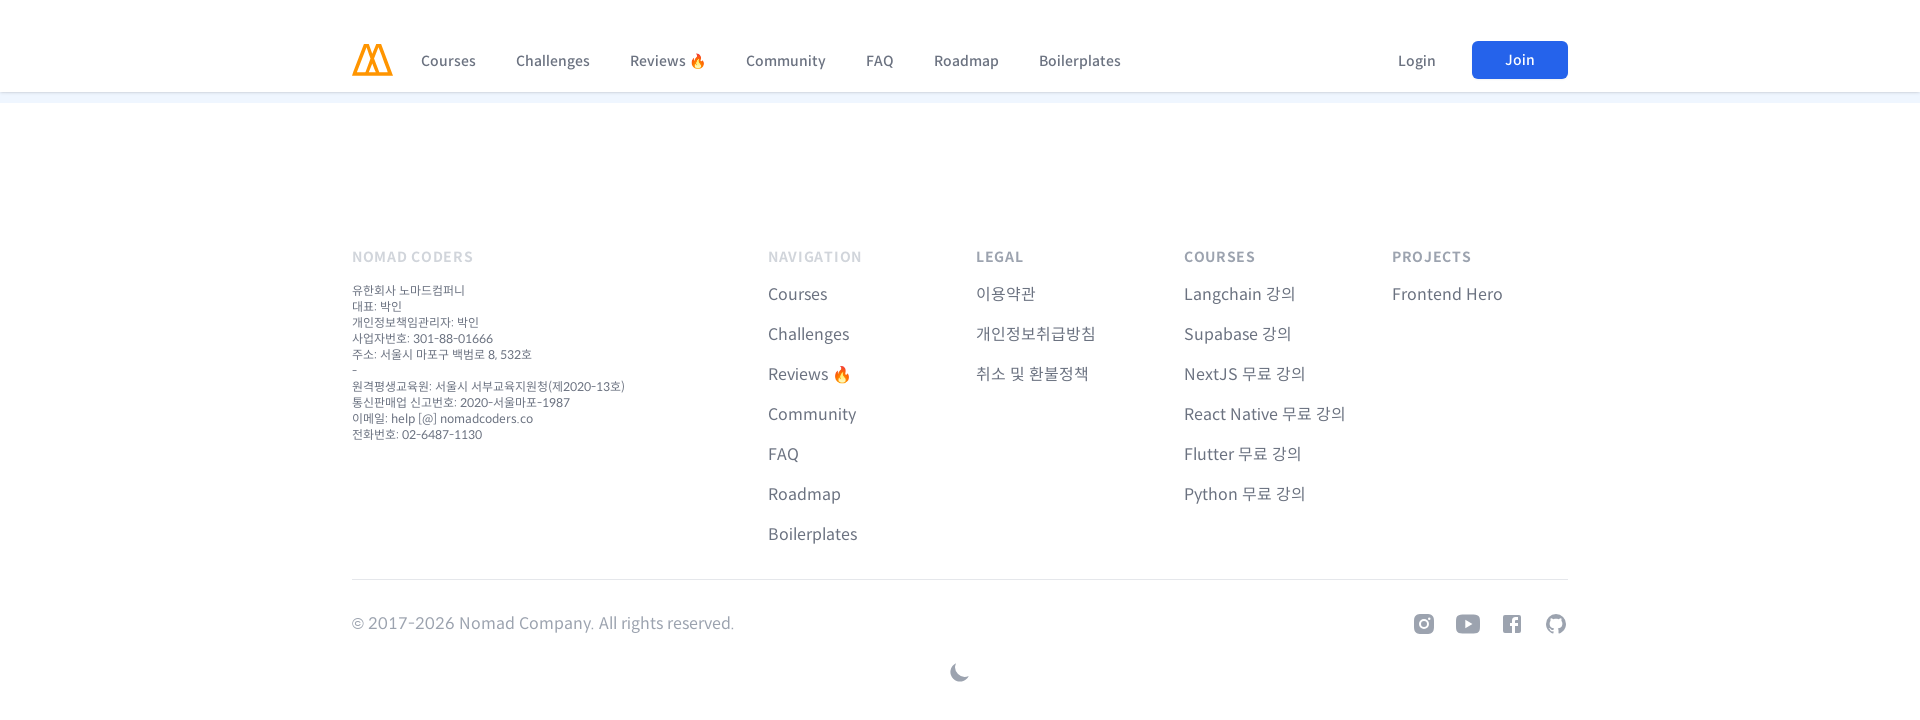

Waited 2 seconds after scrolling to section 12 at 1920px width
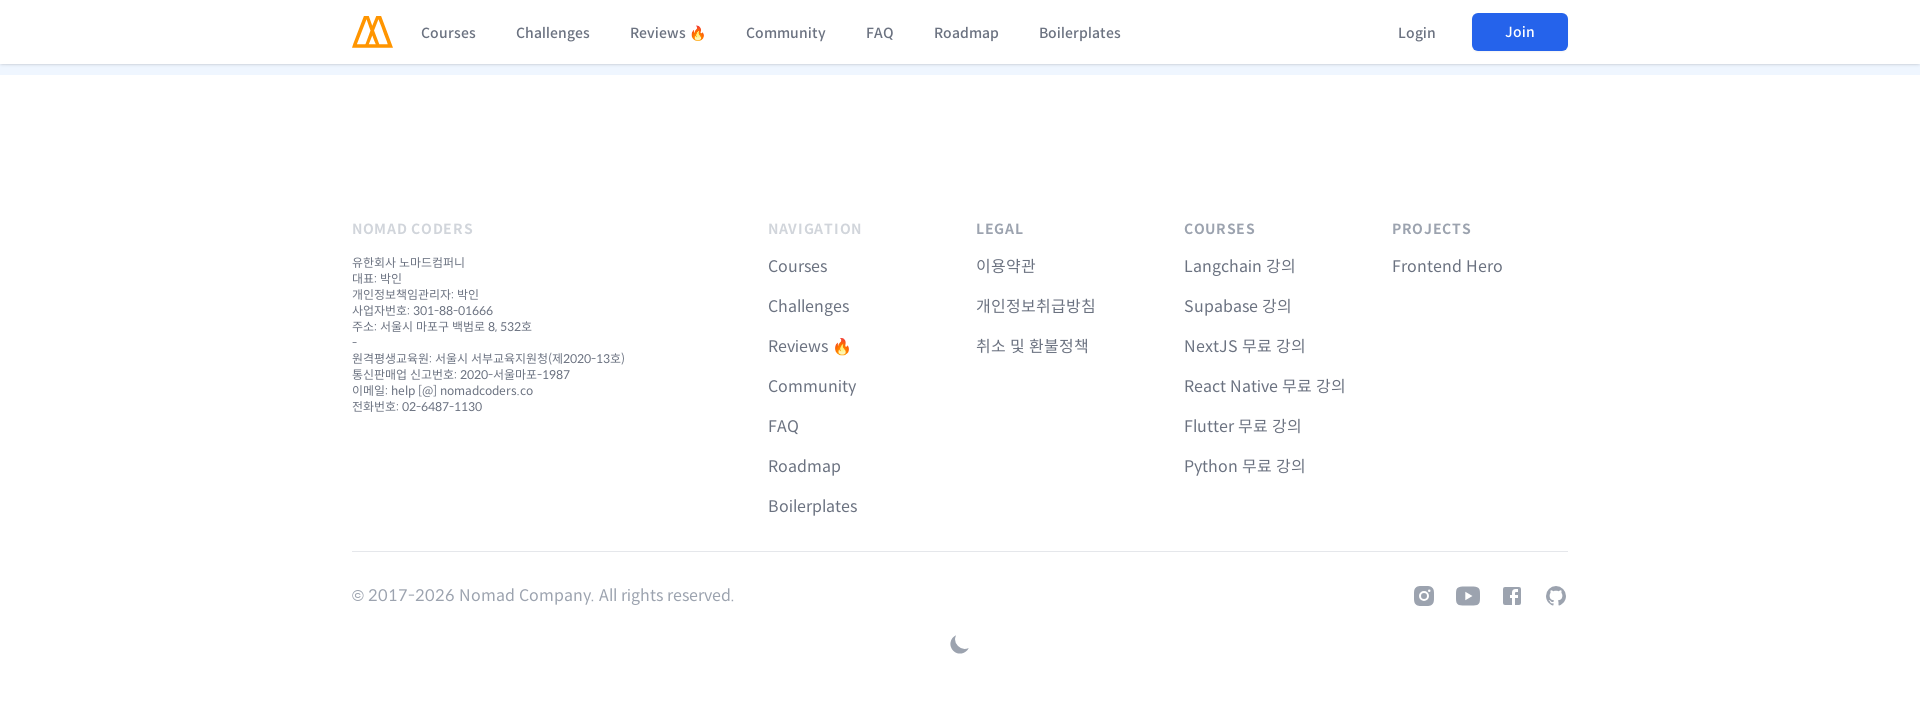

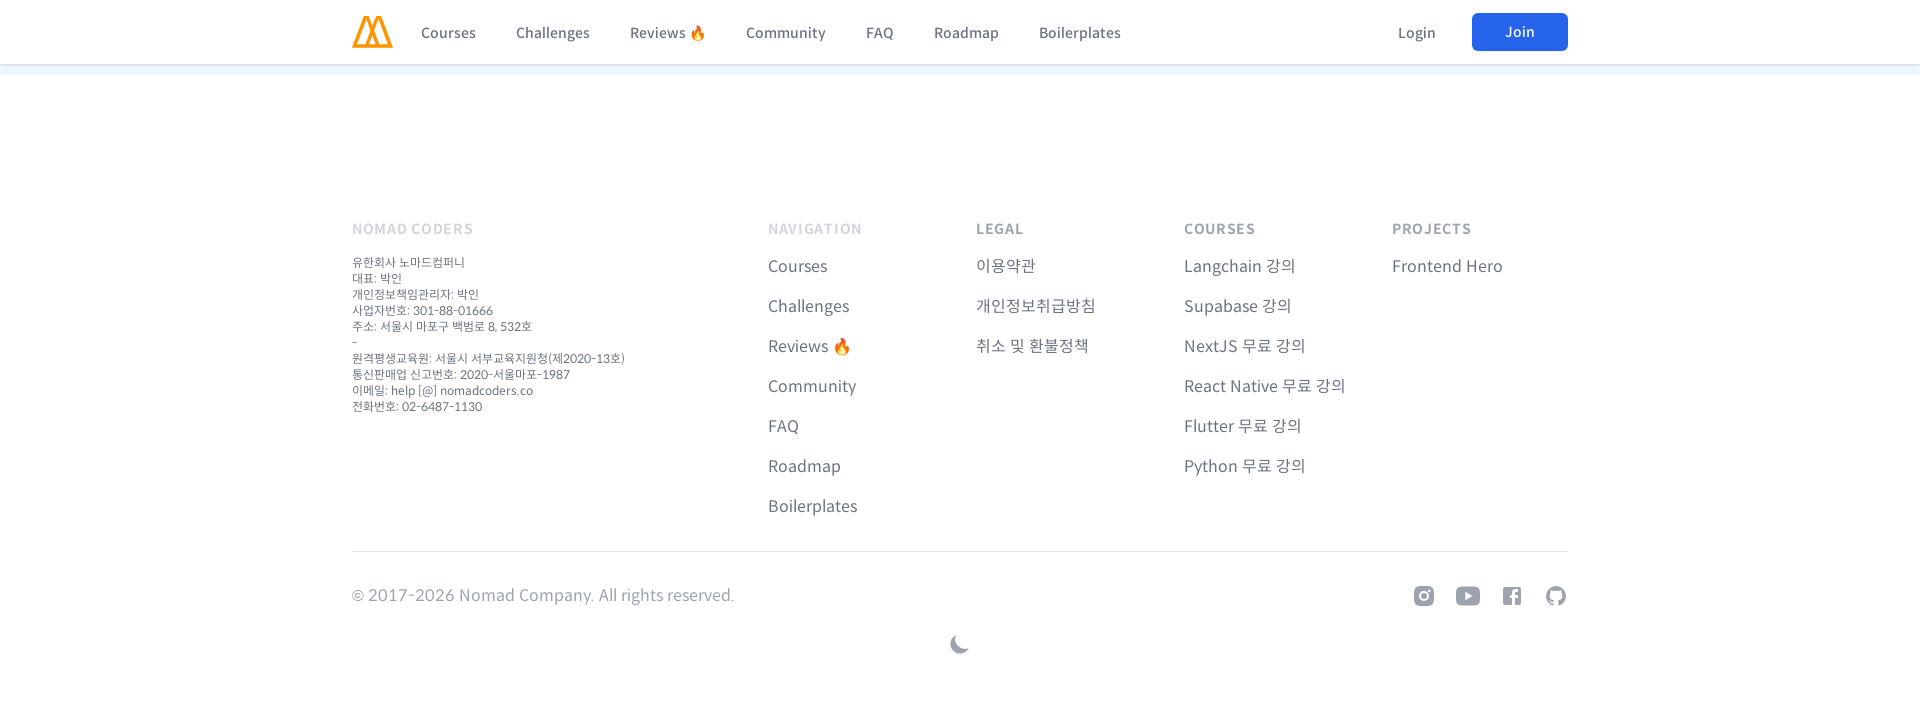